Tests calendar date picker navigation by clicking through months and years to reach a target date (October 2022) using the calendar widget's navigation controls.

Starting URL: https://www.hyrtutorials.com/p/calendar-practice.html

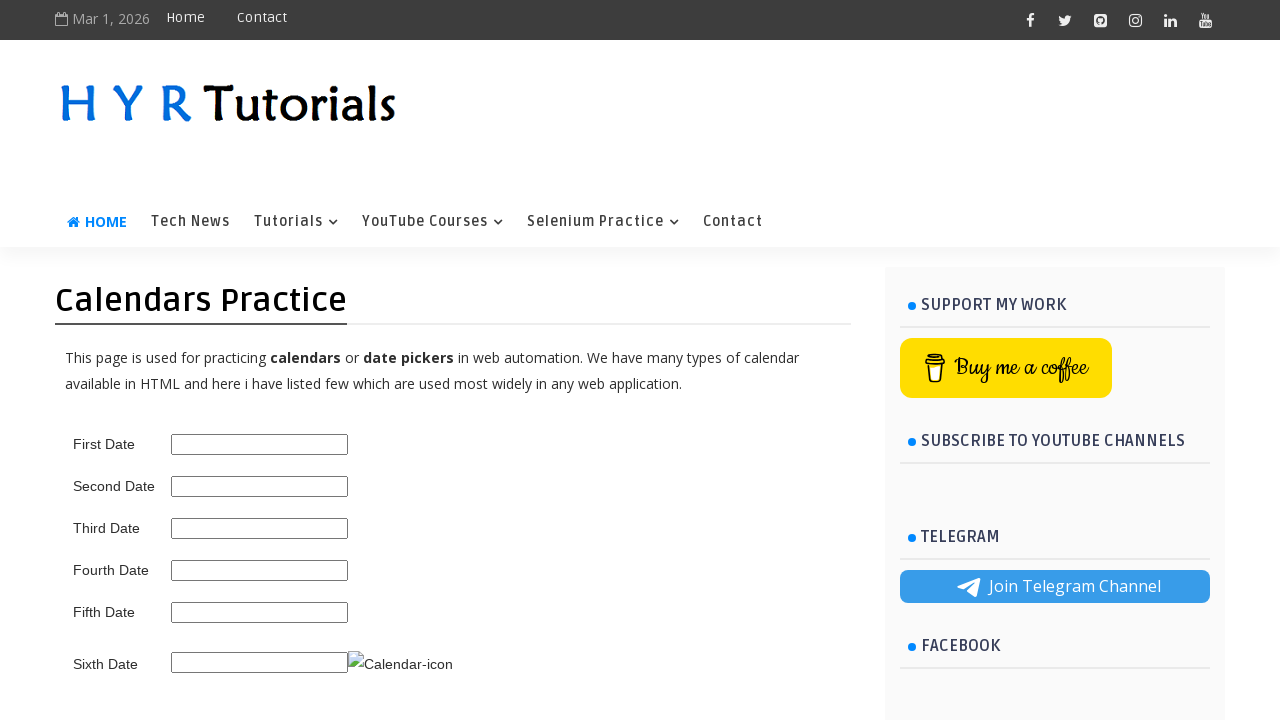

Clicked calendar trigger icon to open date picker at (400, 664) on xpath=//img[@class='ui-datepicker-trigger']
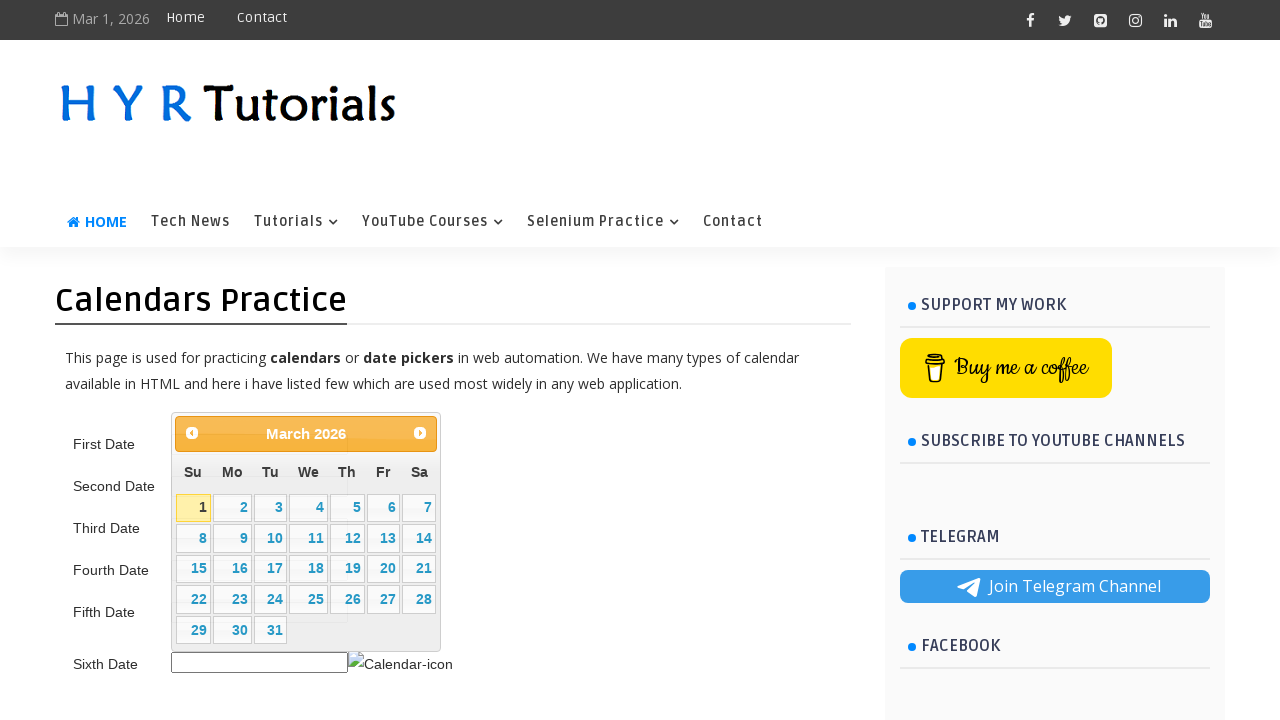

Calendar widget loaded and year selector visible
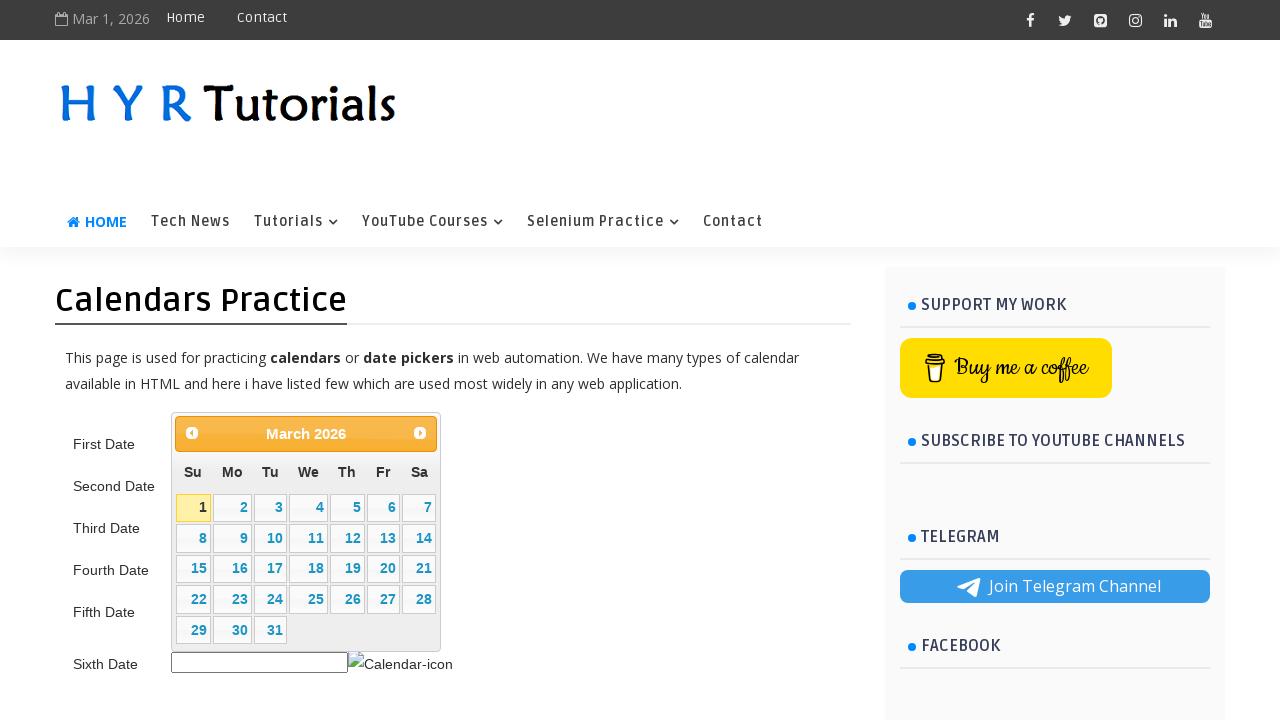

Retrieved current year from calendar: 2026
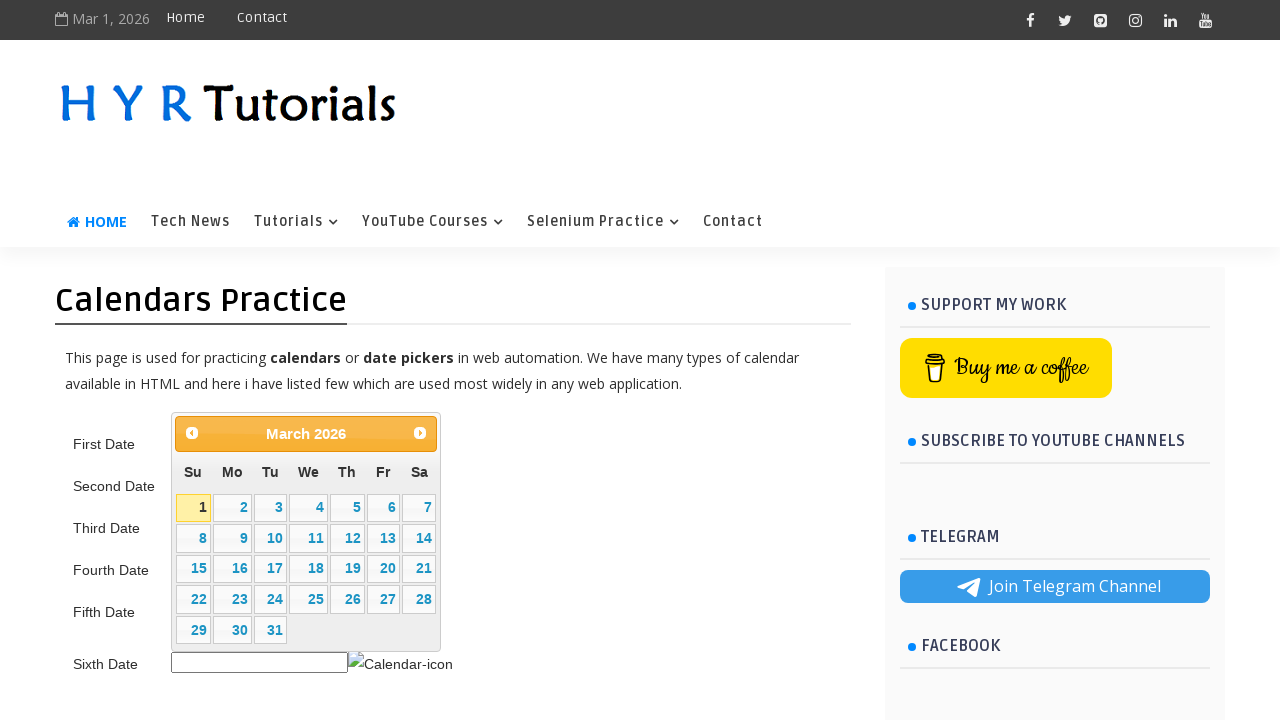

Clicked previous button to navigate backwards in calendar at (192, 433) on xpath=//span[text()='Prev']
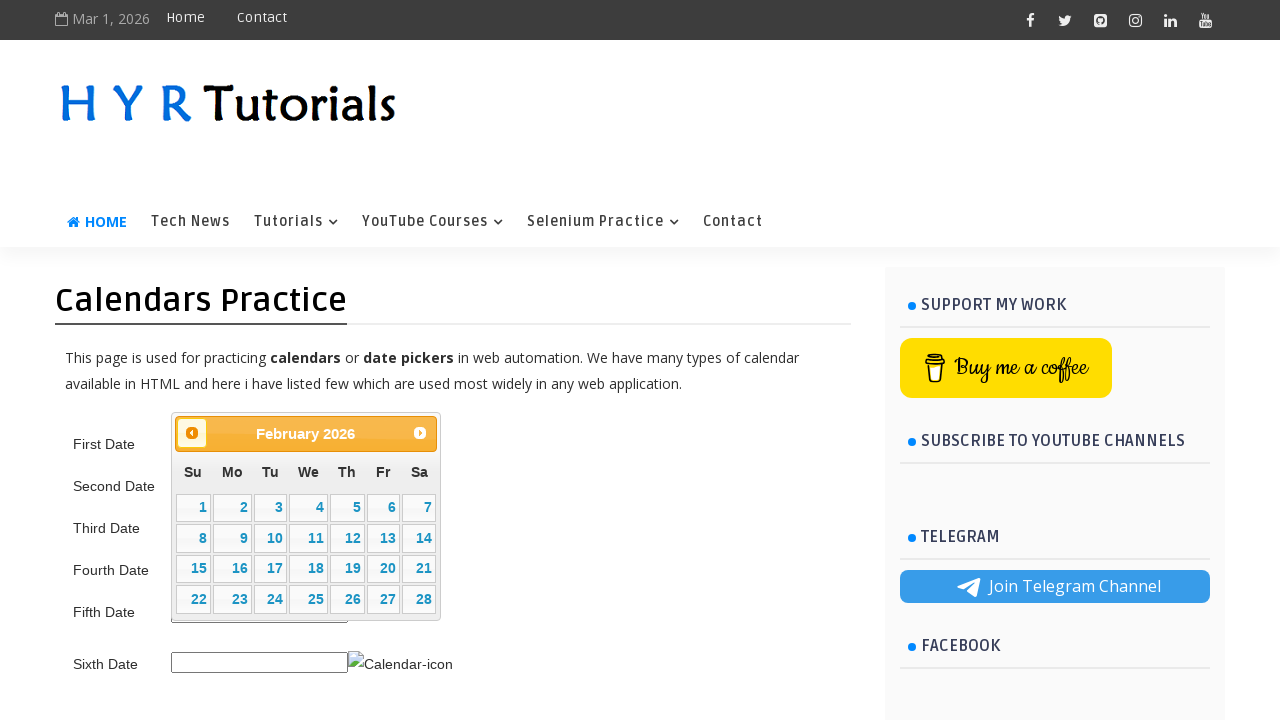

Waited for calendar navigation animation
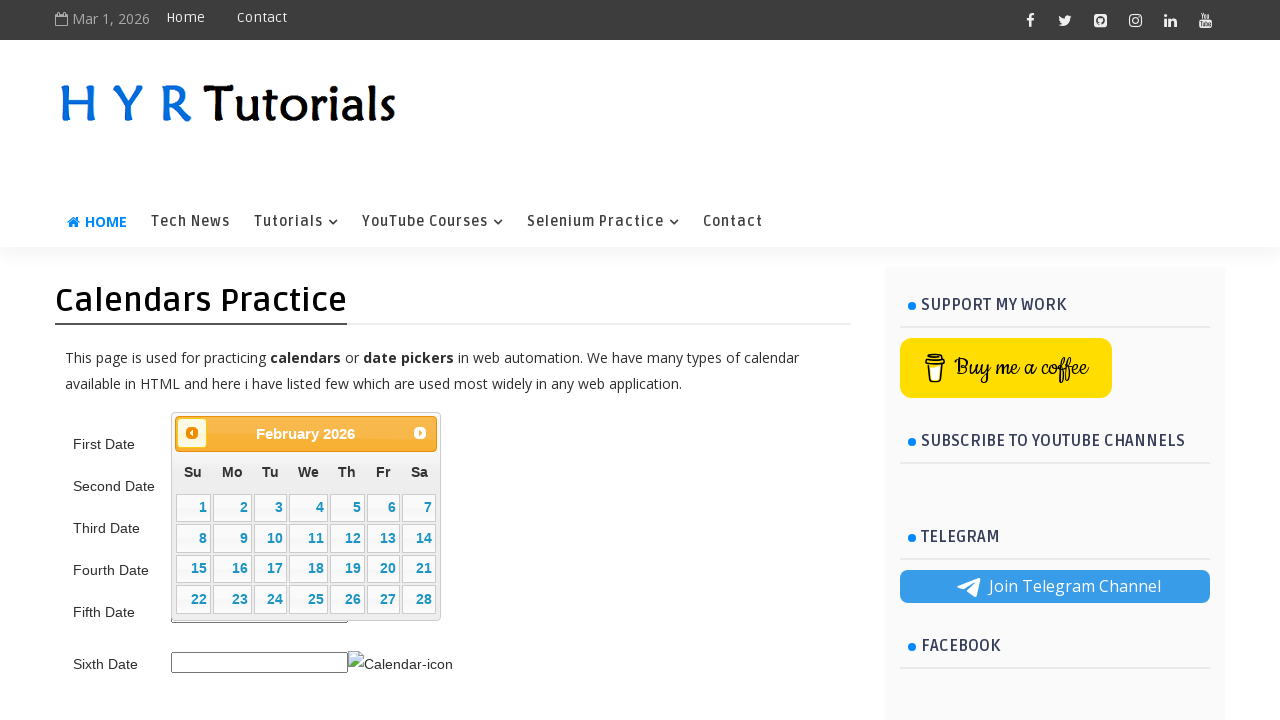

Updated current year: 2026
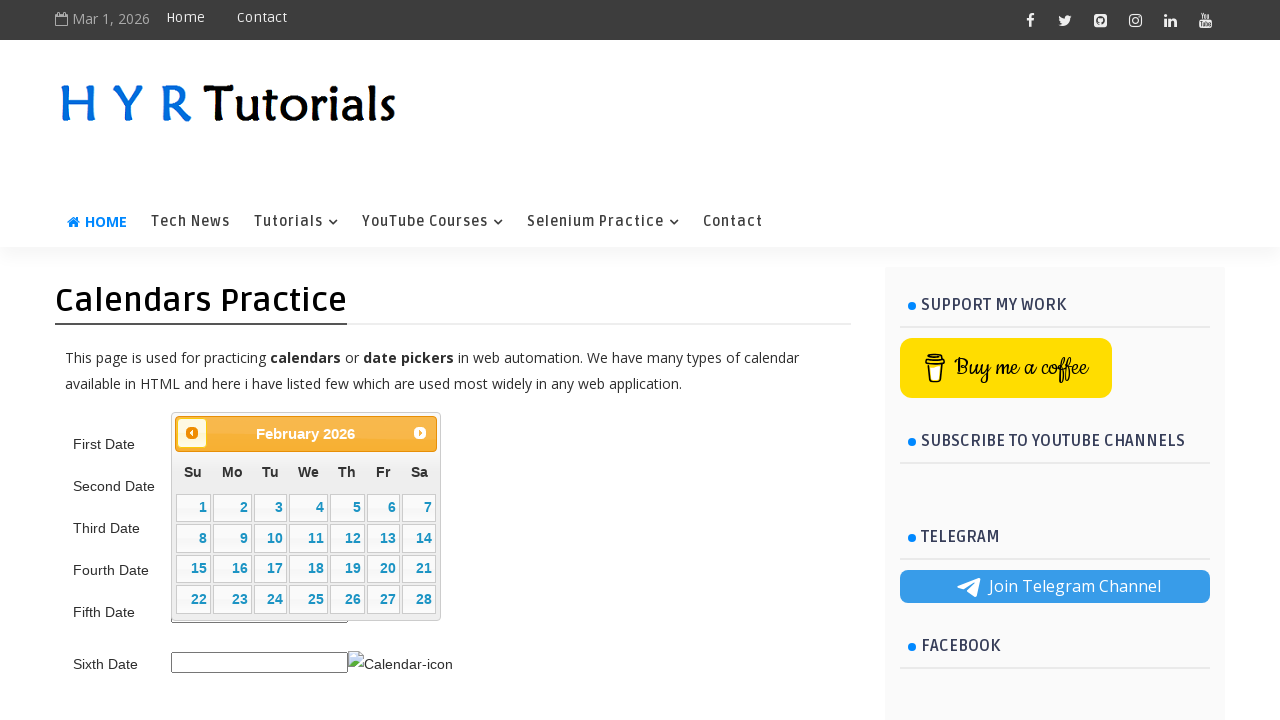

Clicked previous button to navigate backwards in calendar at (192, 433) on xpath=//span[text()='Prev']
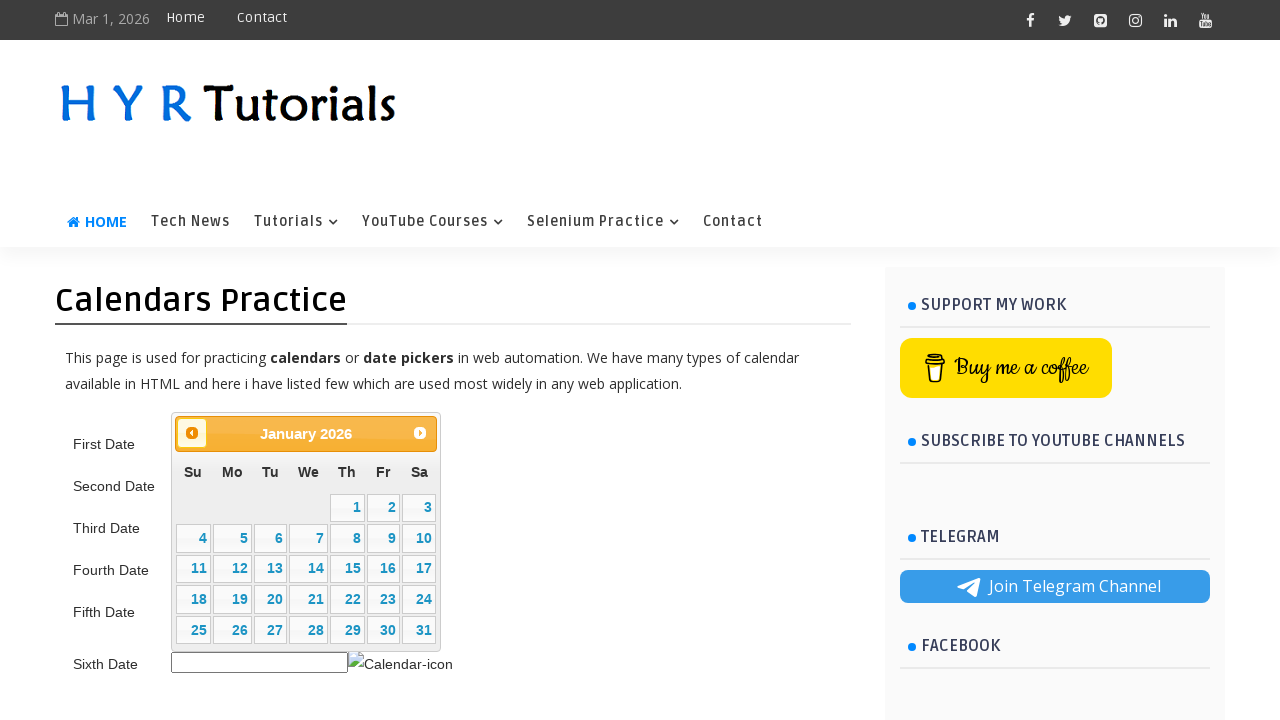

Waited for calendar navigation animation
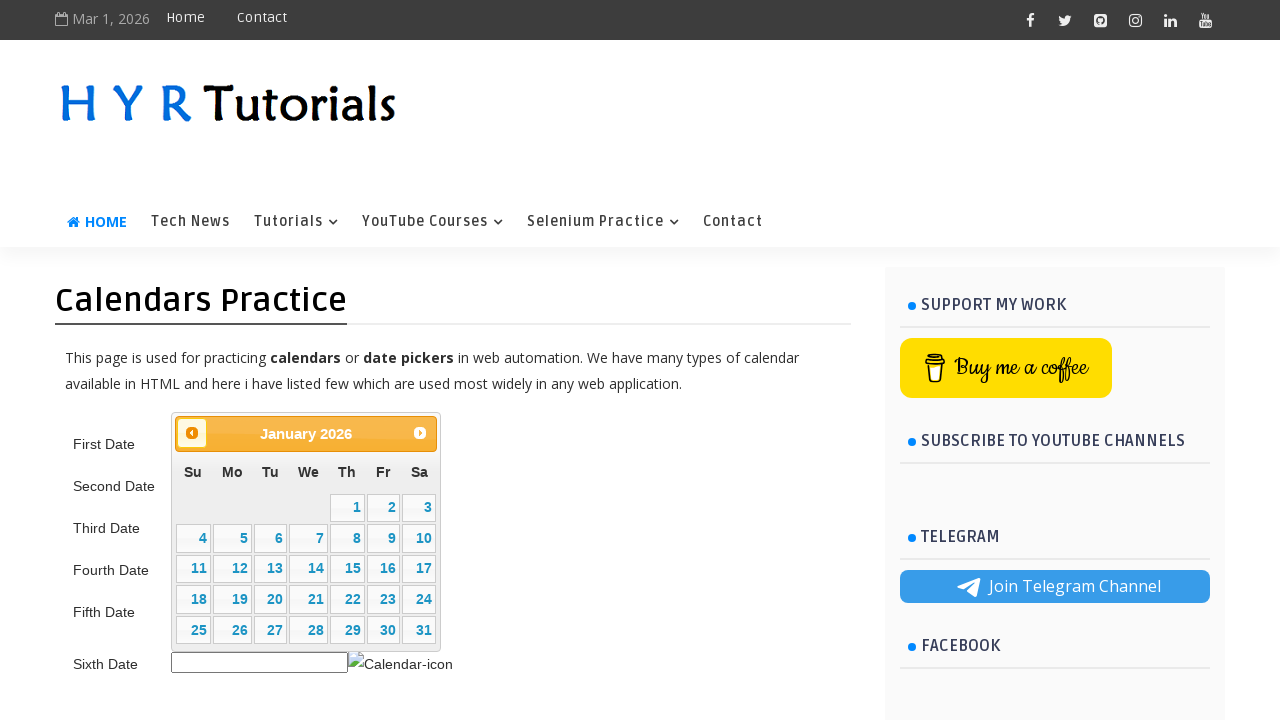

Updated current year: 2026
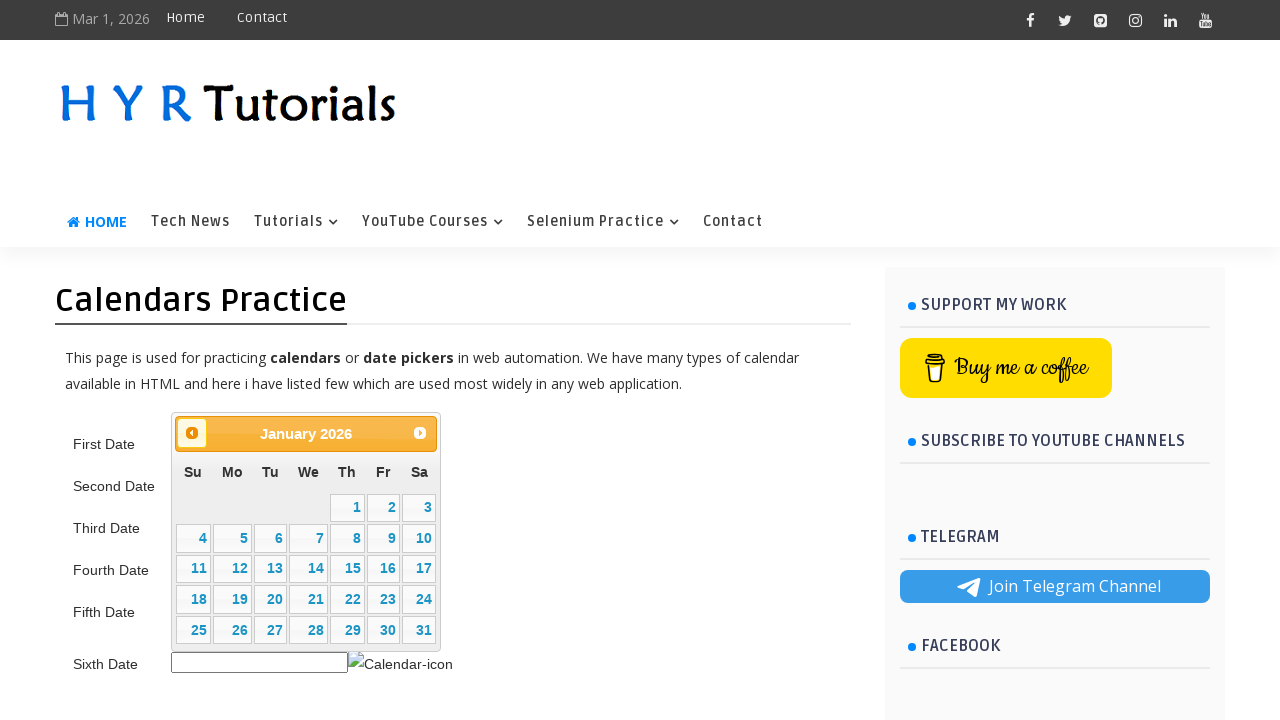

Clicked previous button to navigate backwards in calendar at (192, 433) on xpath=//span[text()='Prev']
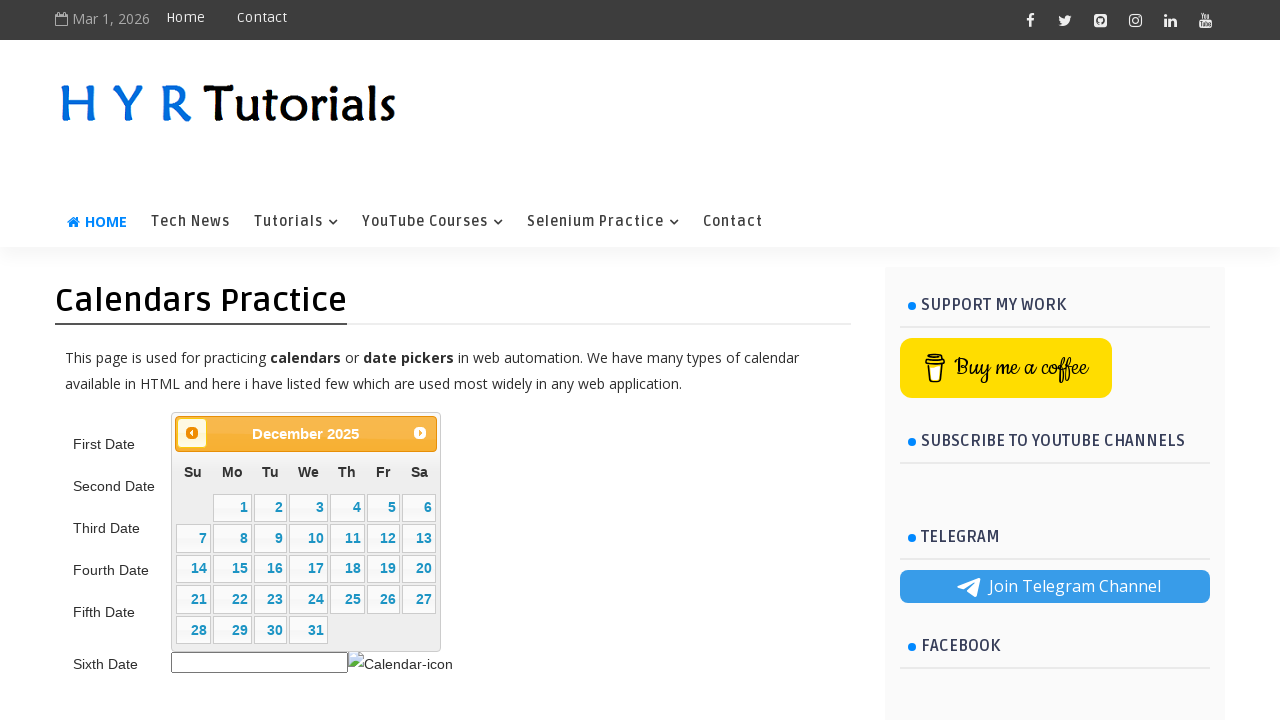

Waited for calendar navigation animation
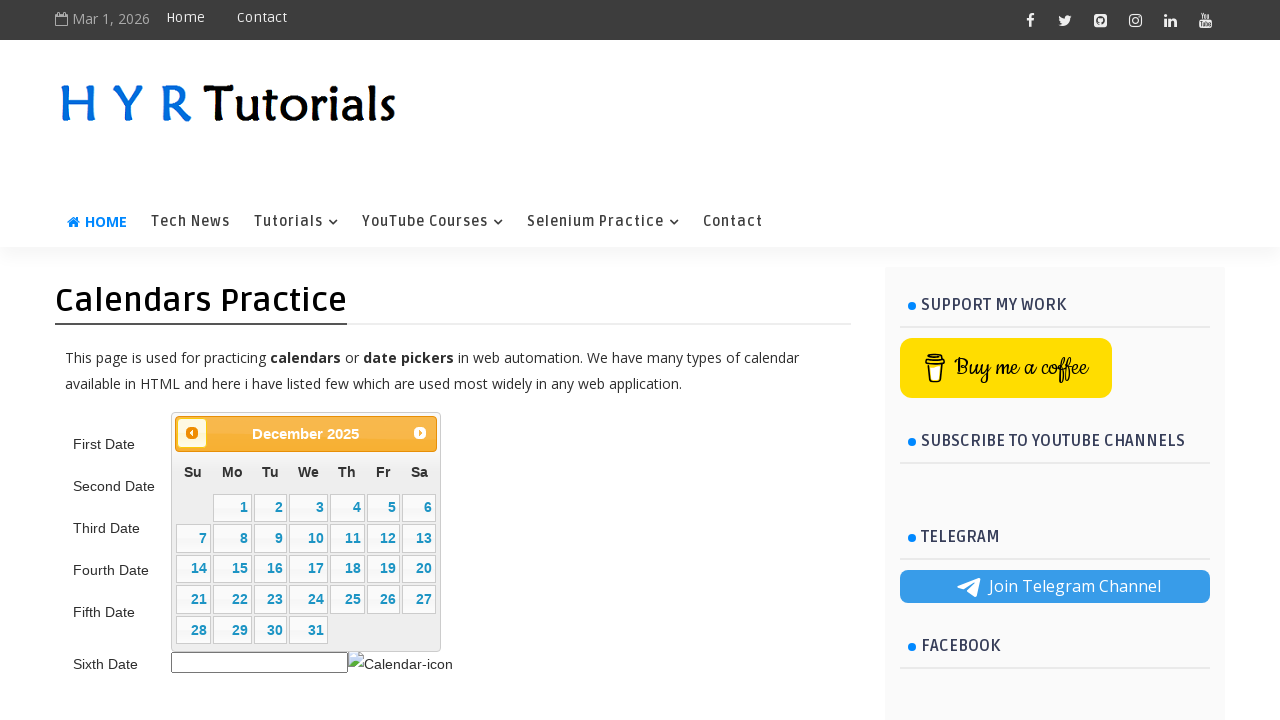

Updated current year: 2025
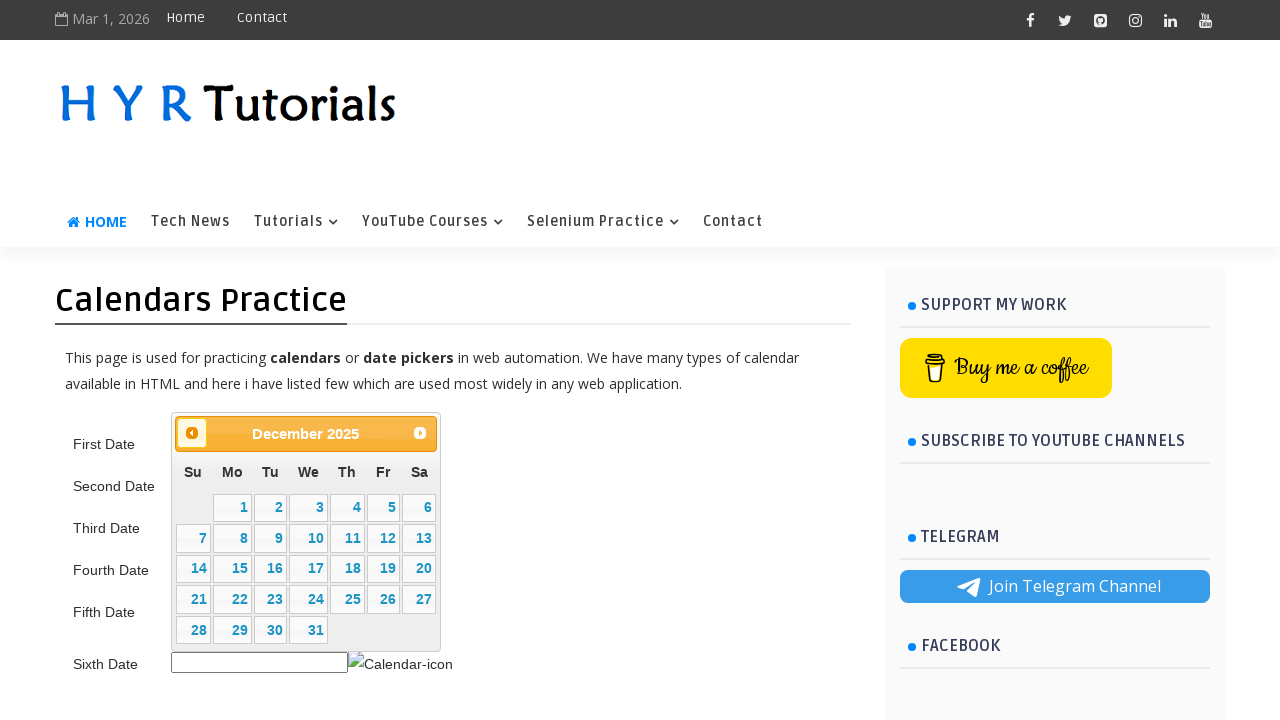

Clicked previous button to navigate backwards in calendar at (192, 433) on xpath=//span[text()='Prev']
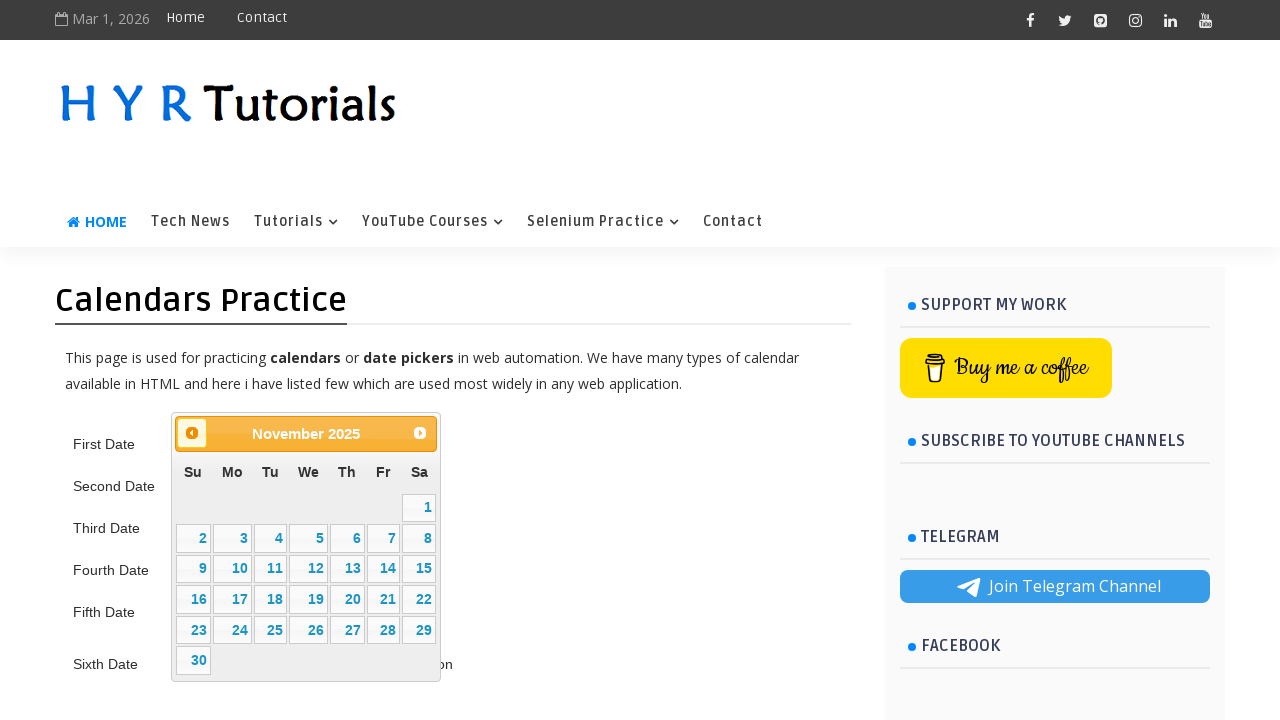

Waited for calendar navigation animation
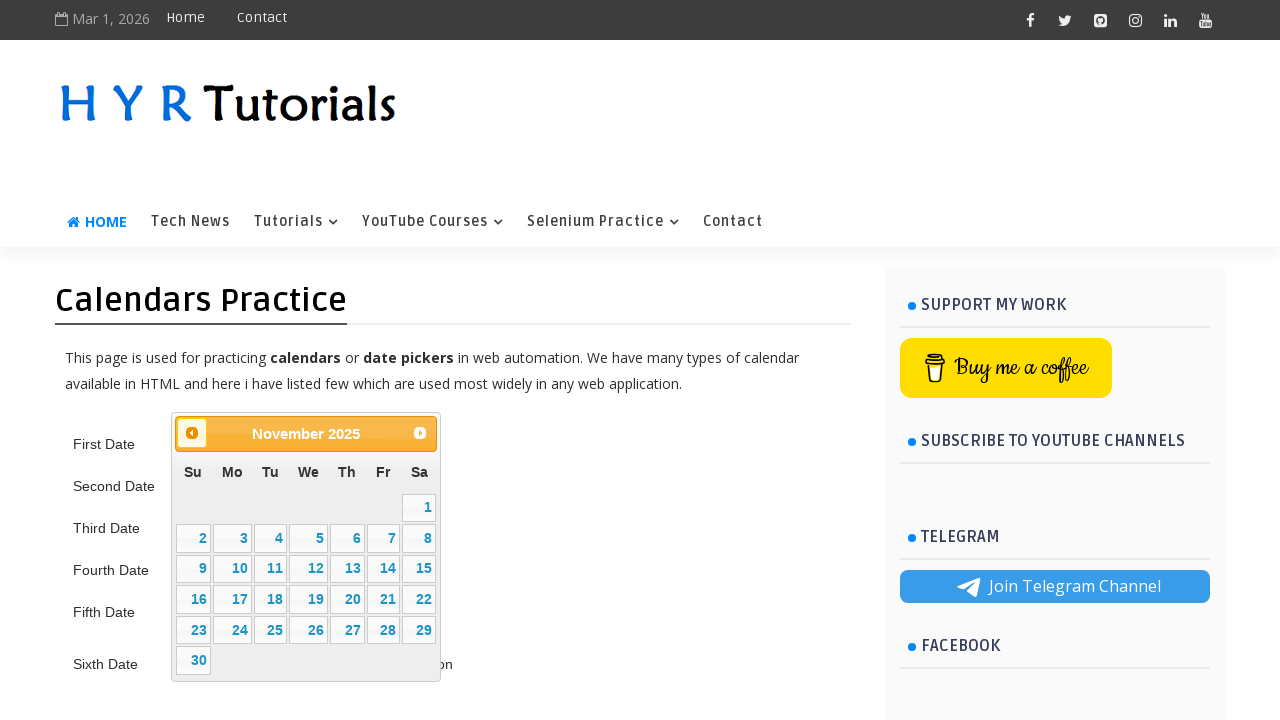

Updated current year: 2025
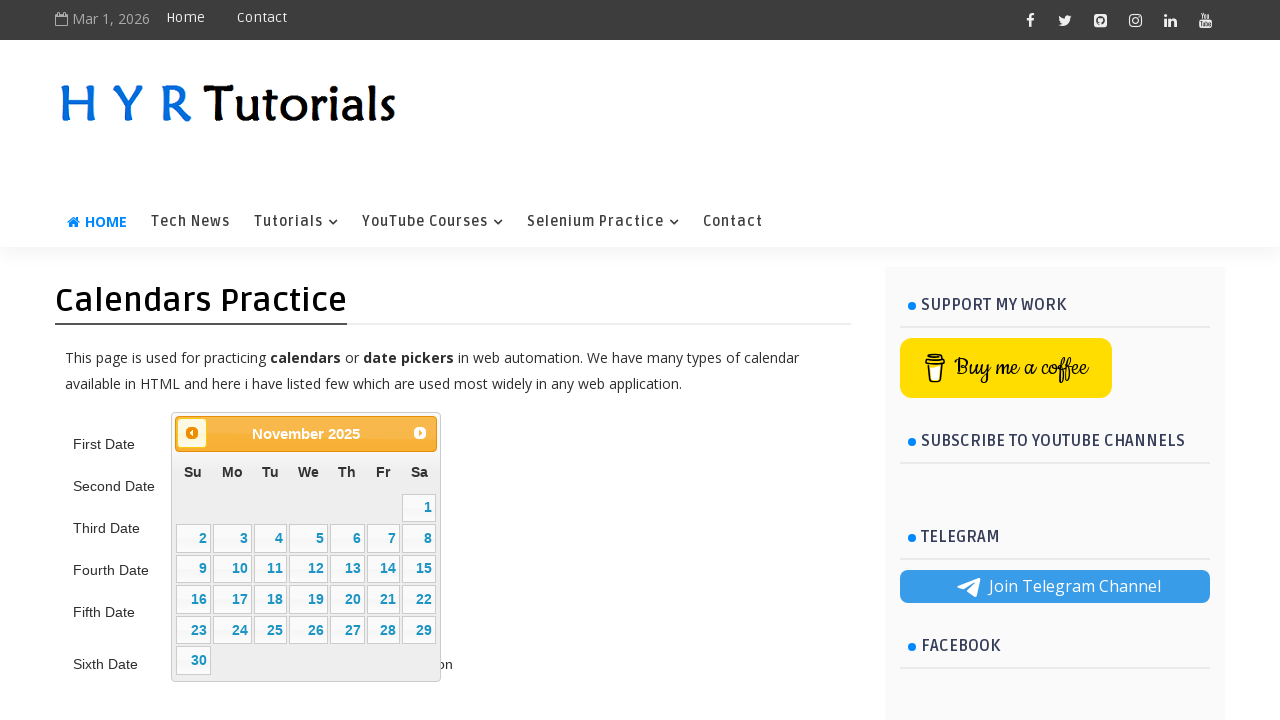

Clicked previous button to navigate backwards in calendar at (192, 433) on xpath=//span[text()='Prev']
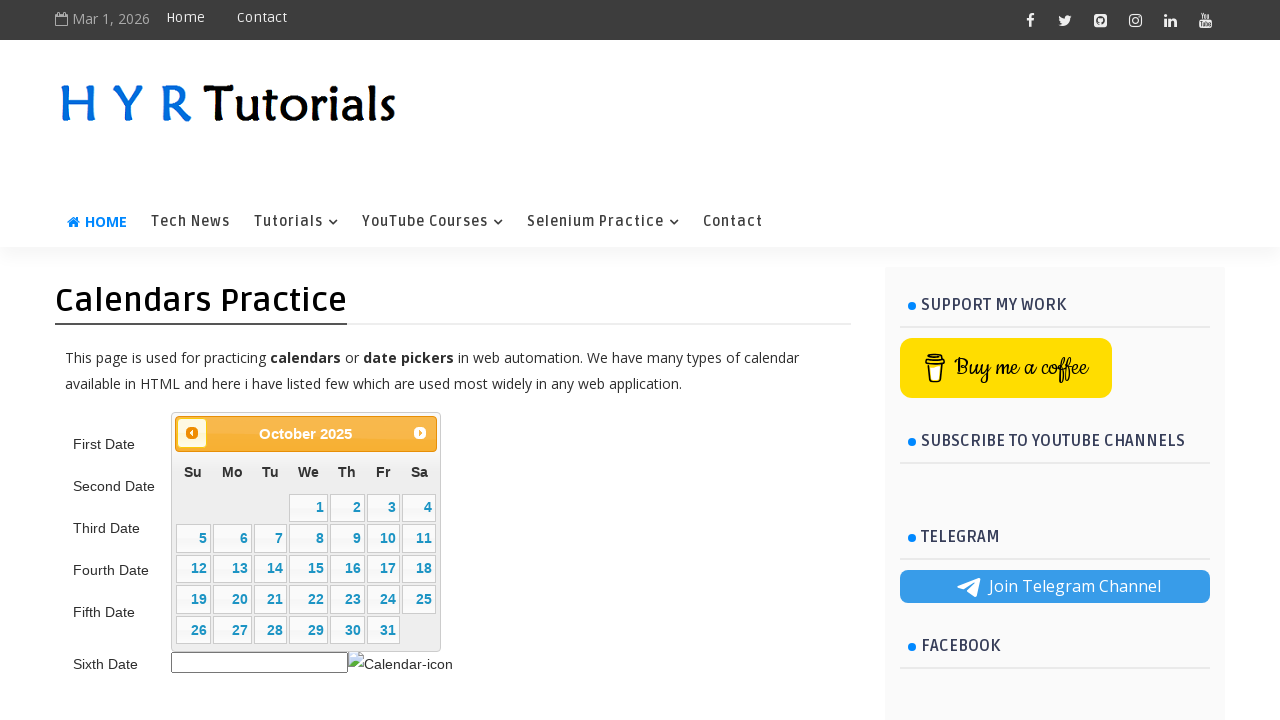

Waited for calendar navigation animation
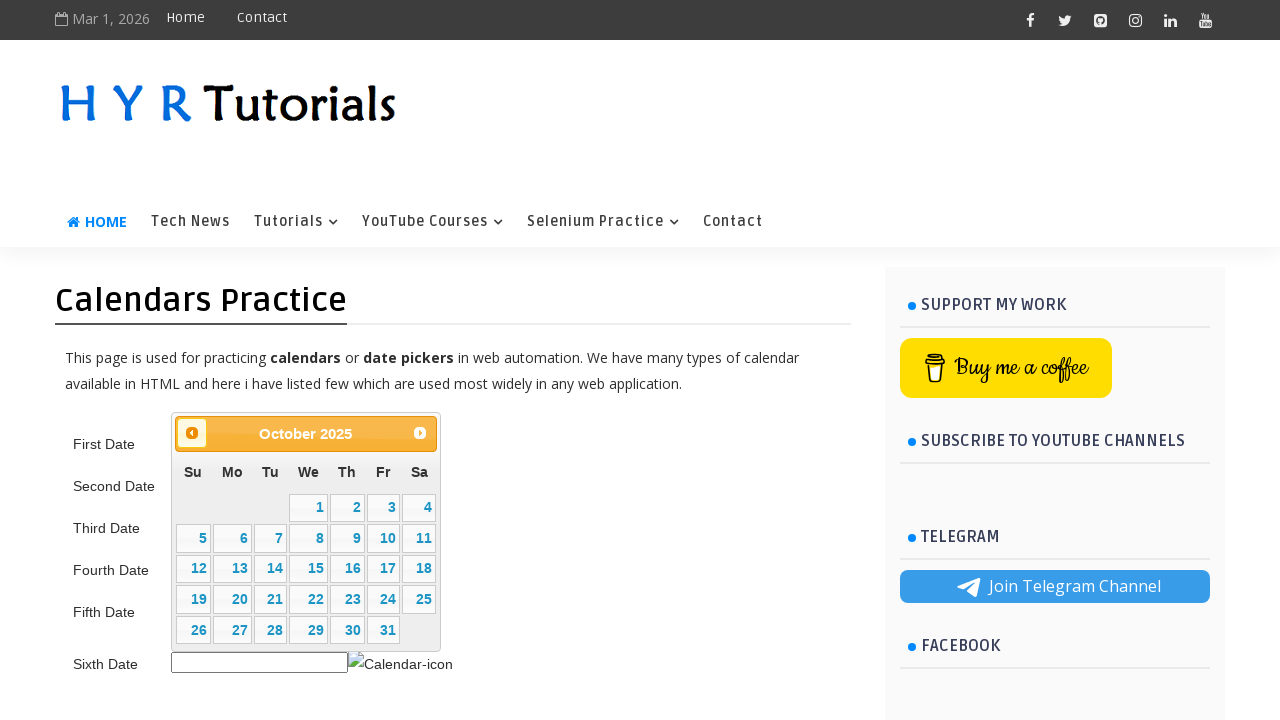

Updated current year: 2025
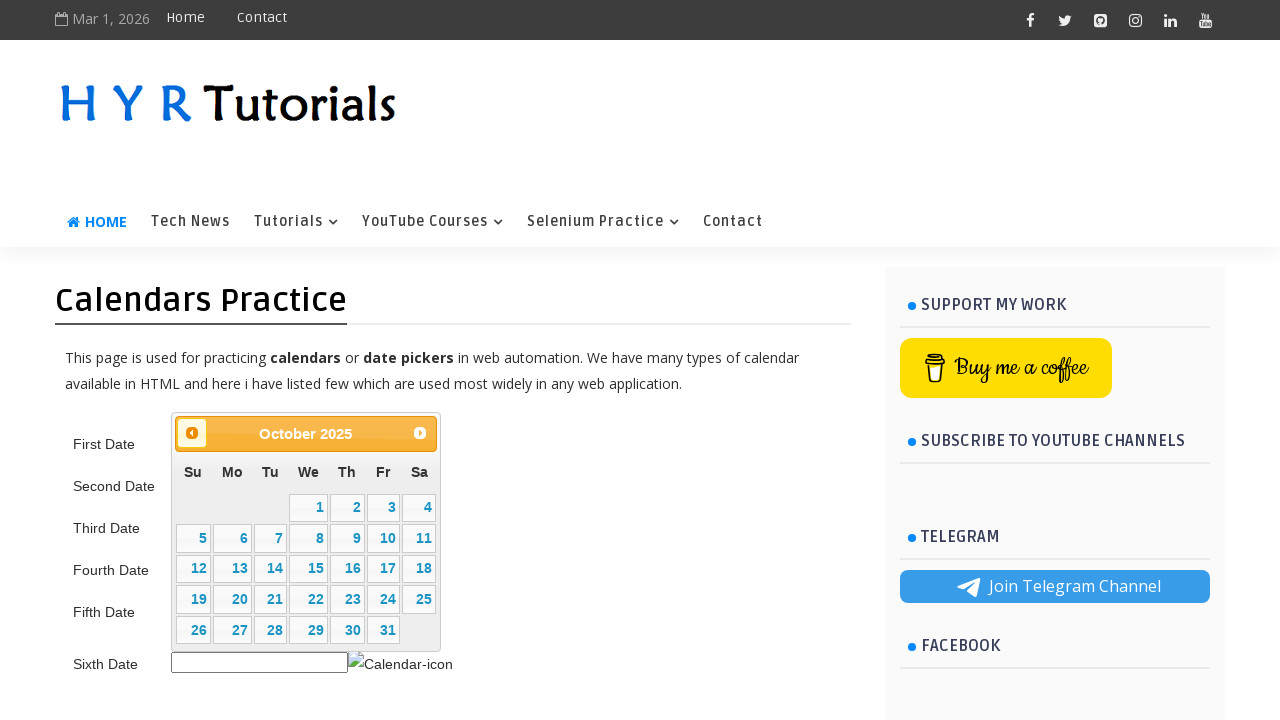

Clicked previous button to navigate backwards in calendar at (192, 433) on xpath=//span[text()='Prev']
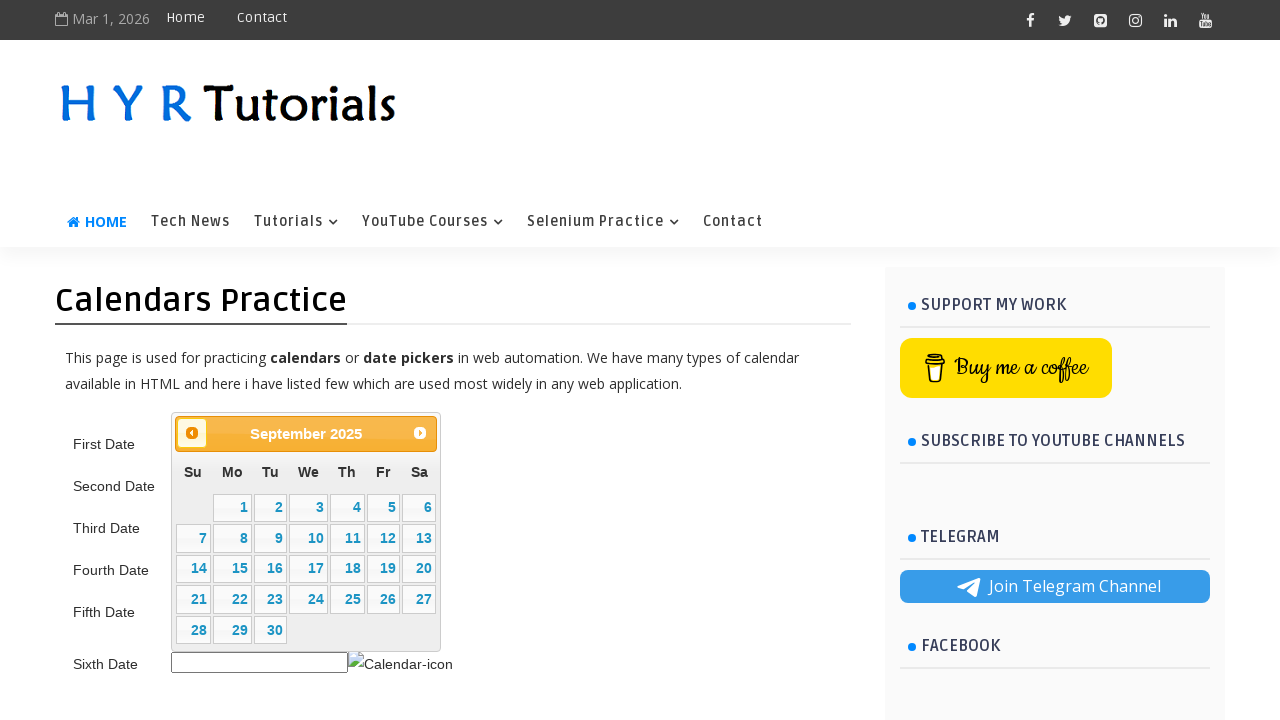

Waited for calendar navigation animation
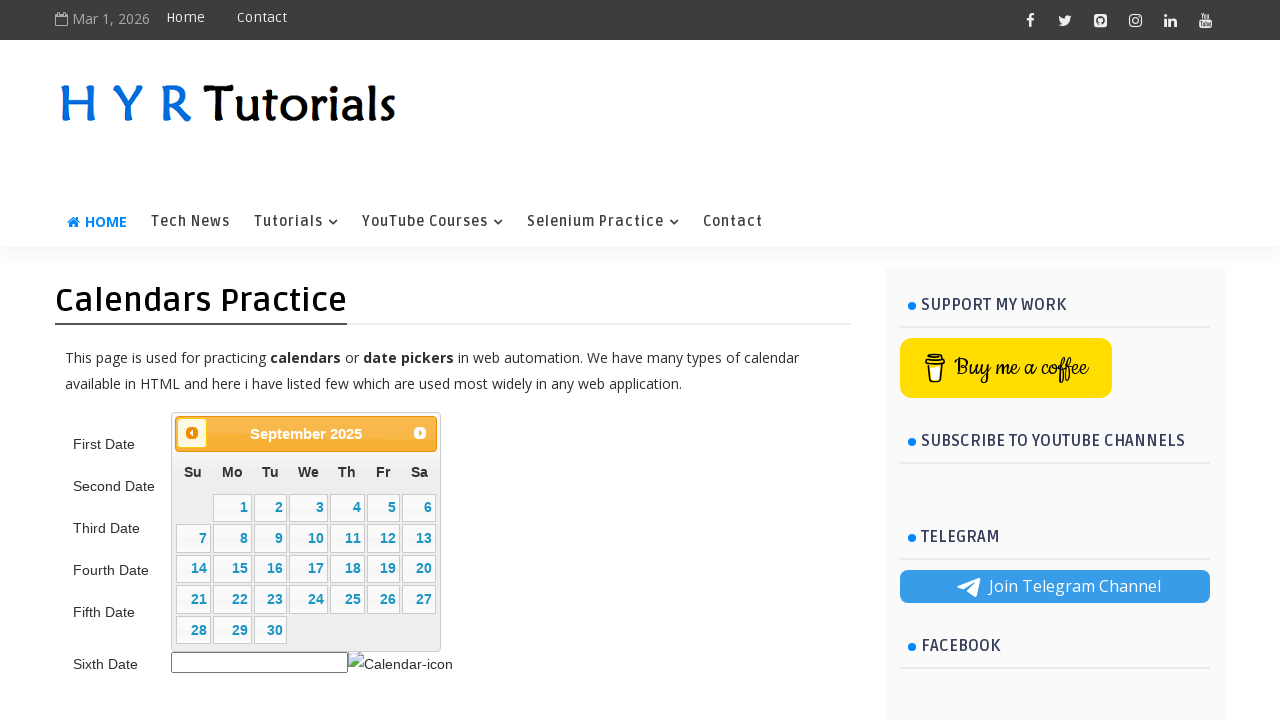

Updated current year: 2025
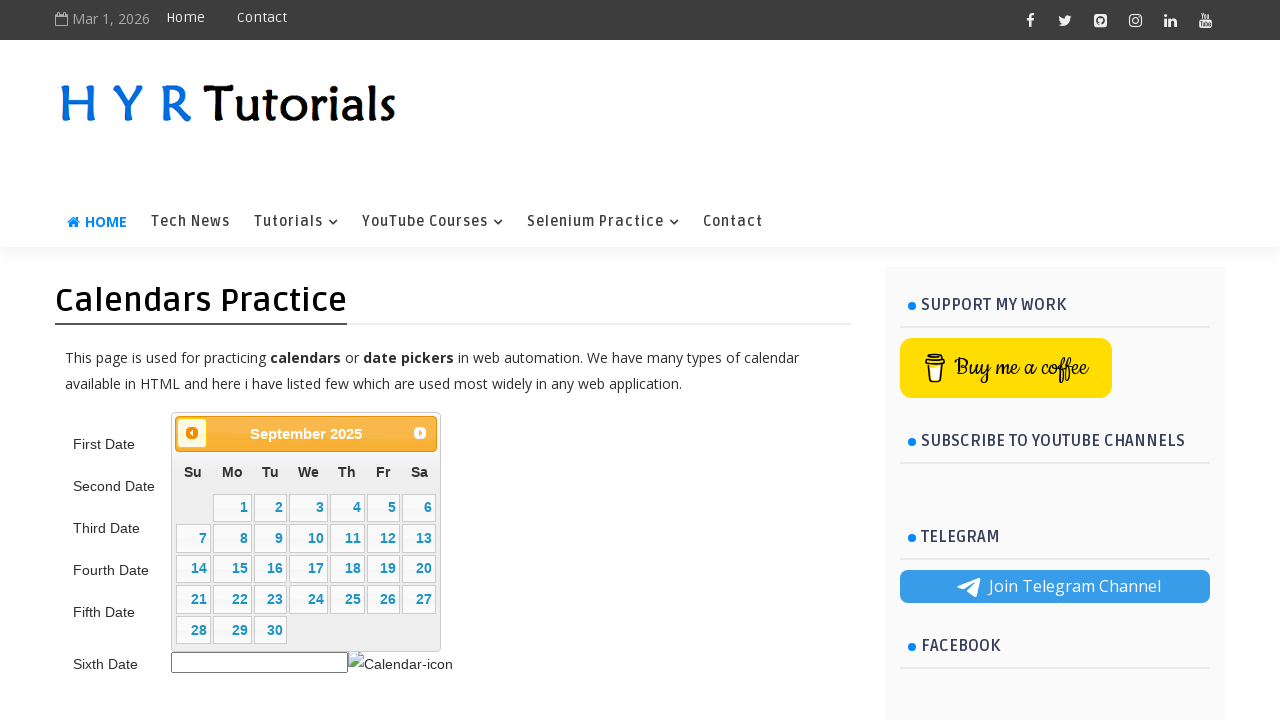

Clicked previous button to navigate backwards in calendar at (192, 433) on xpath=//span[text()='Prev']
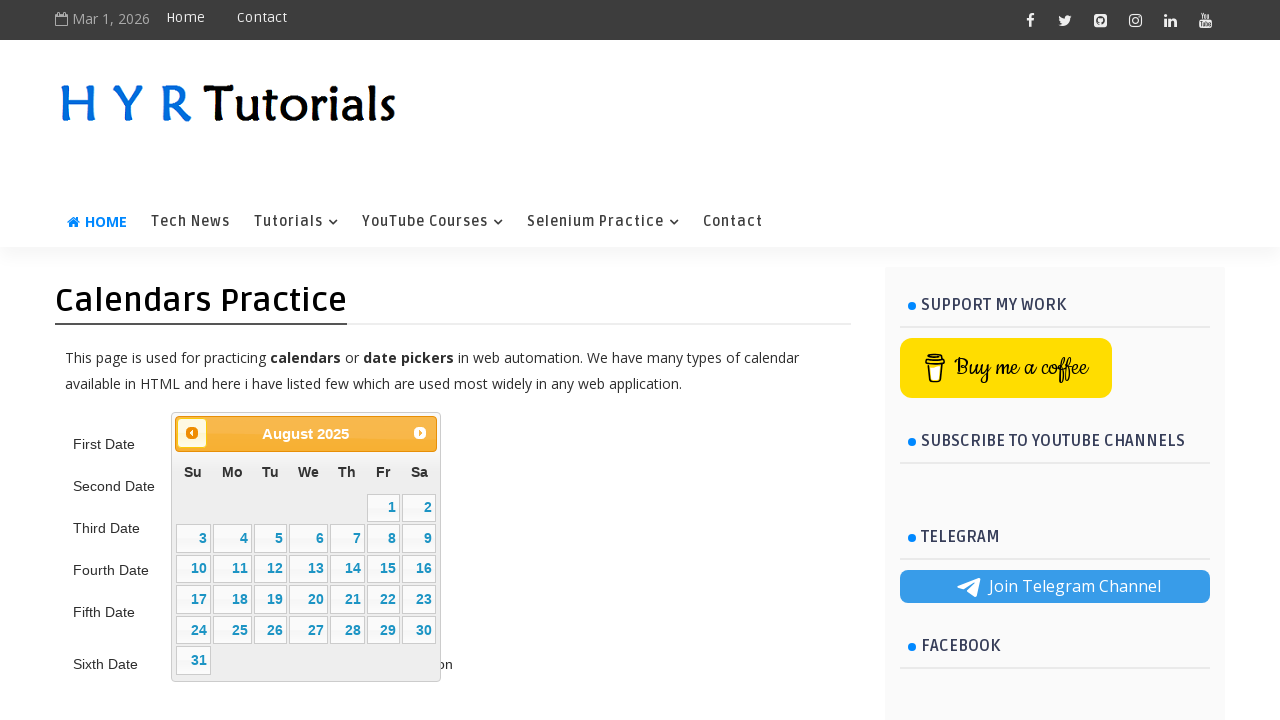

Waited for calendar navigation animation
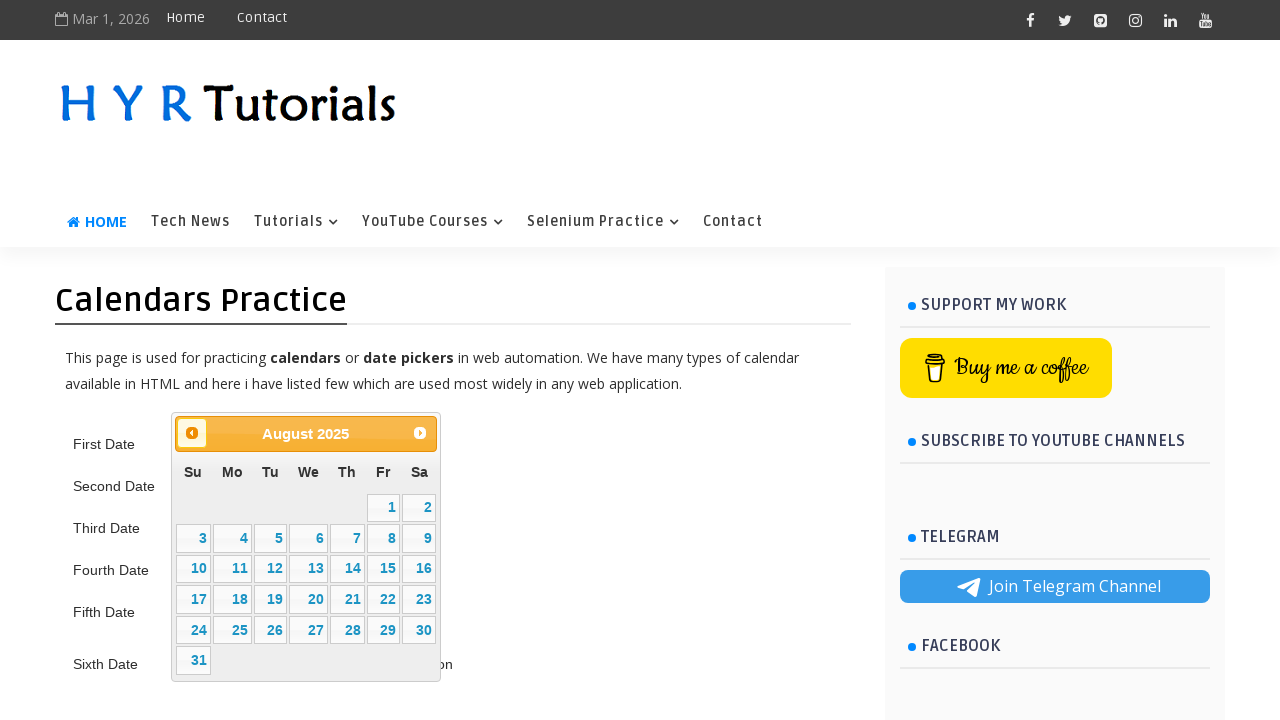

Updated current year: 2025
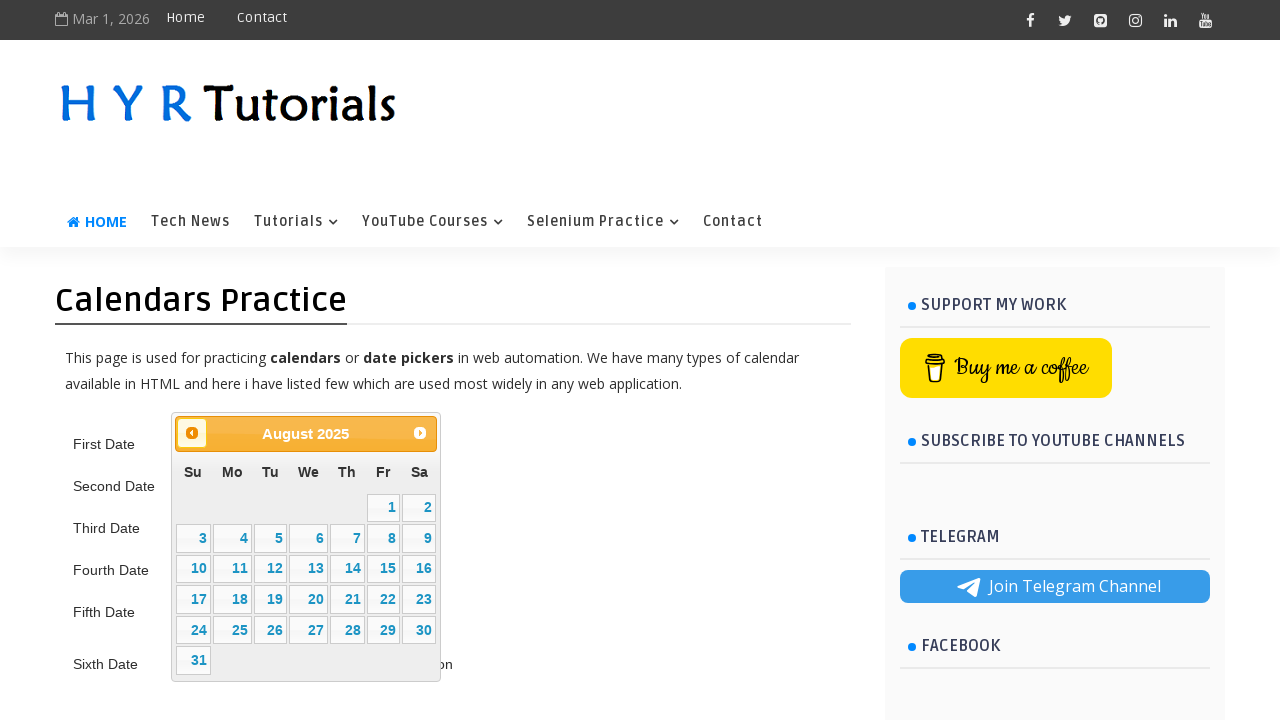

Clicked previous button to navigate backwards in calendar at (192, 433) on xpath=//span[text()='Prev']
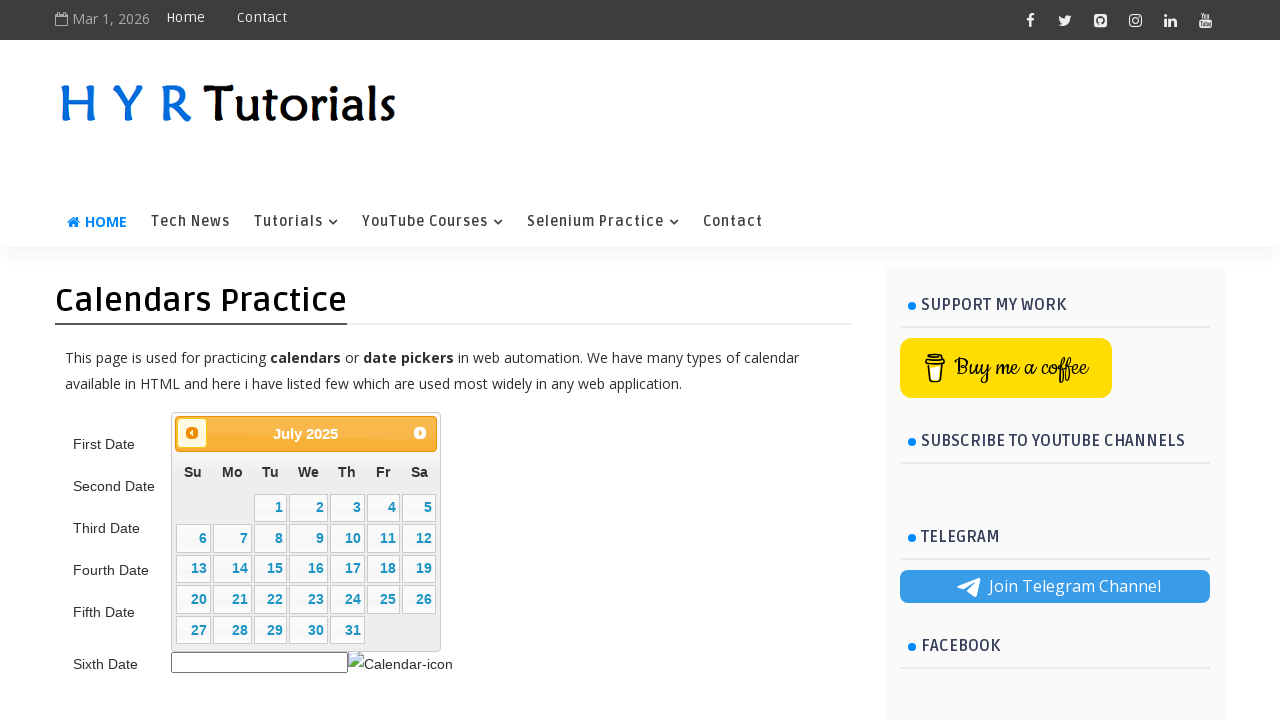

Waited for calendar navigation animation
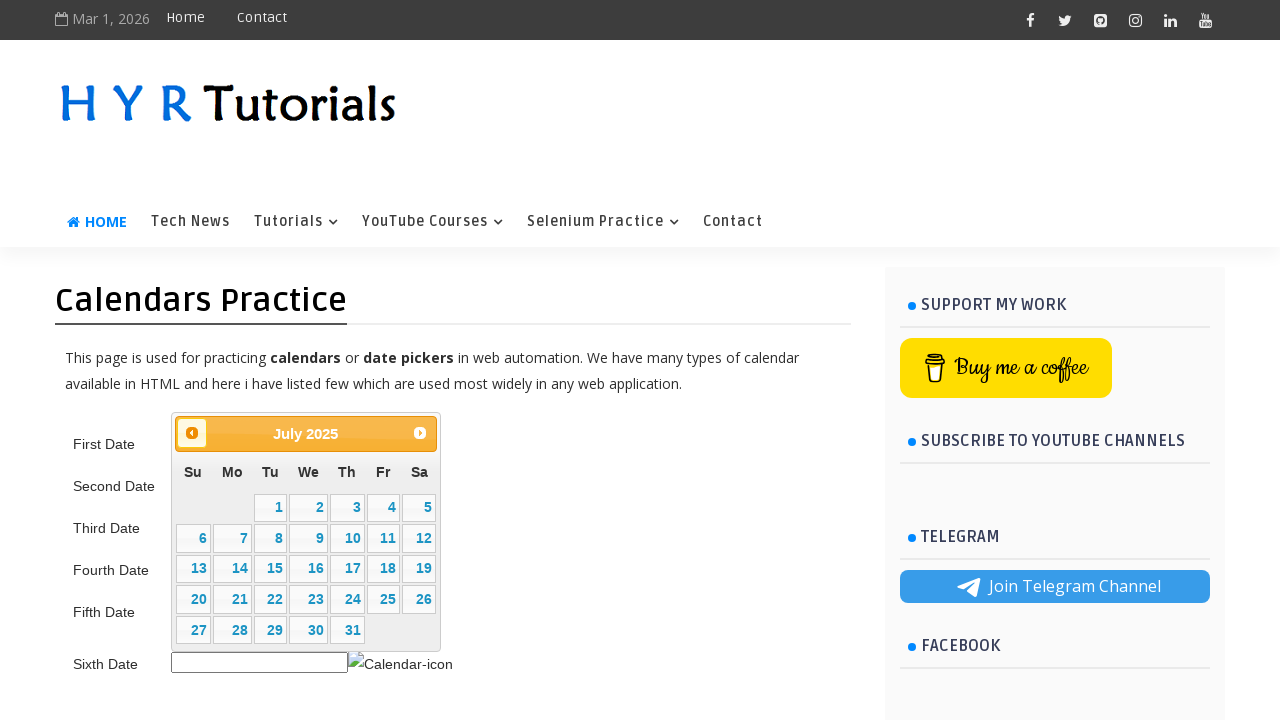

Updated current year: 2025
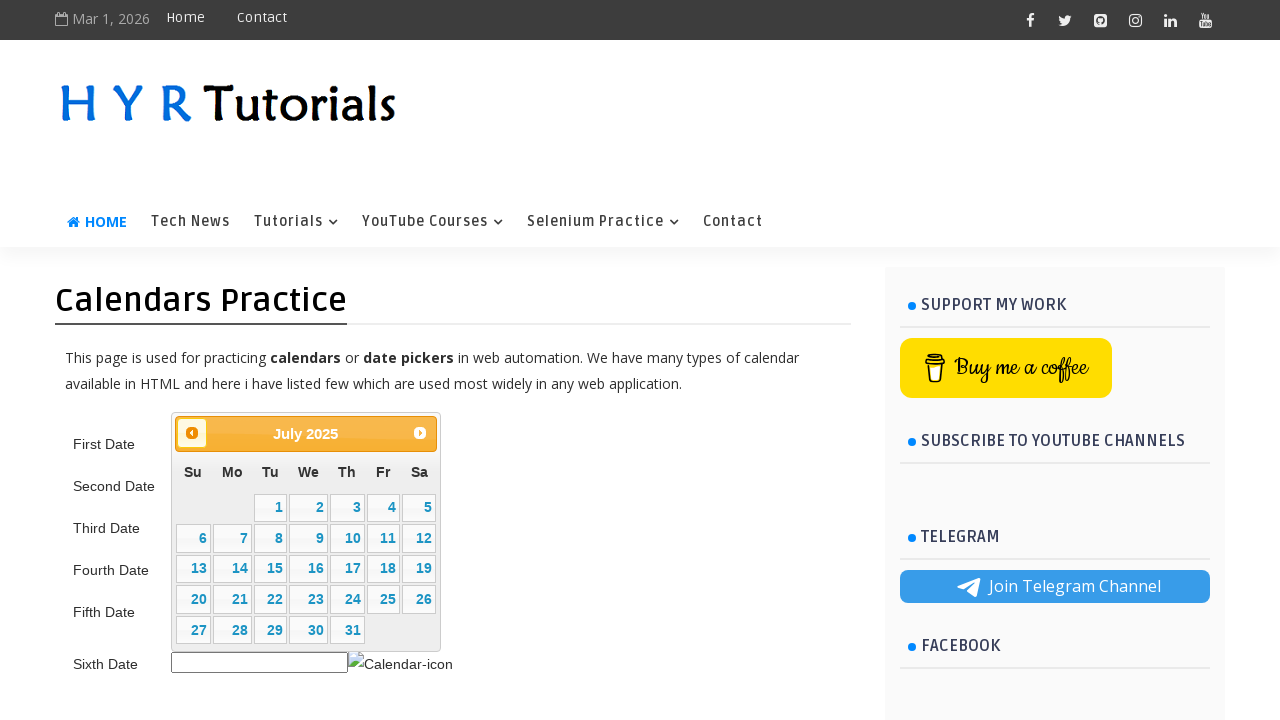

Clicked previous button to navigate backwards in calendar at (192, 433) on xpath=//span[text()='Prev']
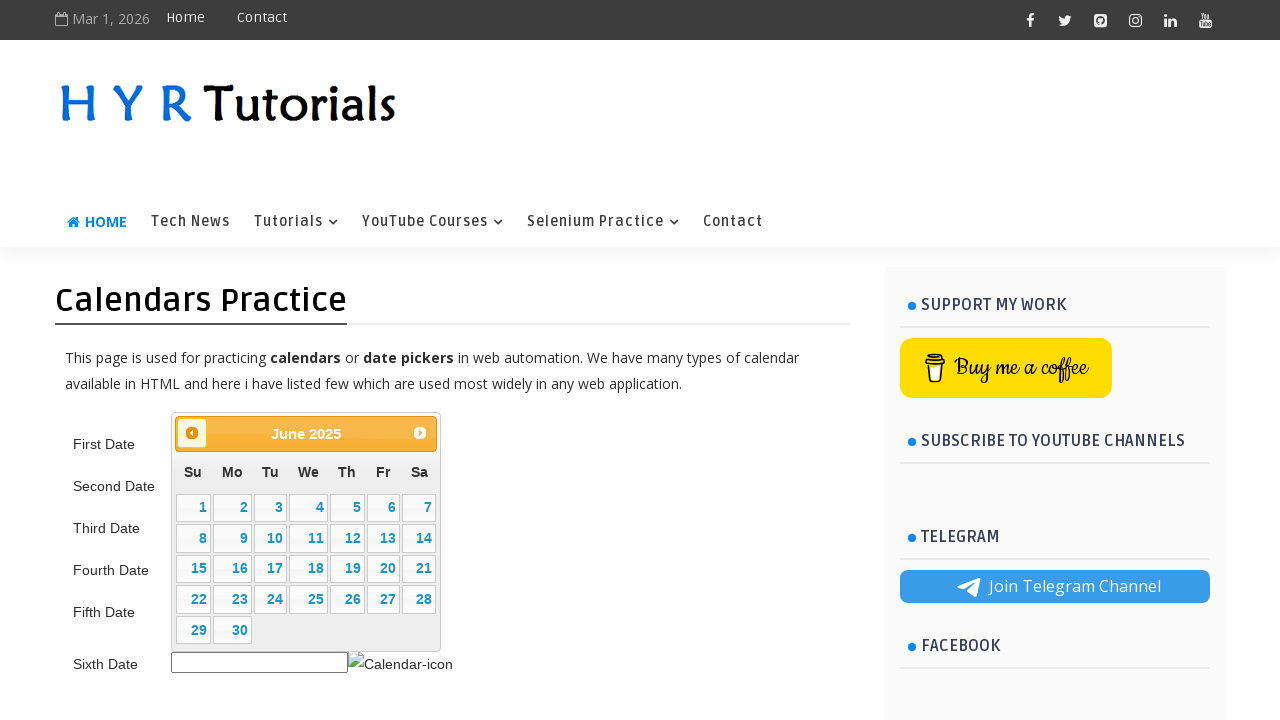

Waited for calendar navigation animation
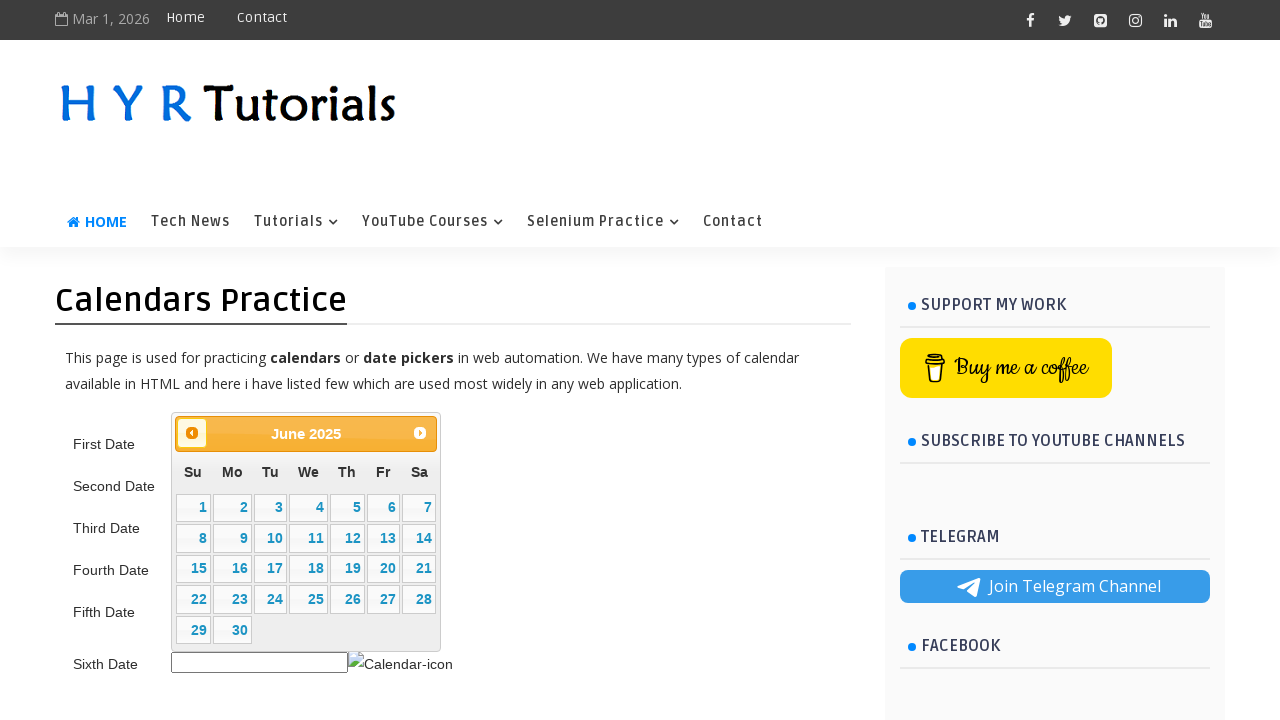

Updated current year: 2025
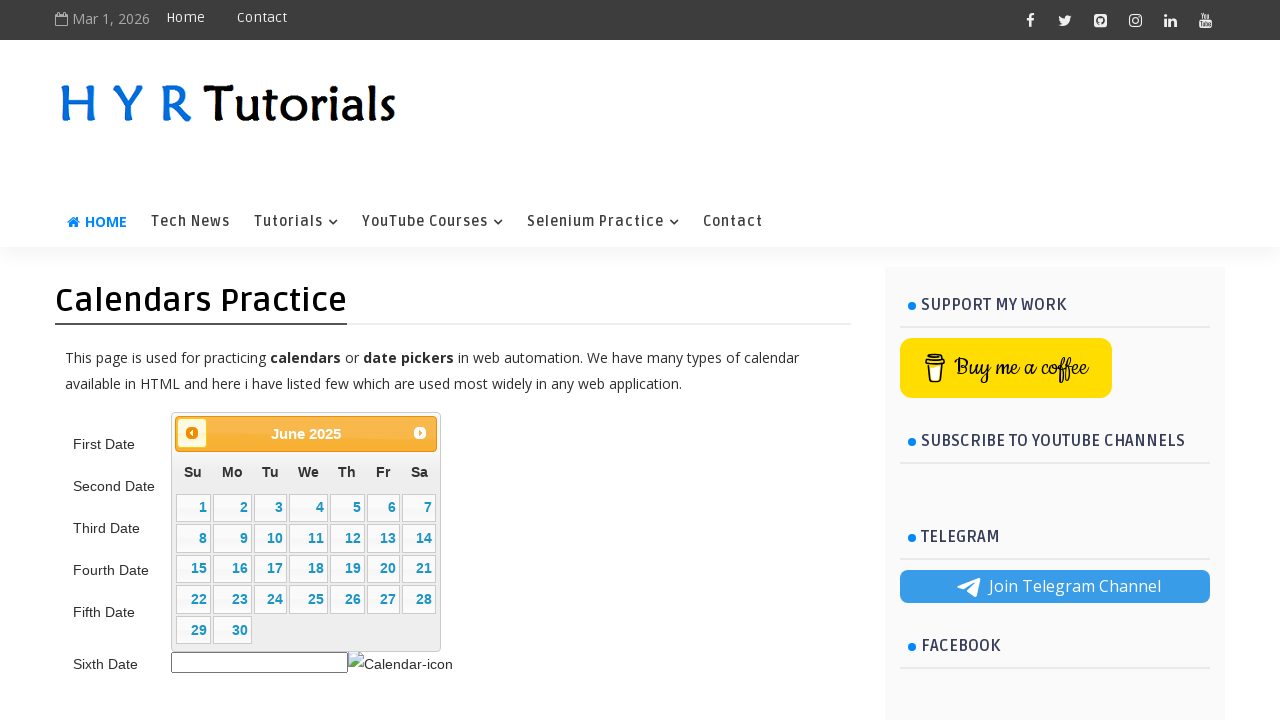

Clicked previous button to navigate backwards in calendar at (192, 433) on xpath=//span[text()='Prev']
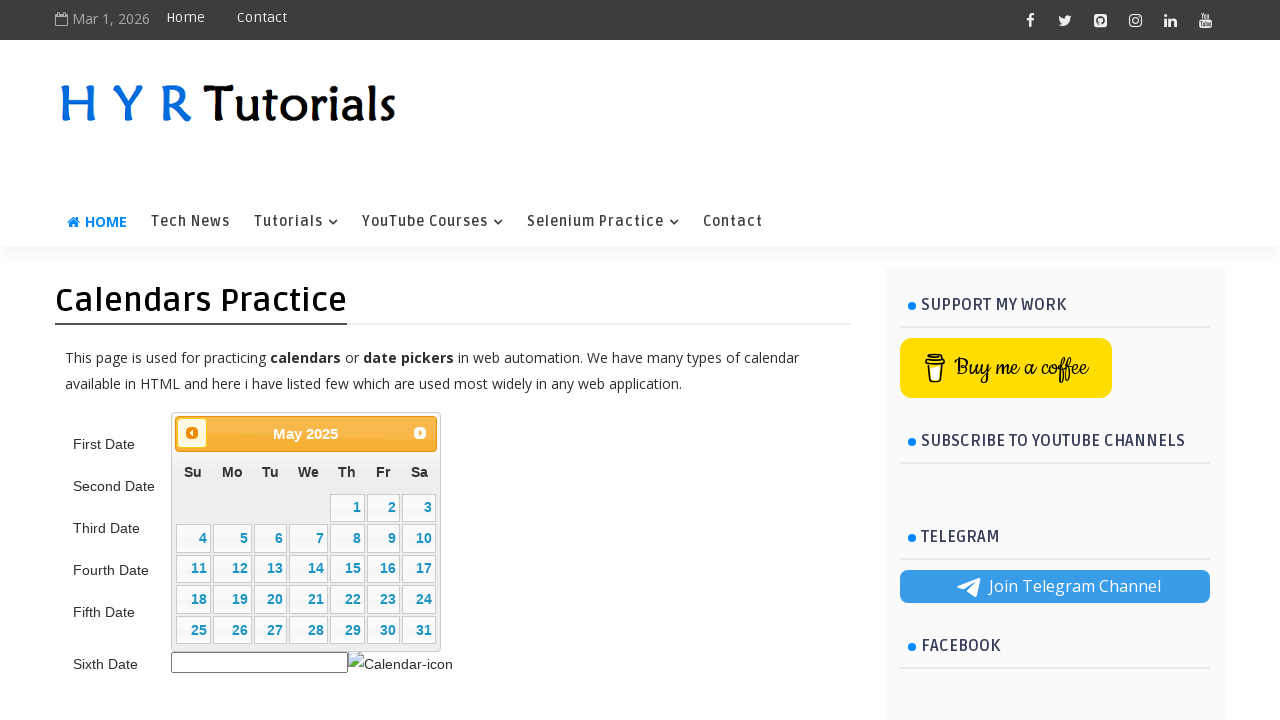

Waited for calendar navigation animation
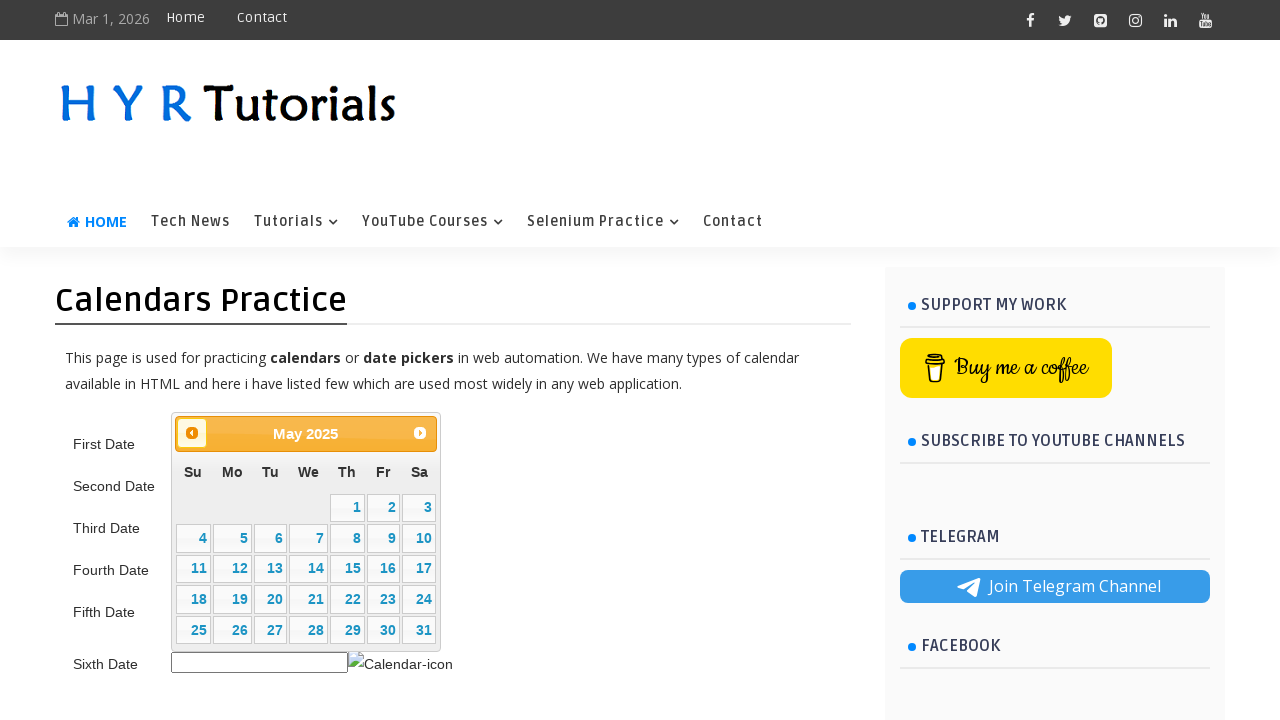

Updated current year: 2025
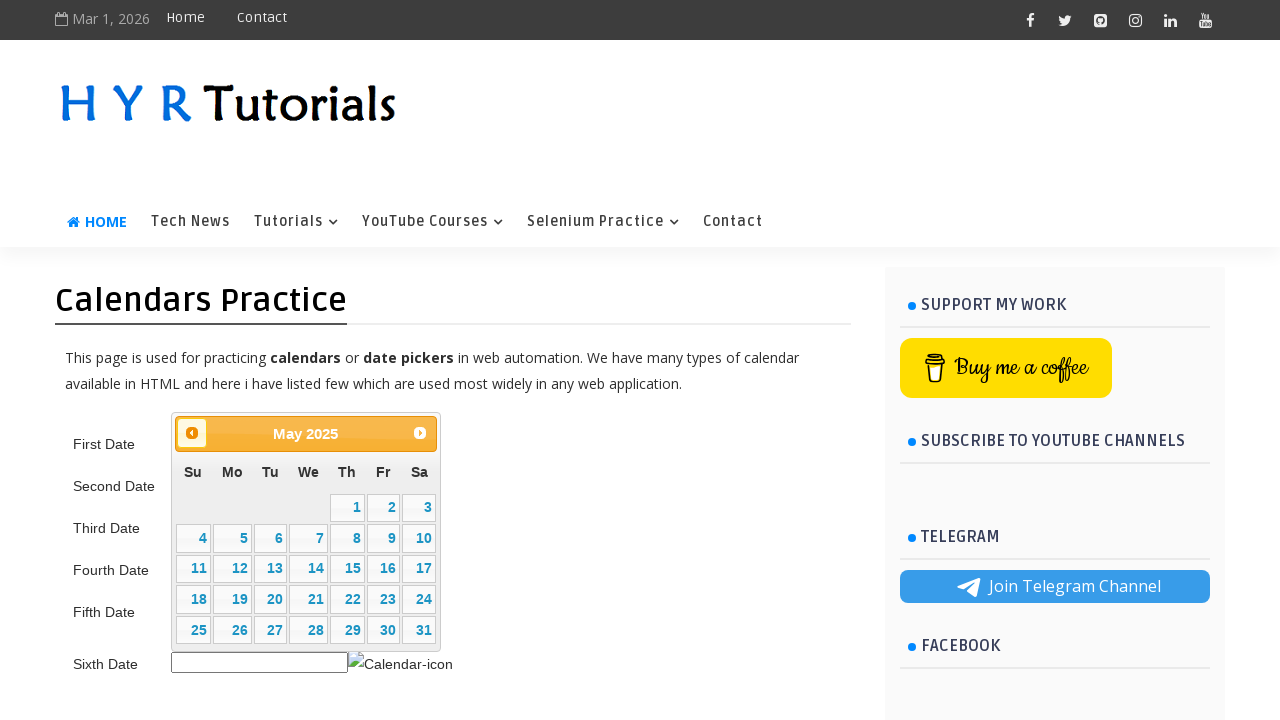

Clicked previous button to navigate backwards in calendar at (192, 433) on xpath=//span[text()='Prev']
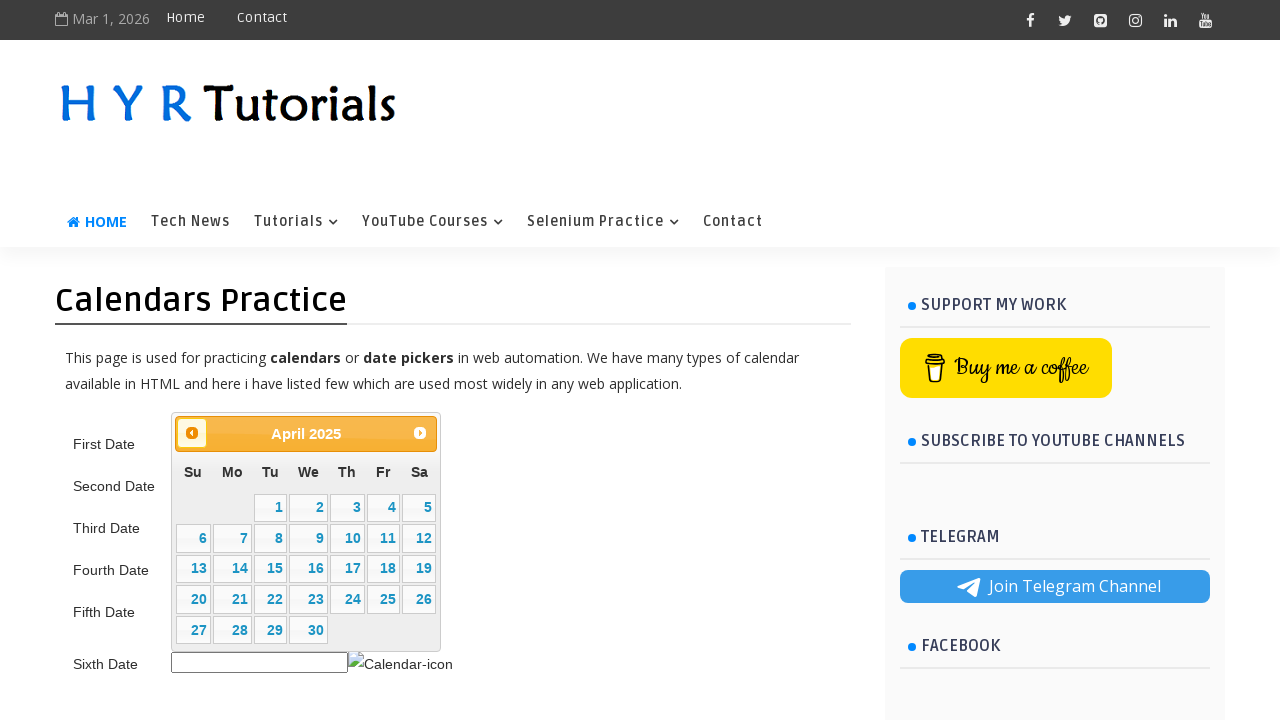

Waited for calendar navigation animation
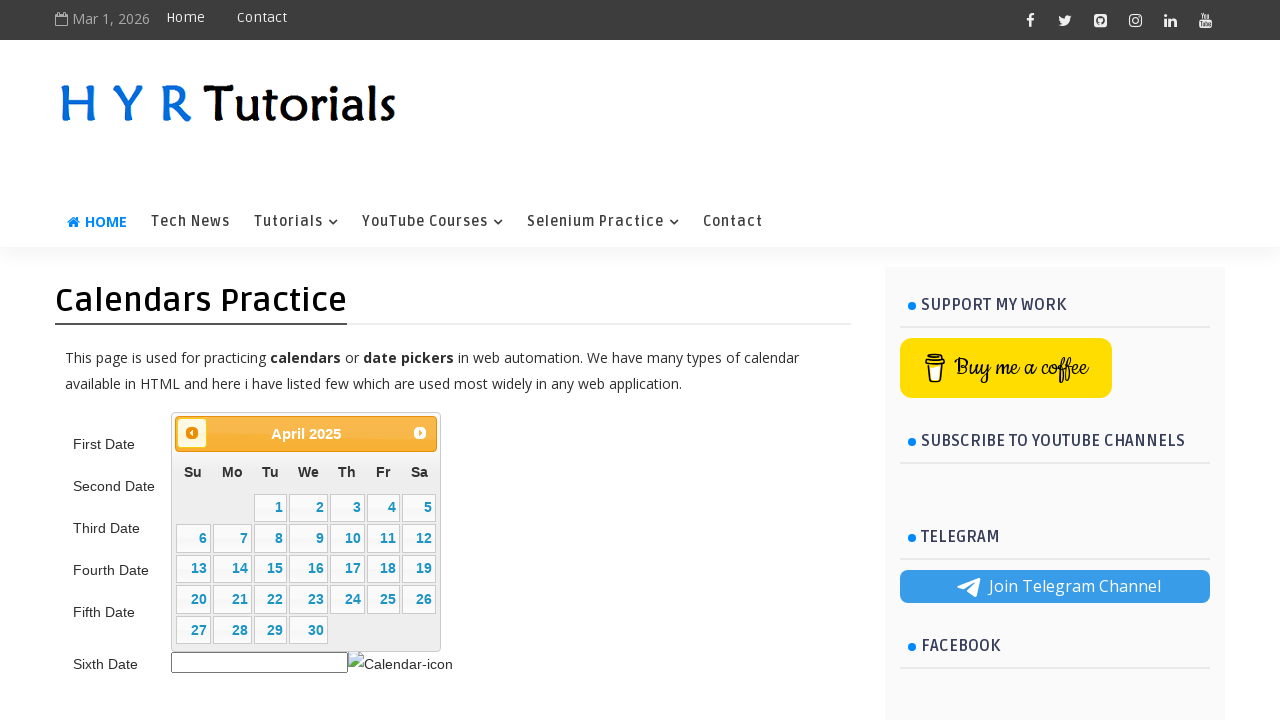

Updated current year: 2025
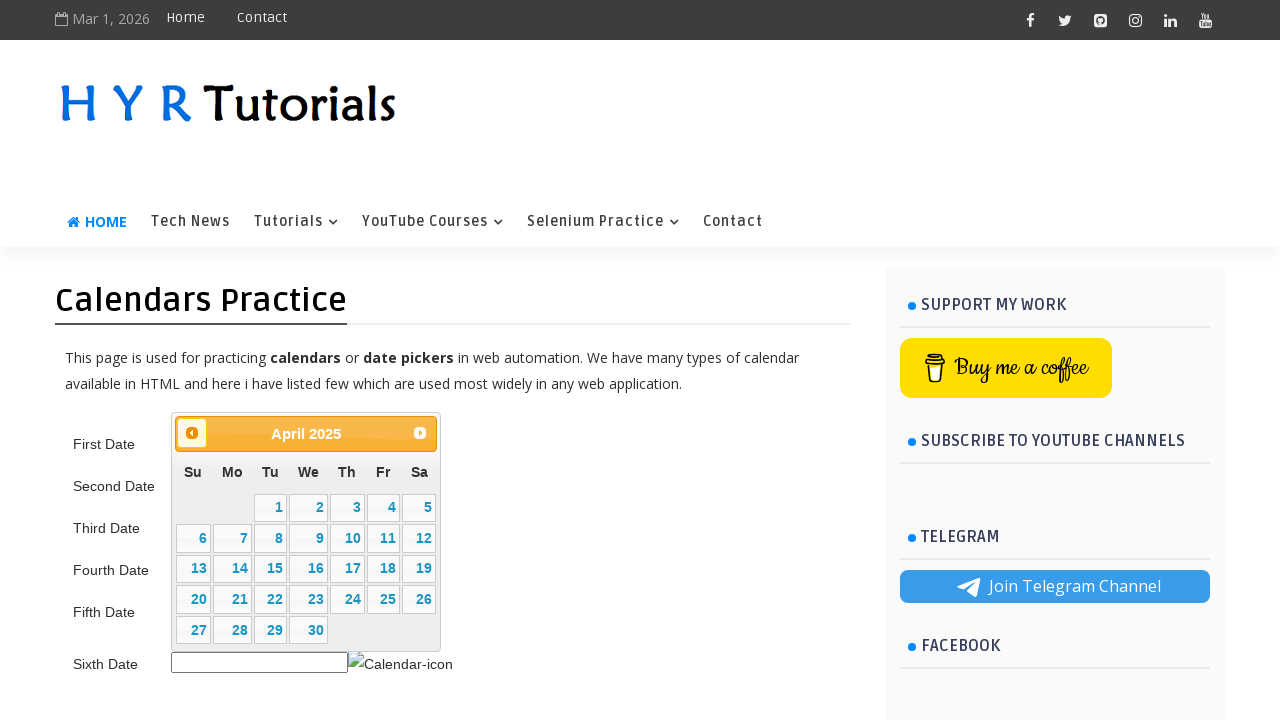

Clicked previous button to navigate backwards in calendar at (192, 433) on xpath=//span[text()='Prev']
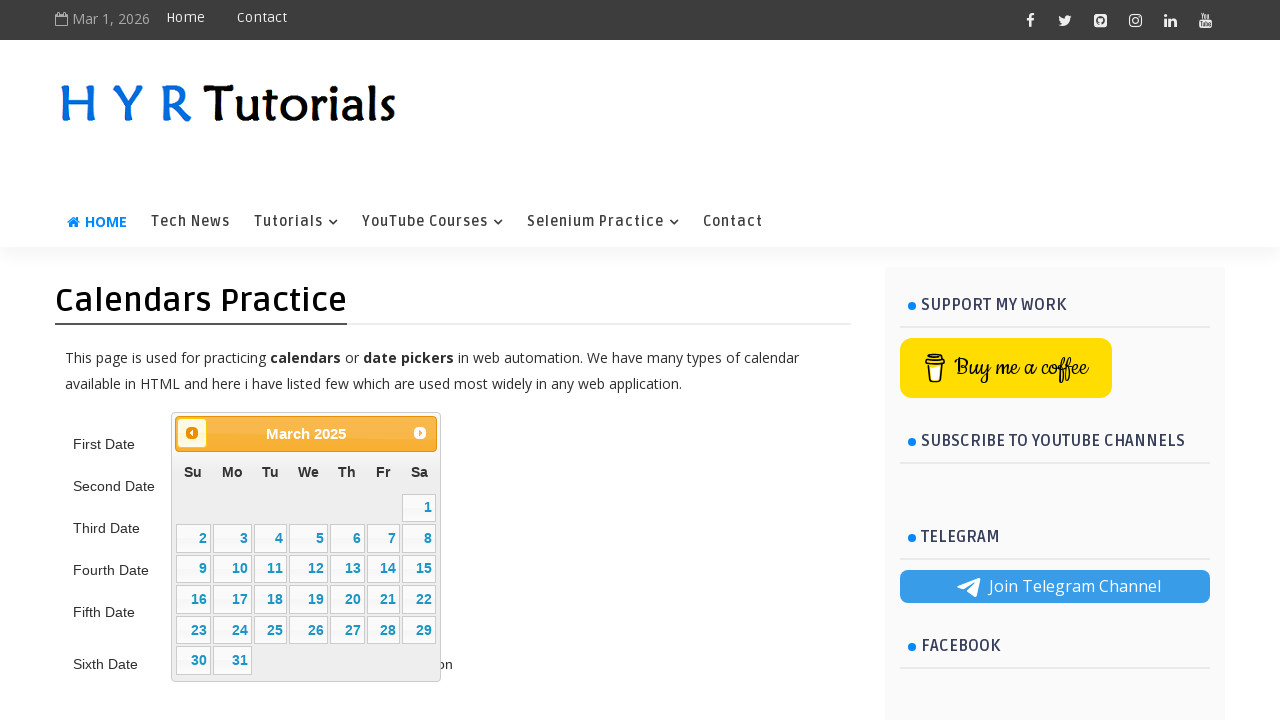

Waited for calendar navigation animation
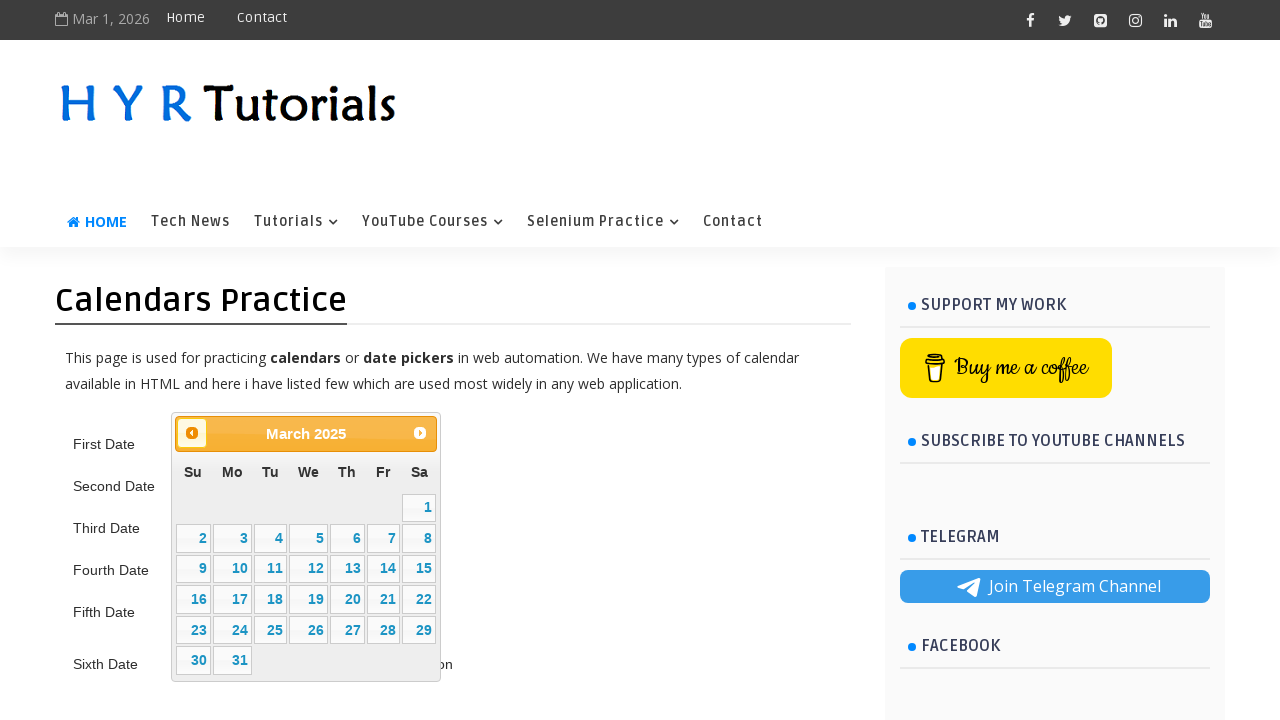

Updated current year: 2025
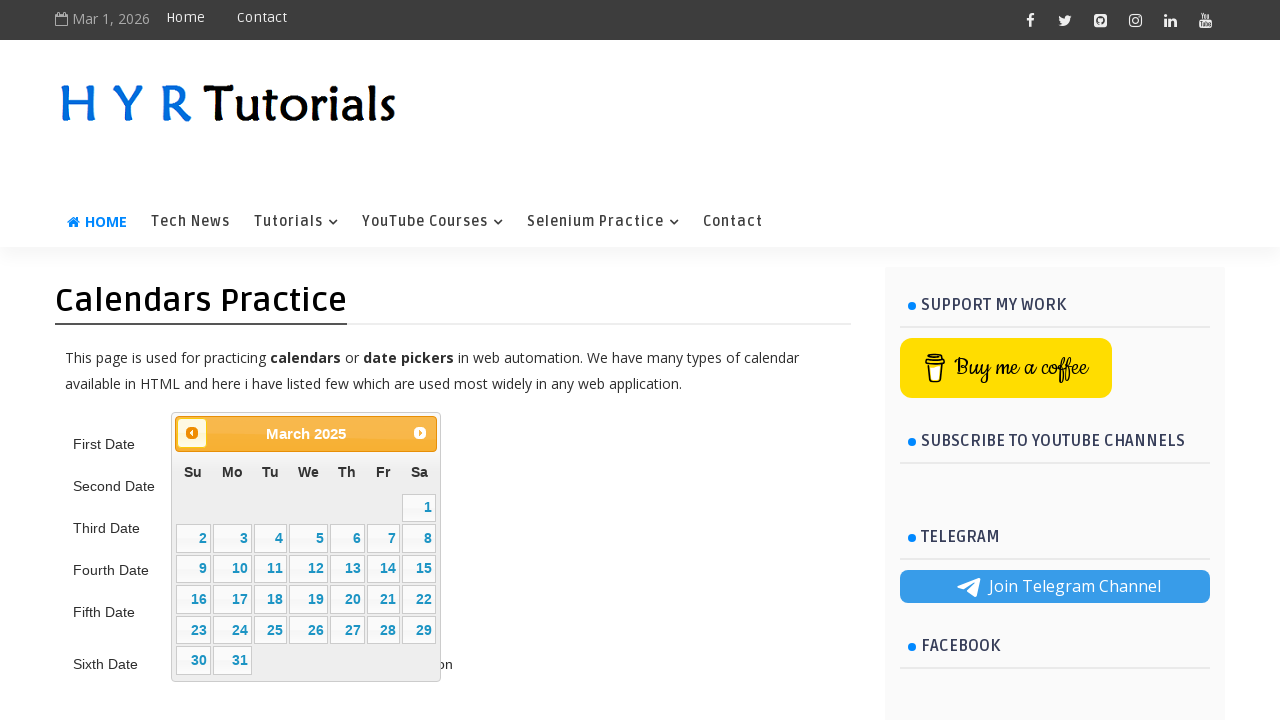

Clicked previous button to navigate backwards in calendar at (192, 433) on xpath=//span[text()='Prev']
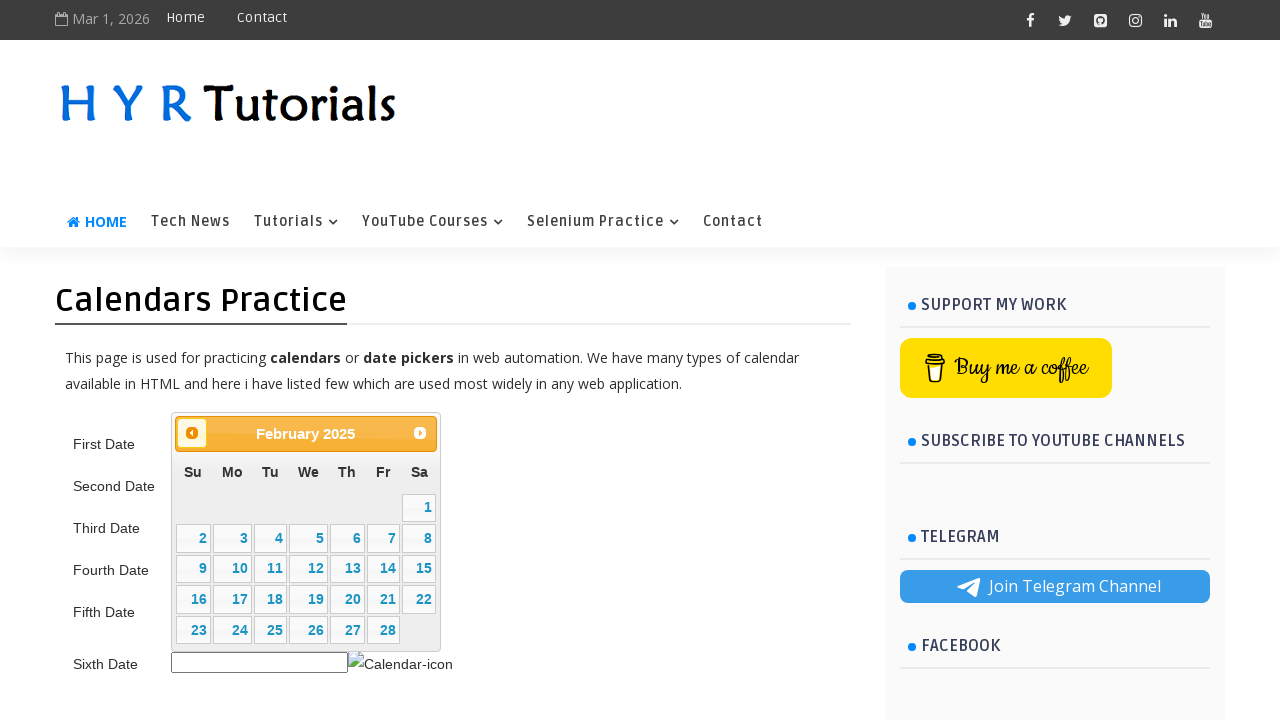

Waited for calendar navigation animation
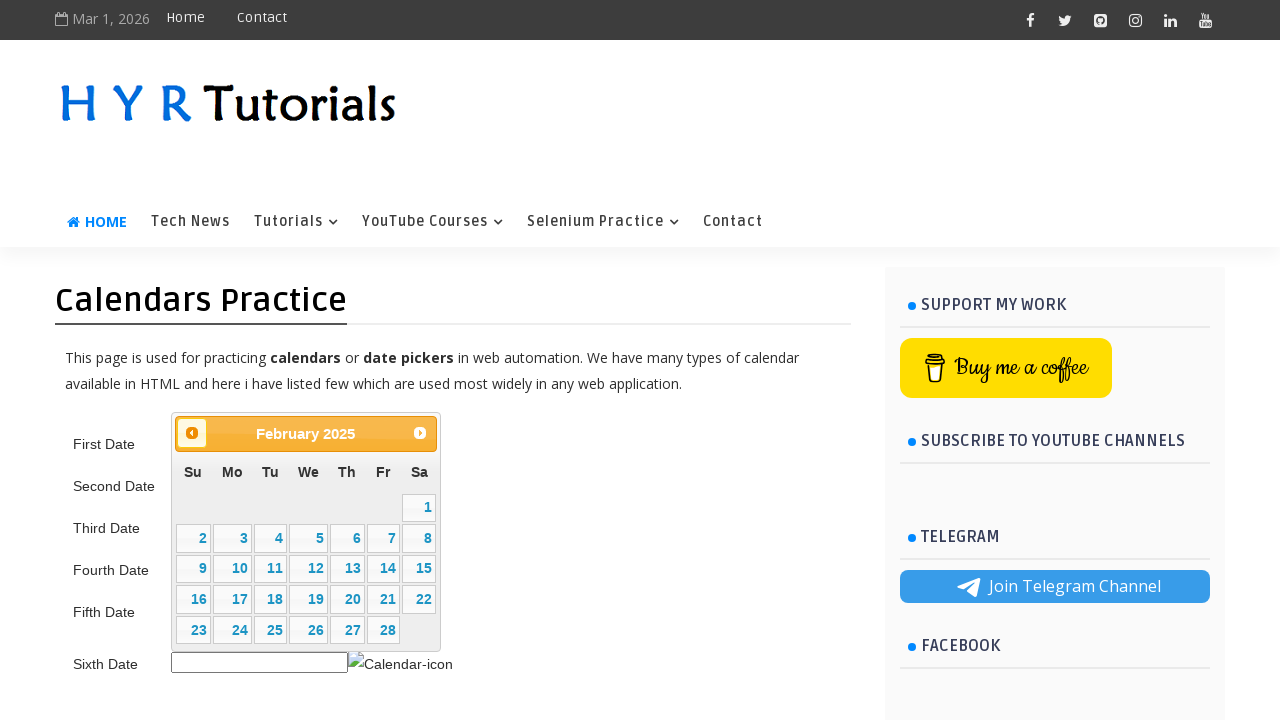

Updated current year: 2025
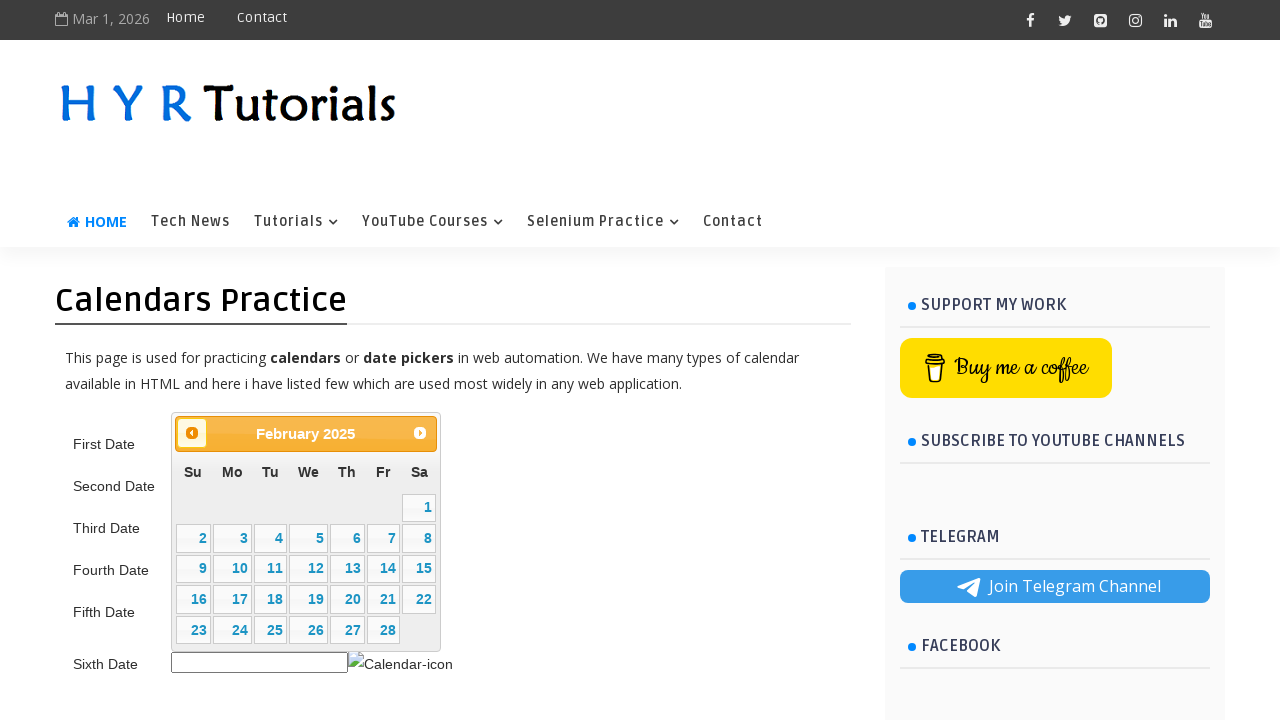

Clicked previous button to navigate backwards in calendar at (192, 433) on xpath=//span[text()='Prev']
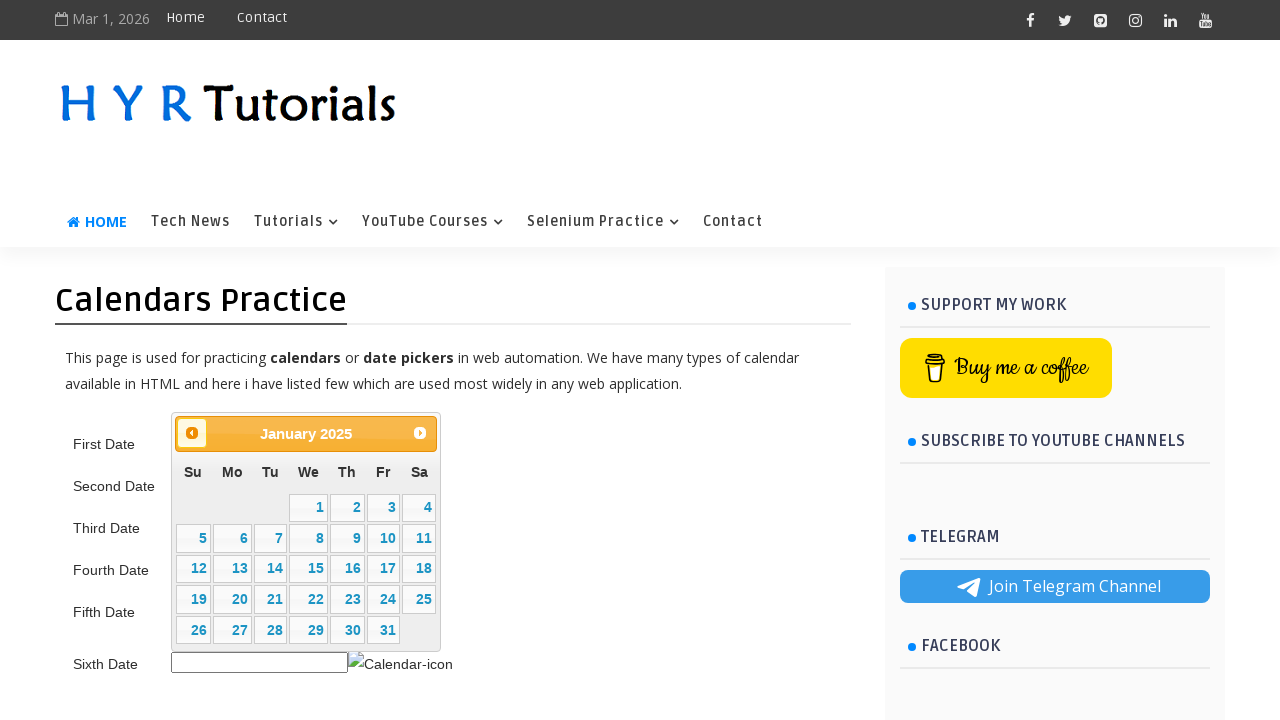

Waited for calendar navigation animation
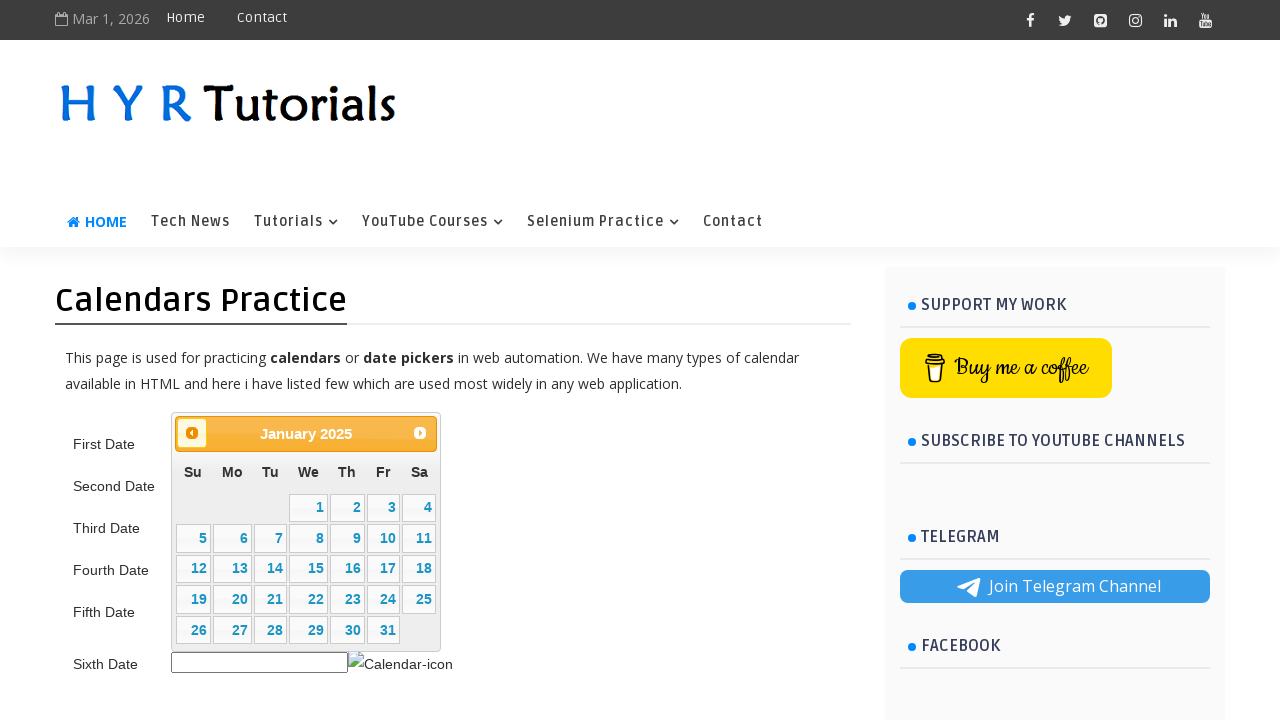

Updated current year: 2025
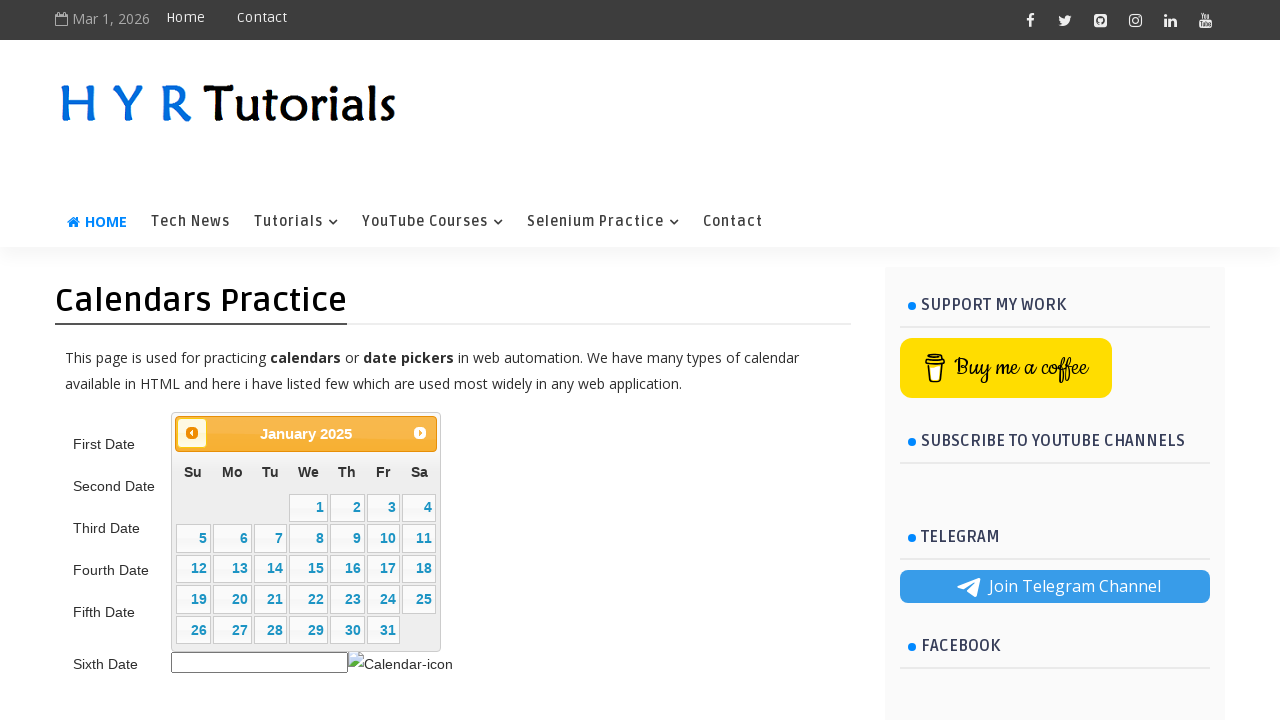

Clicked previous button to navigate backwards in calendar at (192, 433) on xpath=//span[text()='Prev']
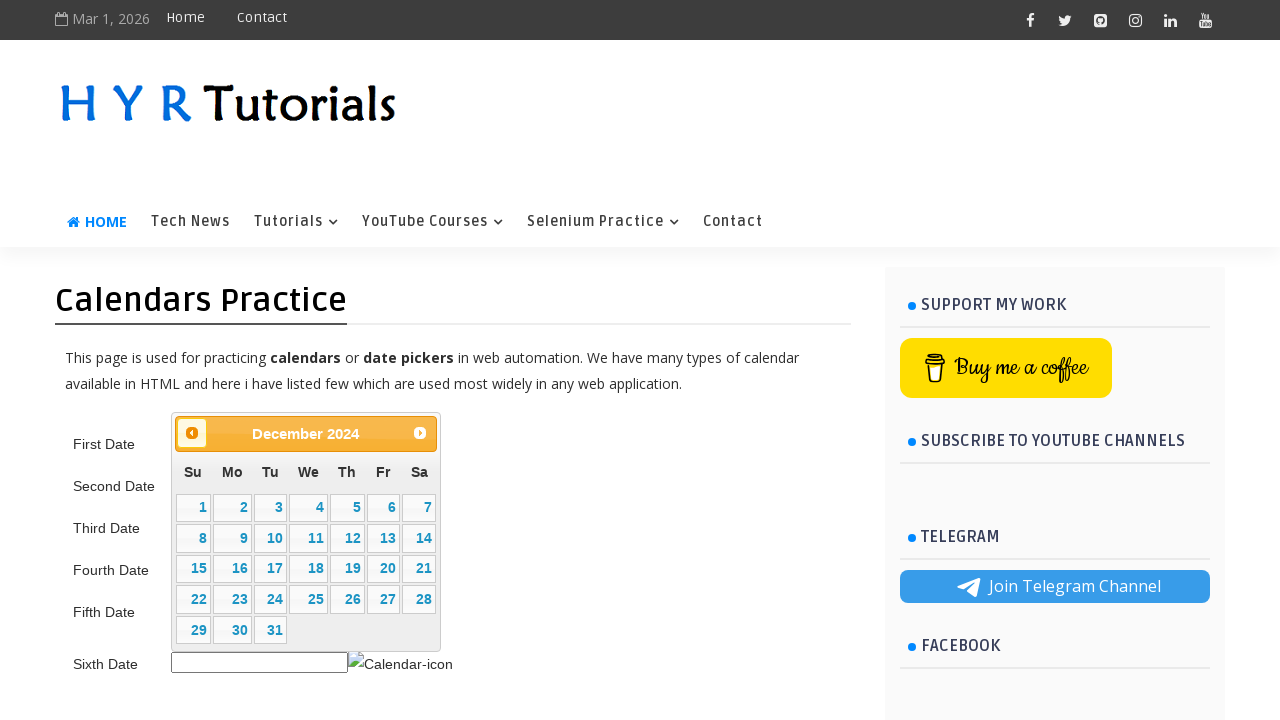

Waited for calendar navigation animation
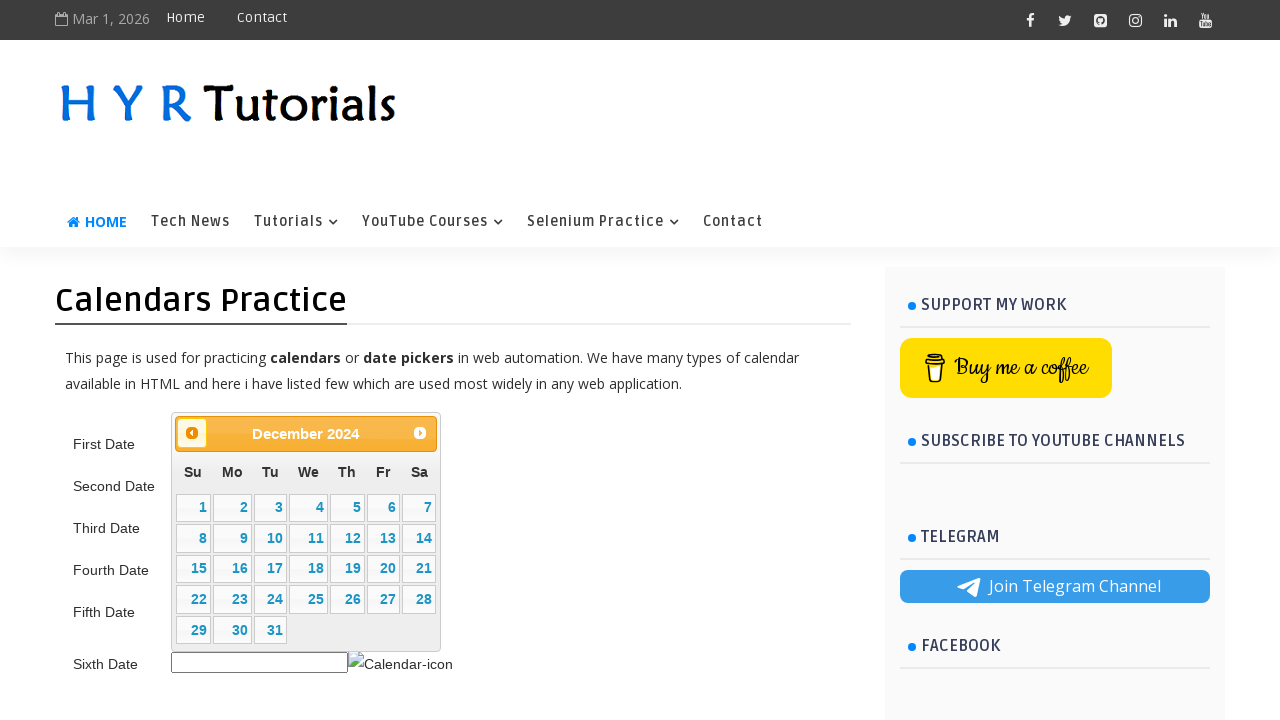

Updated current year: 2024
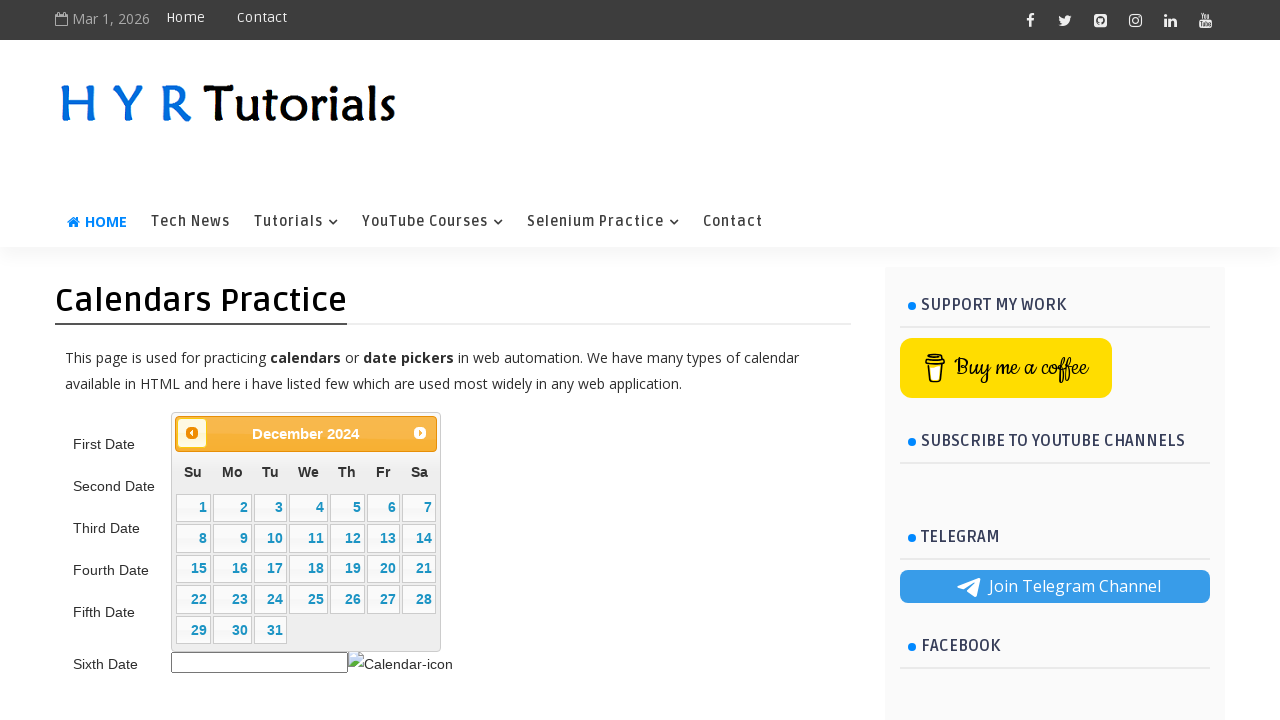

Clicked previous button to navigate backwards in calendar at (192, 433) on xpath=//span[text()='Prev']
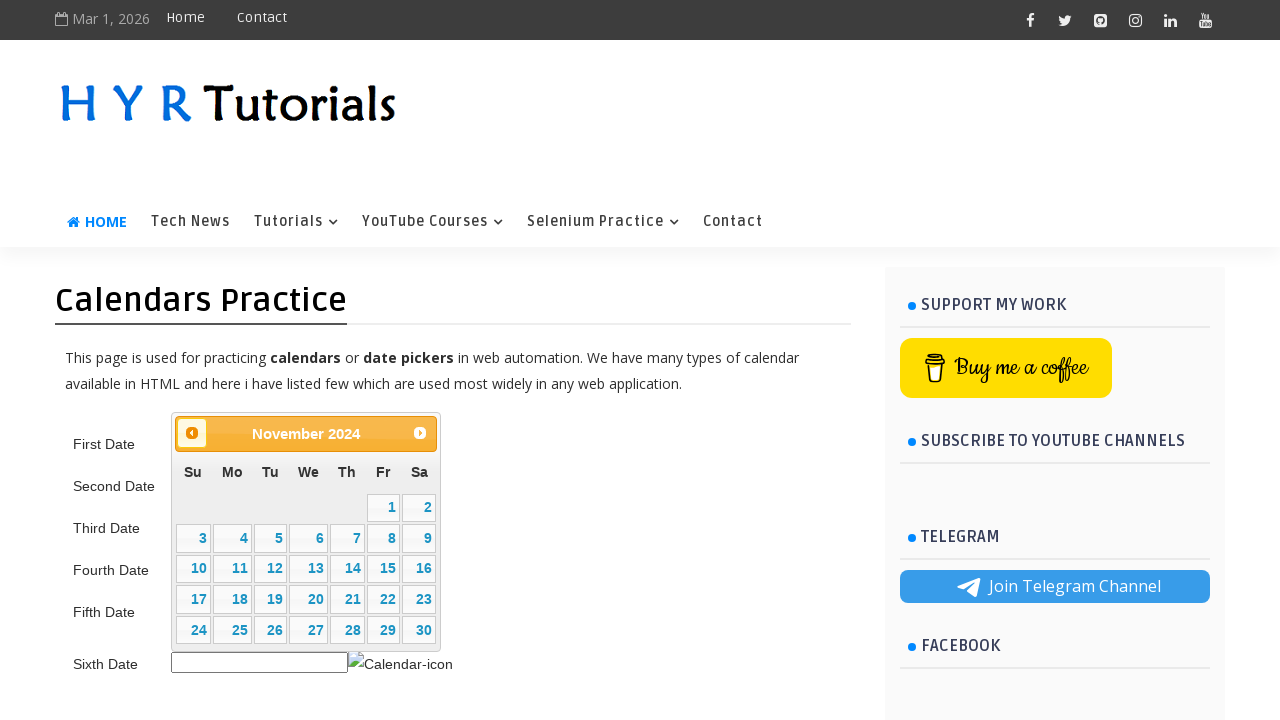

Waited for calendar navigation animation
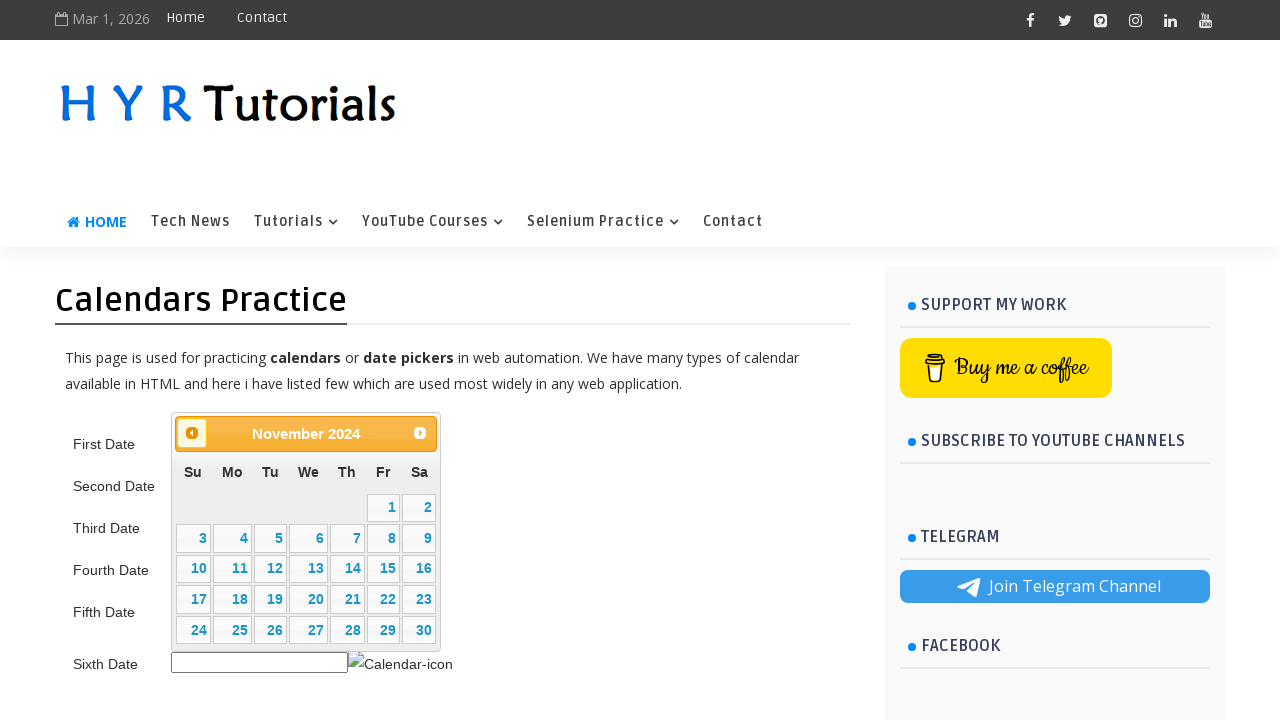

Updated current year: 2024
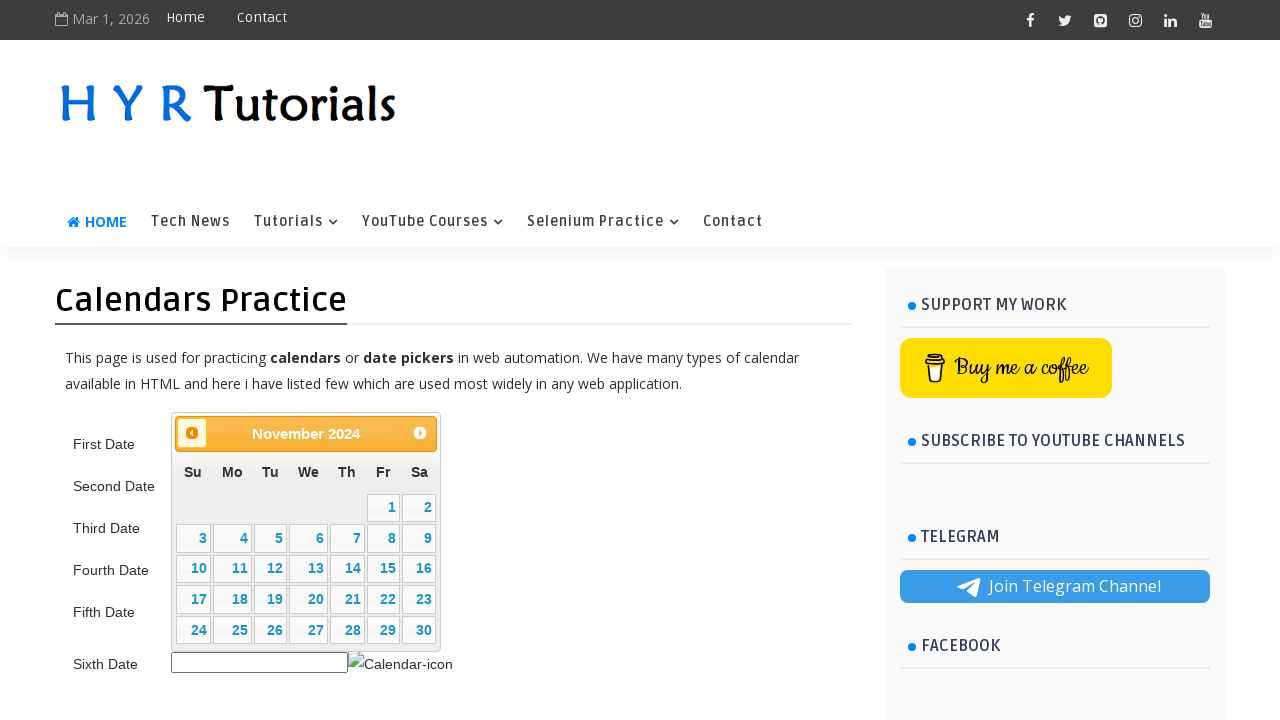

Clicked previous button to navigate backwards in calendar at (192, 433) on xpath=//span[text()='Prev']
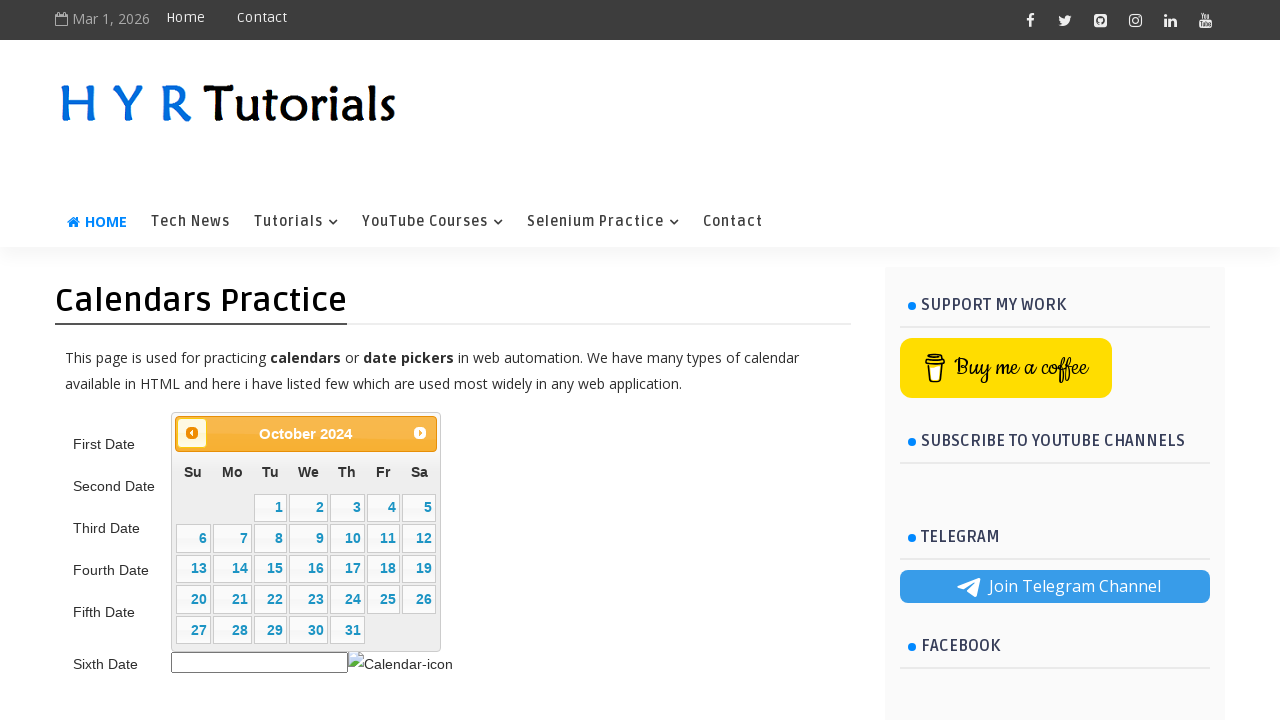

Waited for calendar navigation animation
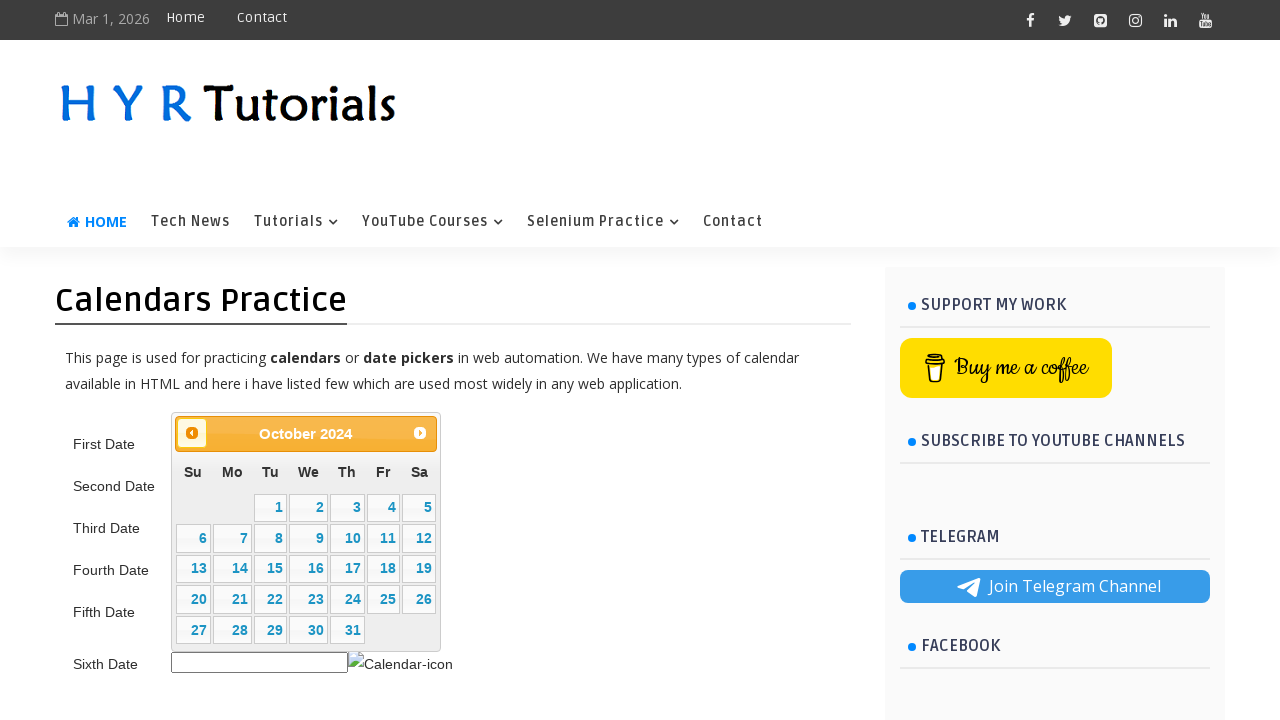

Updated current year: 2024
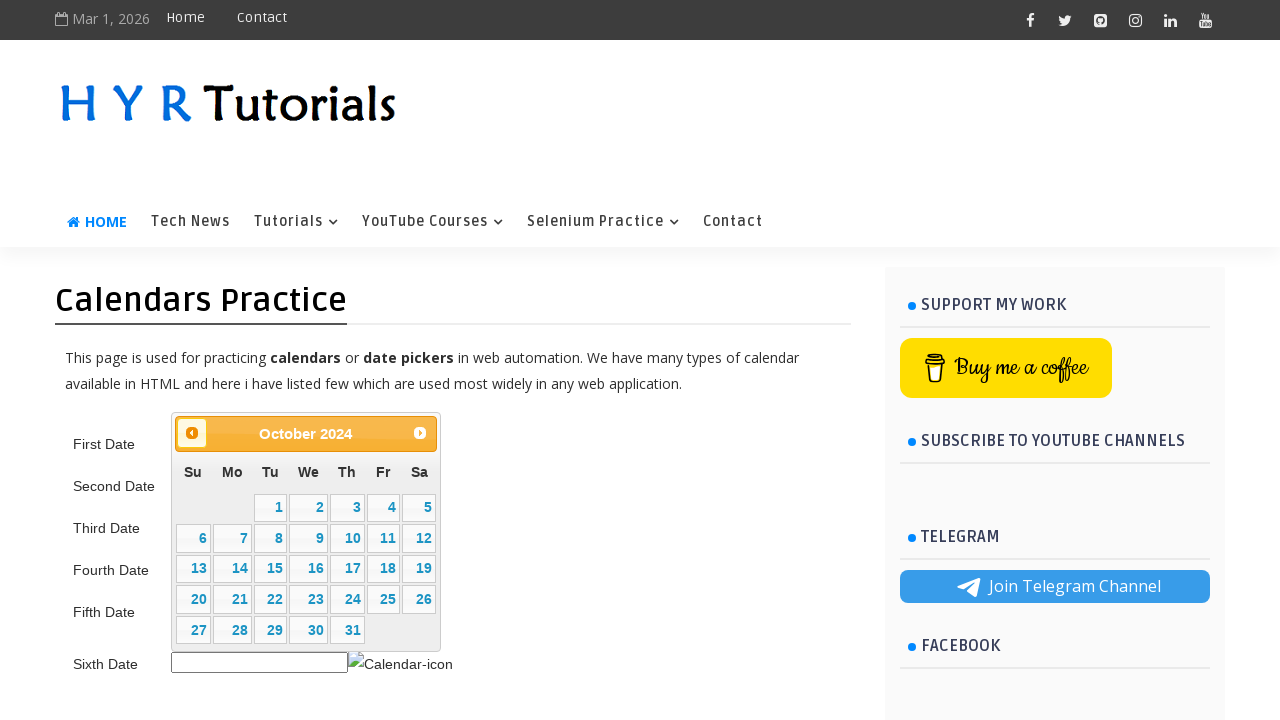

Clicked previous button to navigate backwards in calendar at (192, 433) on xpath=//span[text()='Prev']
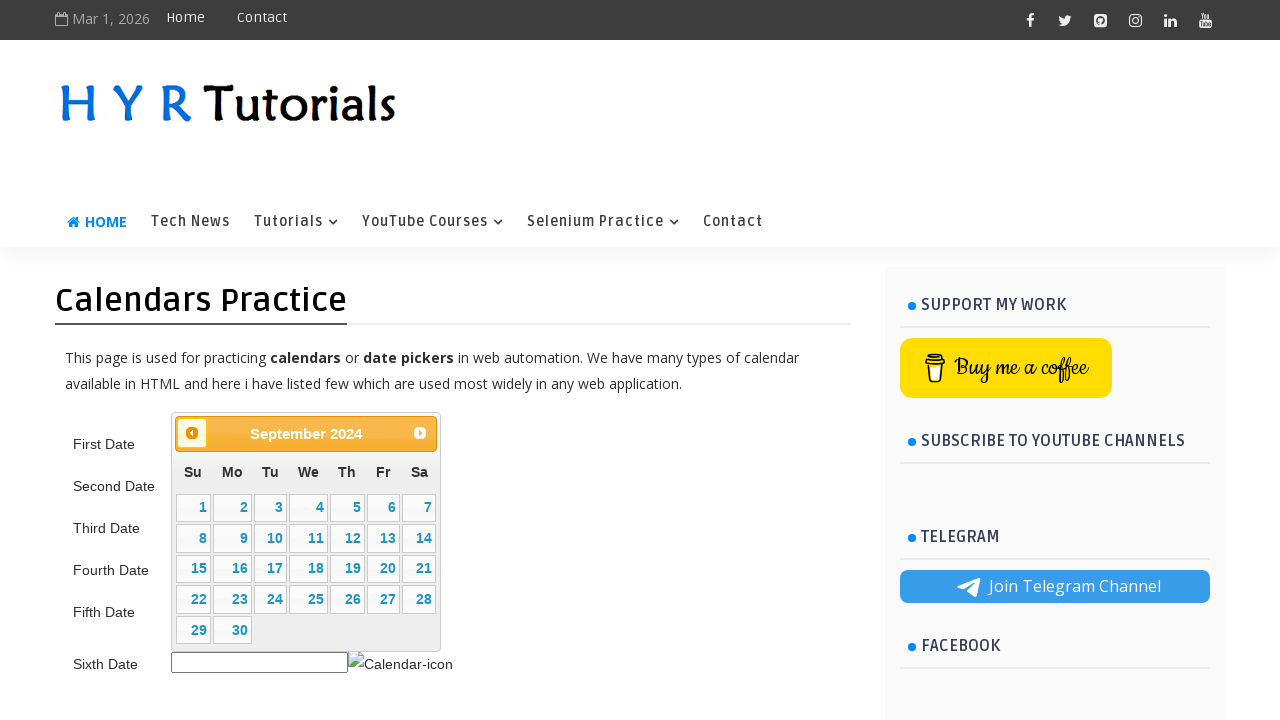

Waited for calendar navigation animation
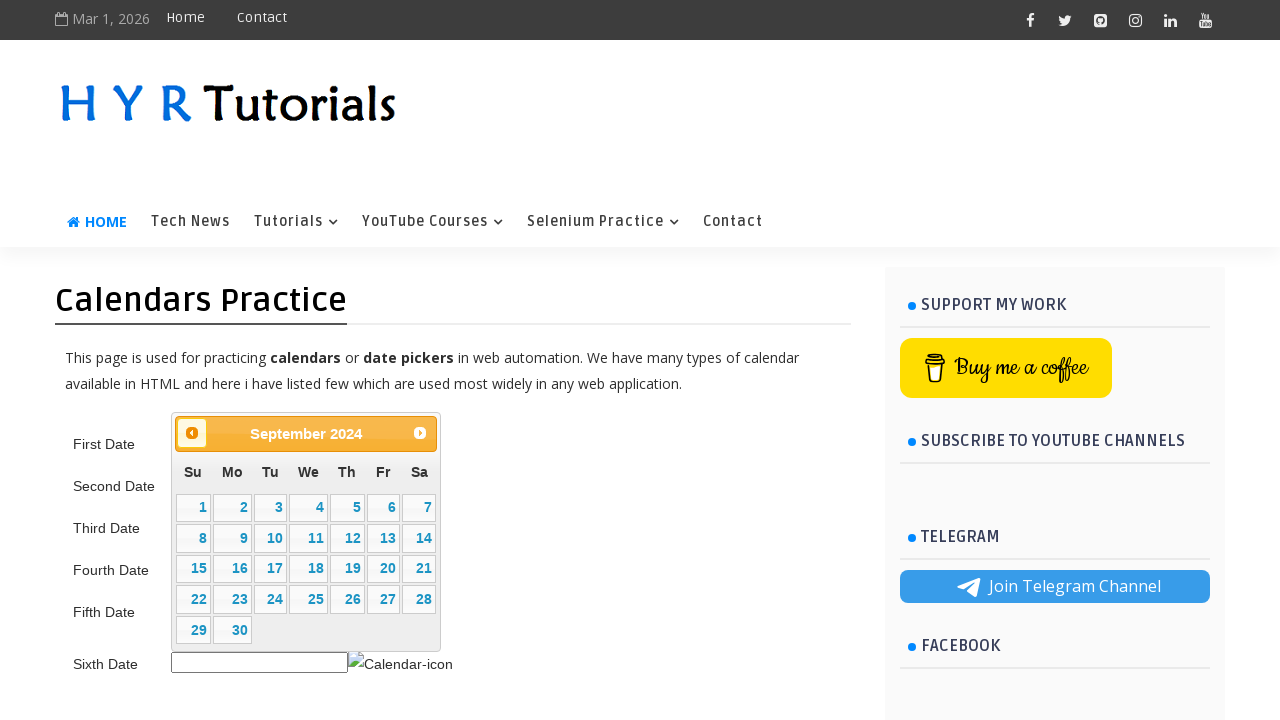

Updated current year: 2024
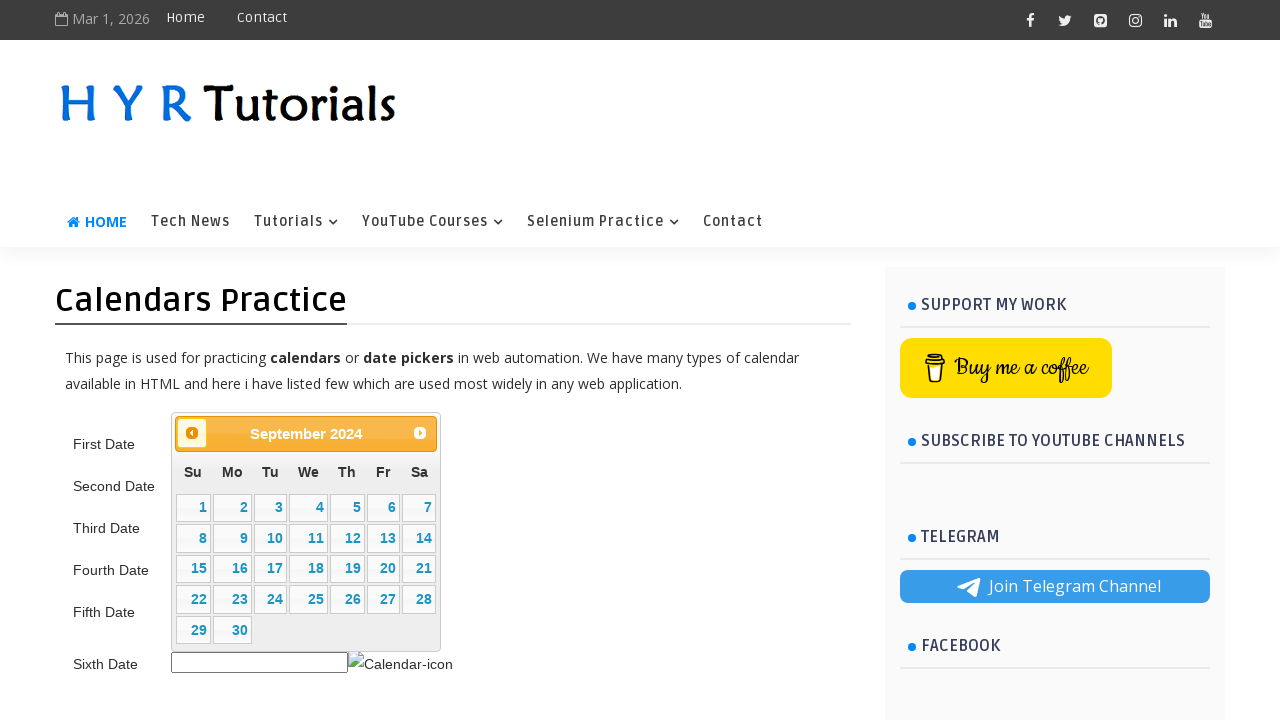

Clicked previous button to navigate backwards in calendar at (192, 433) on xpath=//span[text()='Prev']
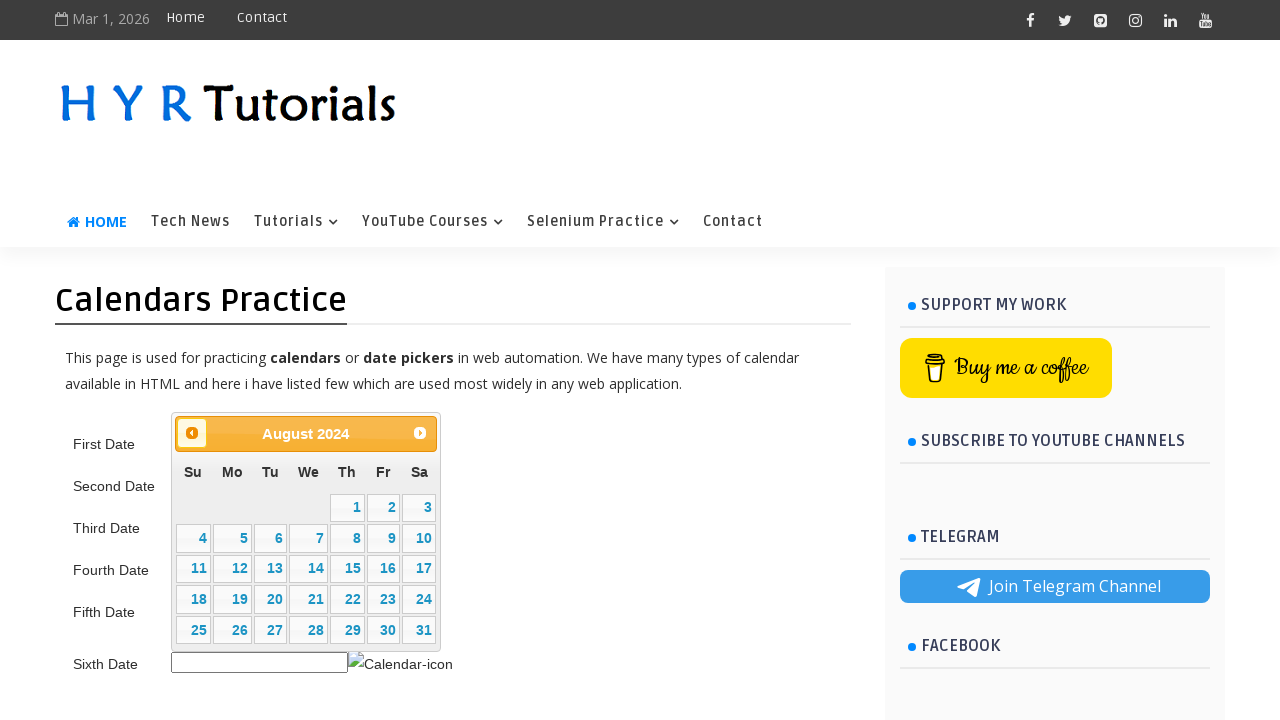

Waited for calendar navigation animation
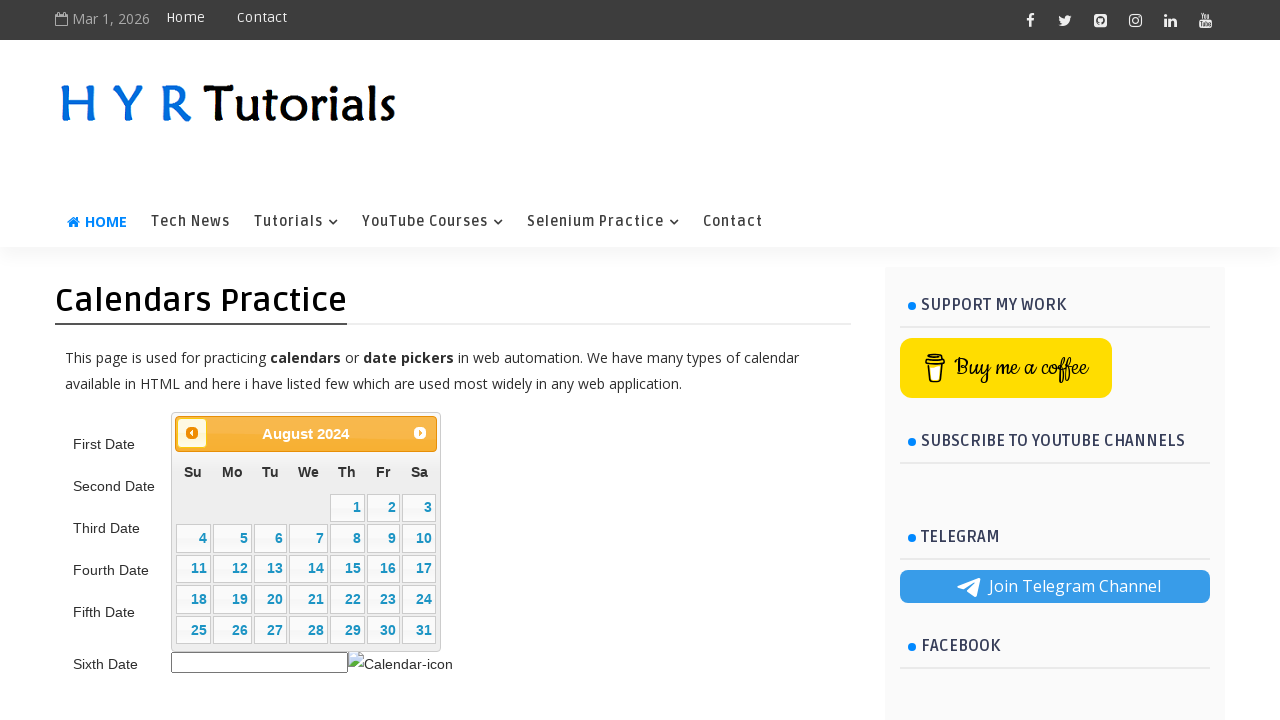

Updated current year: 2024
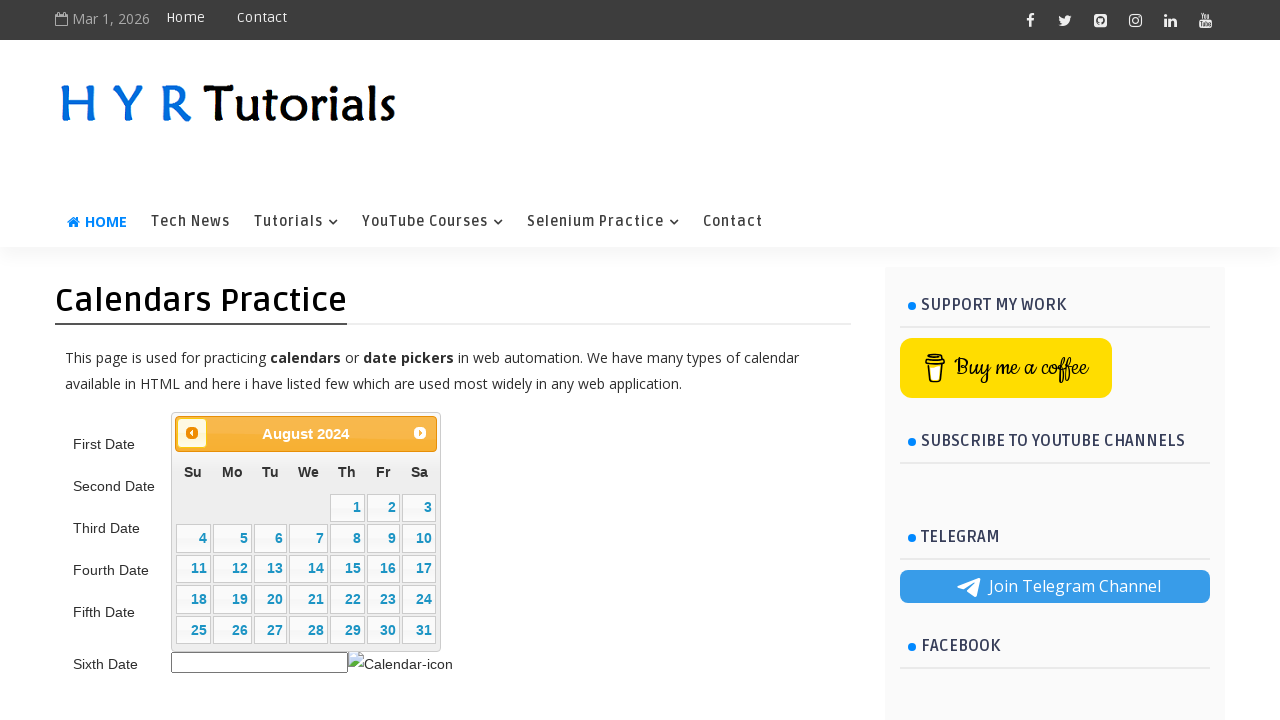

Clicked previous button to navigate backwards in calendar at (192, 433) on xpath=//span[text()='Prev']
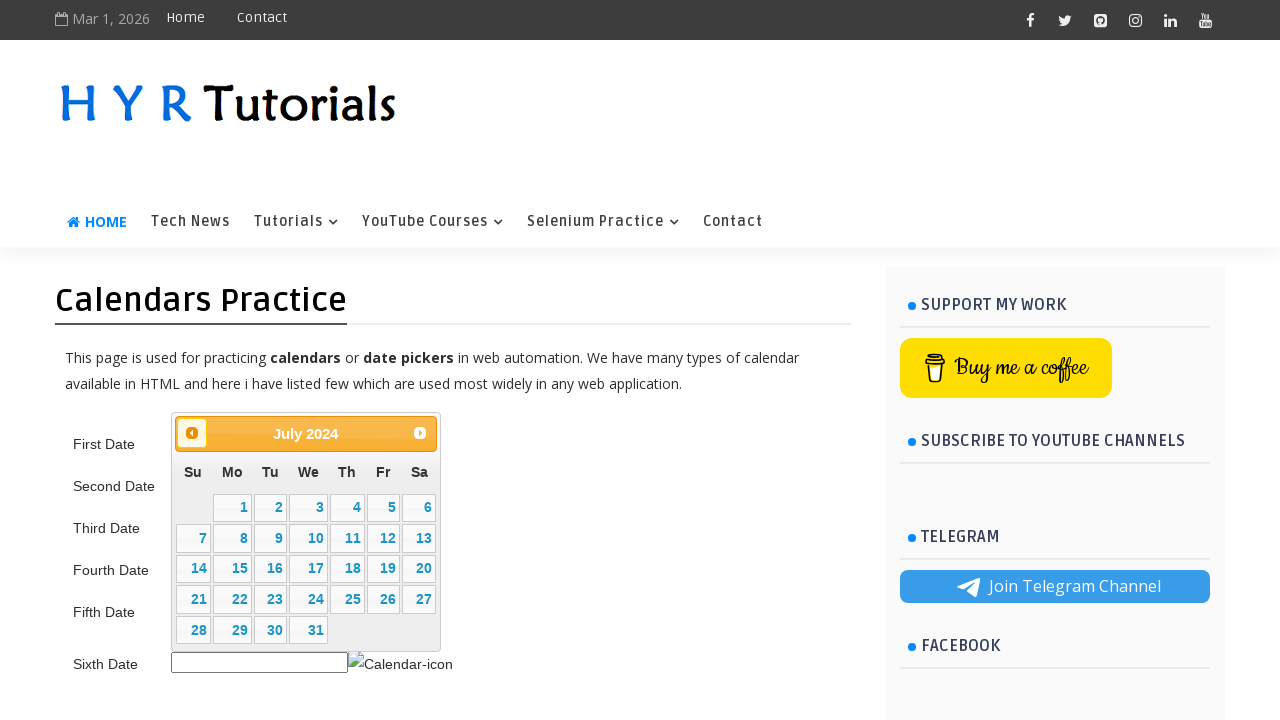

Waited for calendar navigation animation
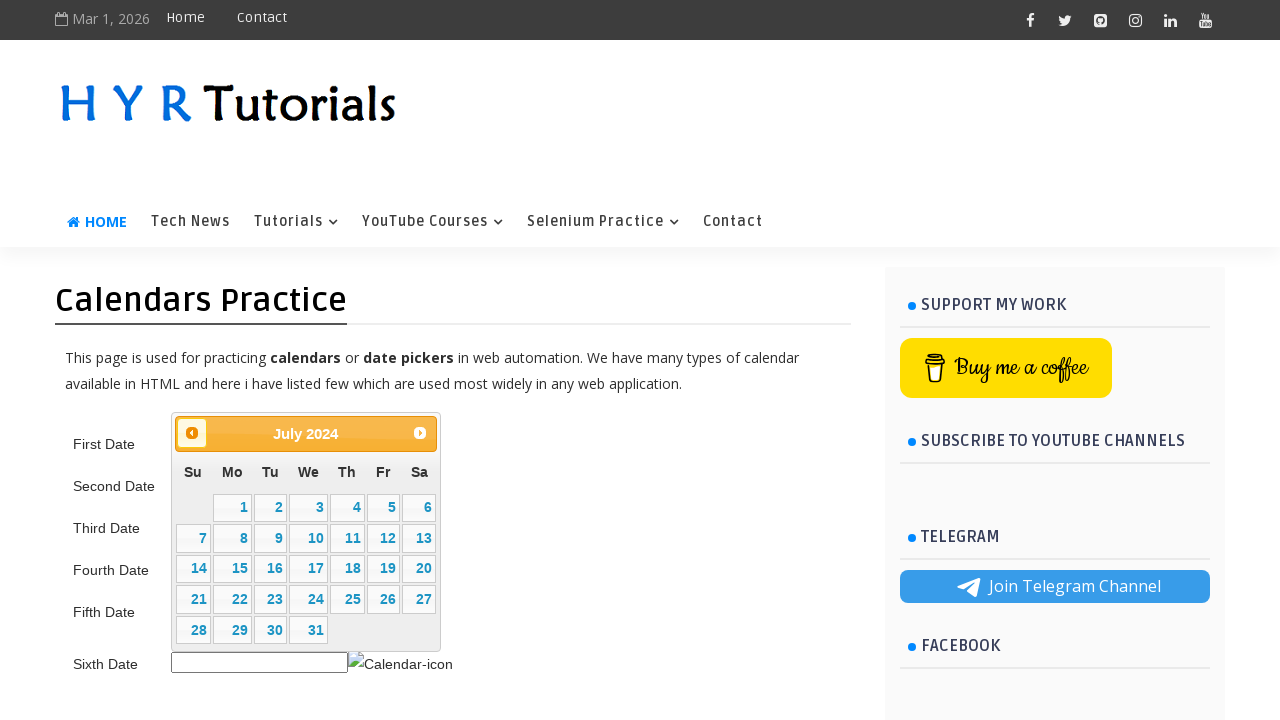

Updated current year: 2024
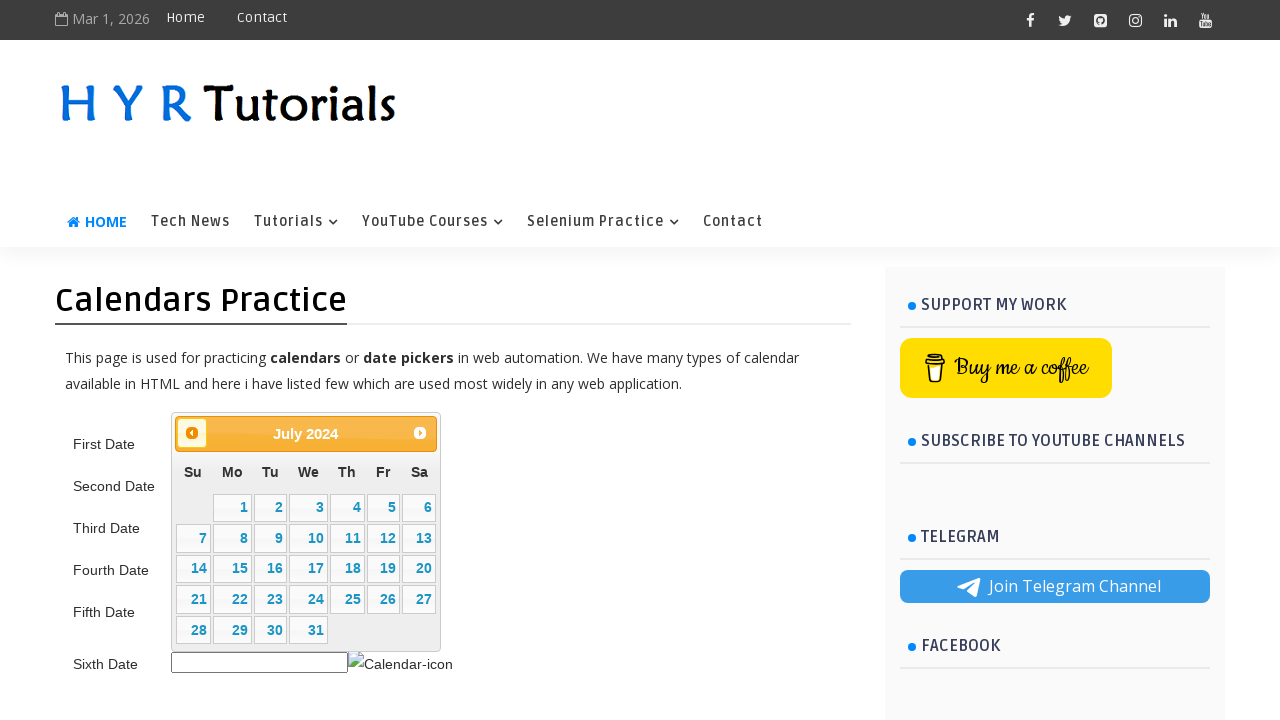

Clicked previous button to navigate backwards in calendar at (192, 433) on xpath=//span[text()='Prev']
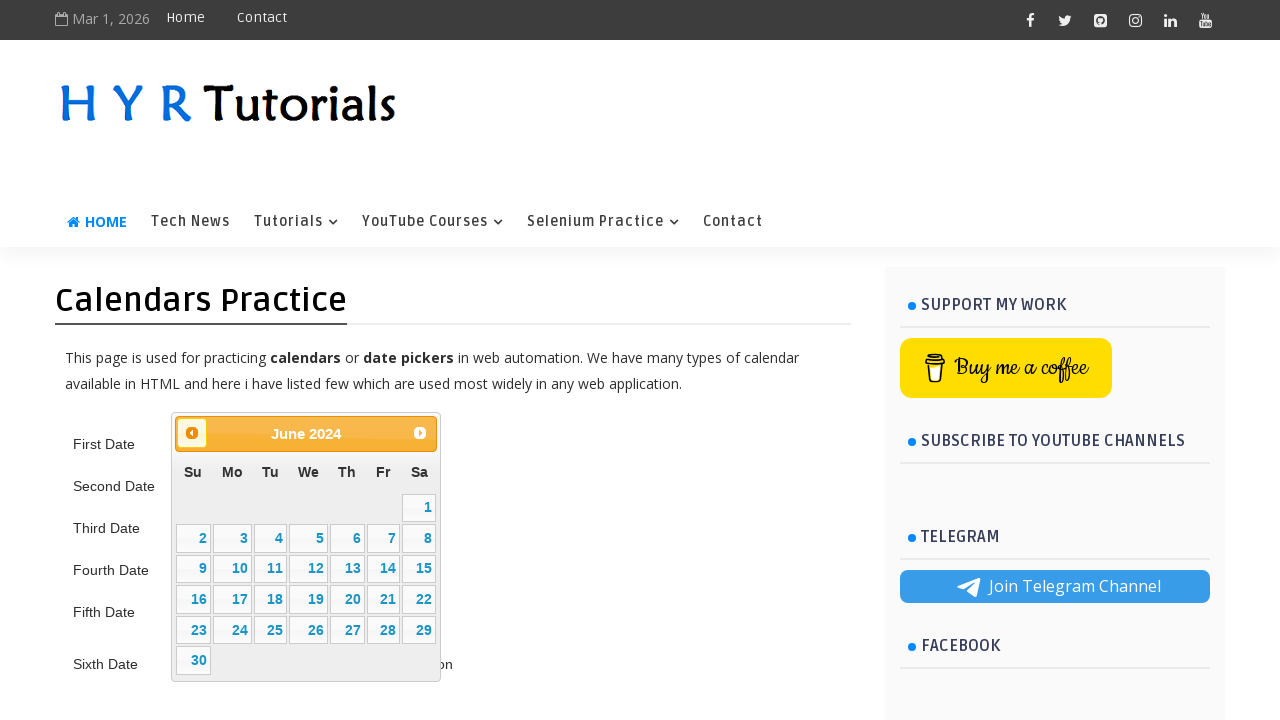

Waited for calendar navigation animation
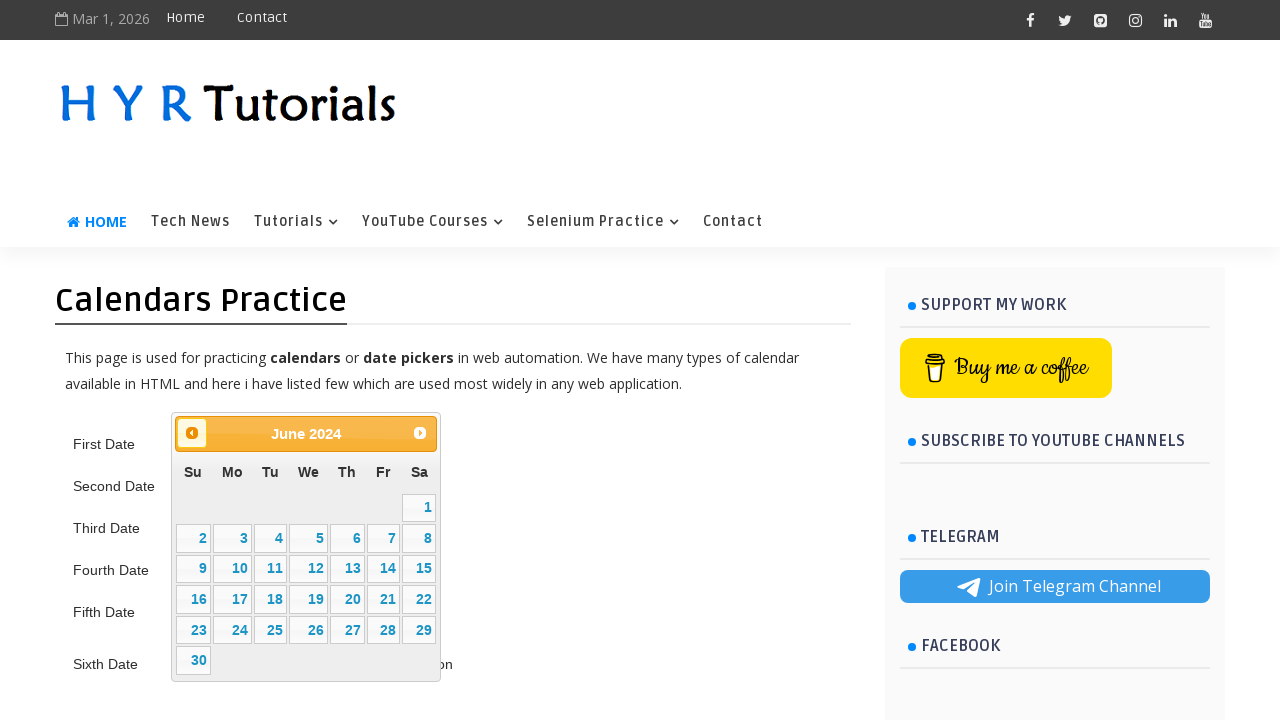

Updated current year: 2024
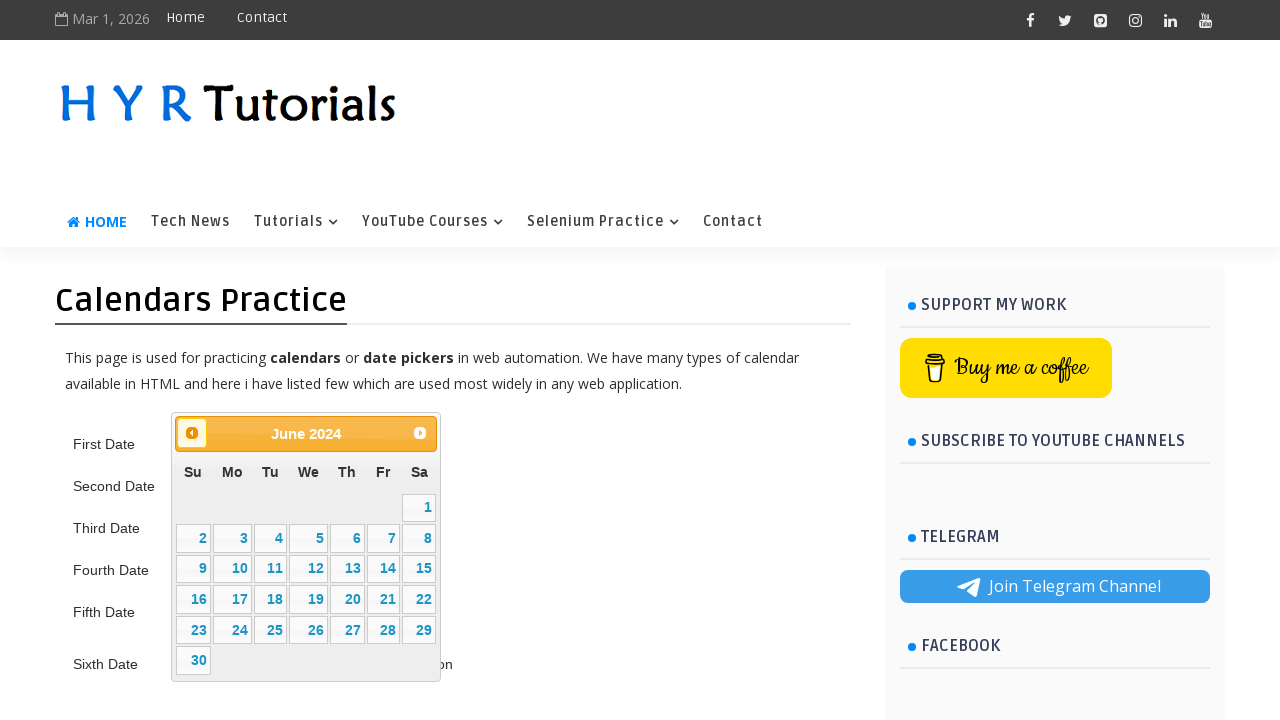

Clicked previous button to navigate backwards in calendar at (192, 433) on xpath=//span[text()='Prev']
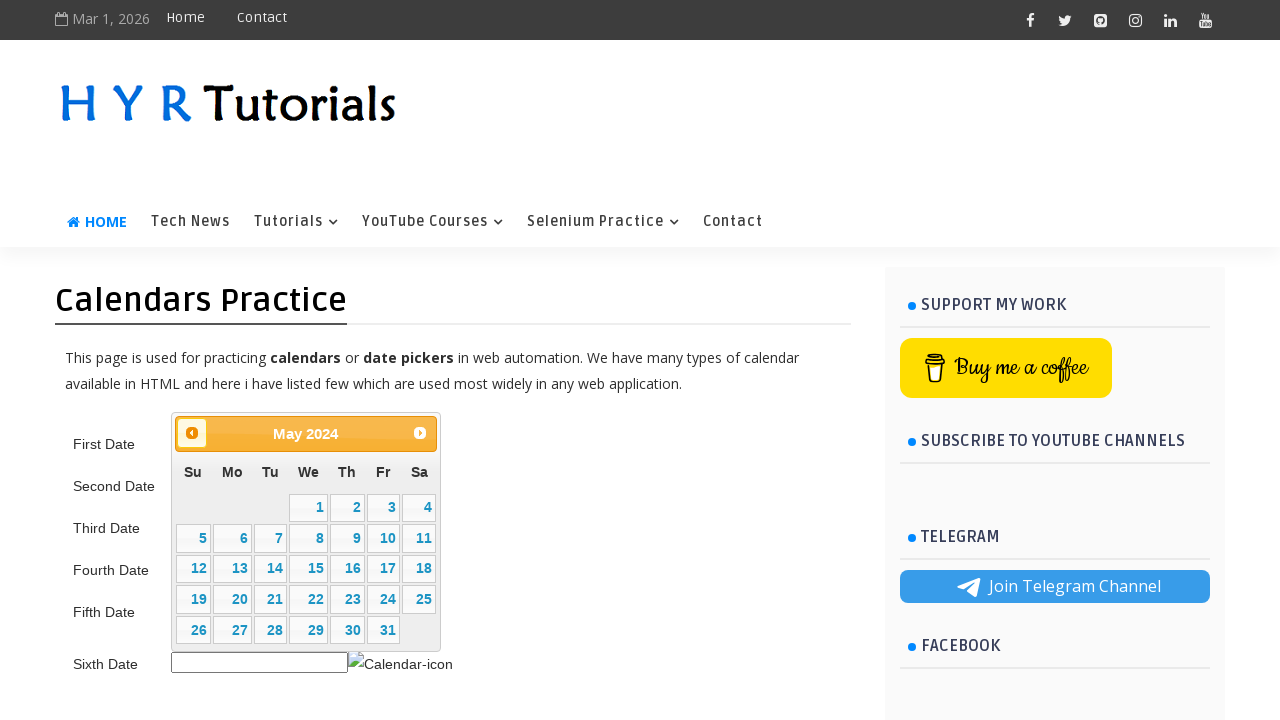

Waited for calendar navigation animation
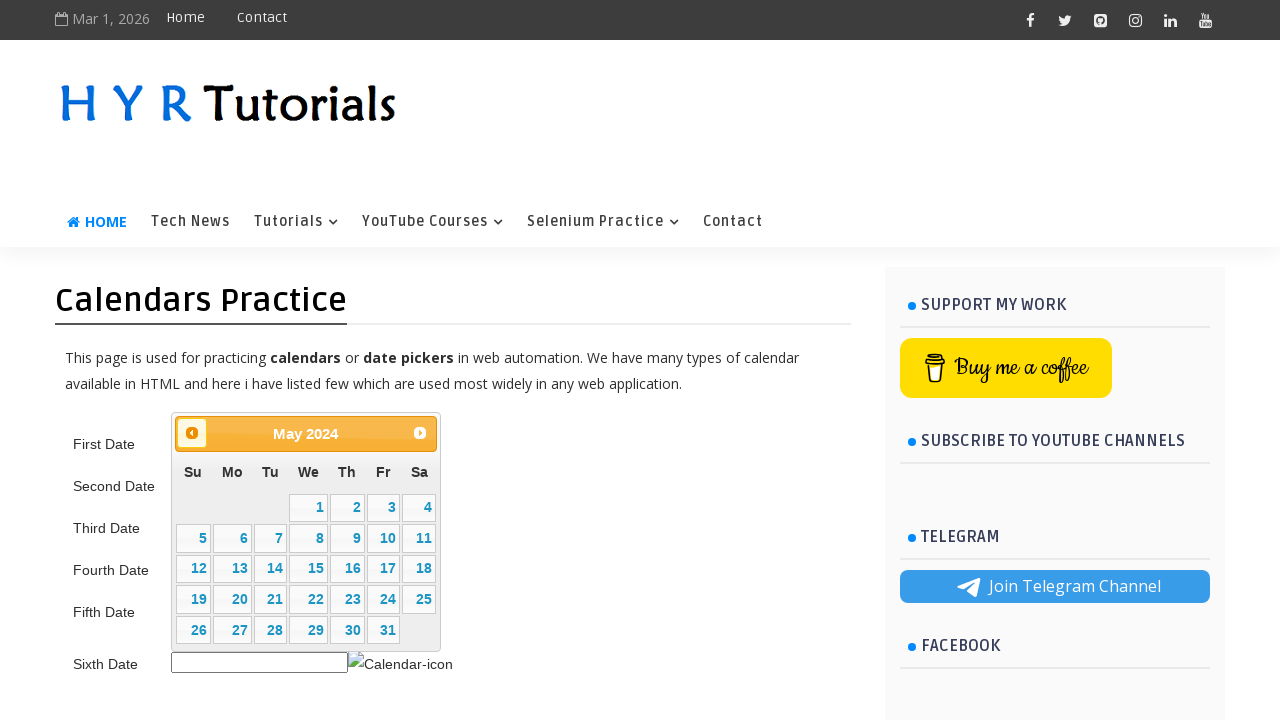

Updated current year: 2024
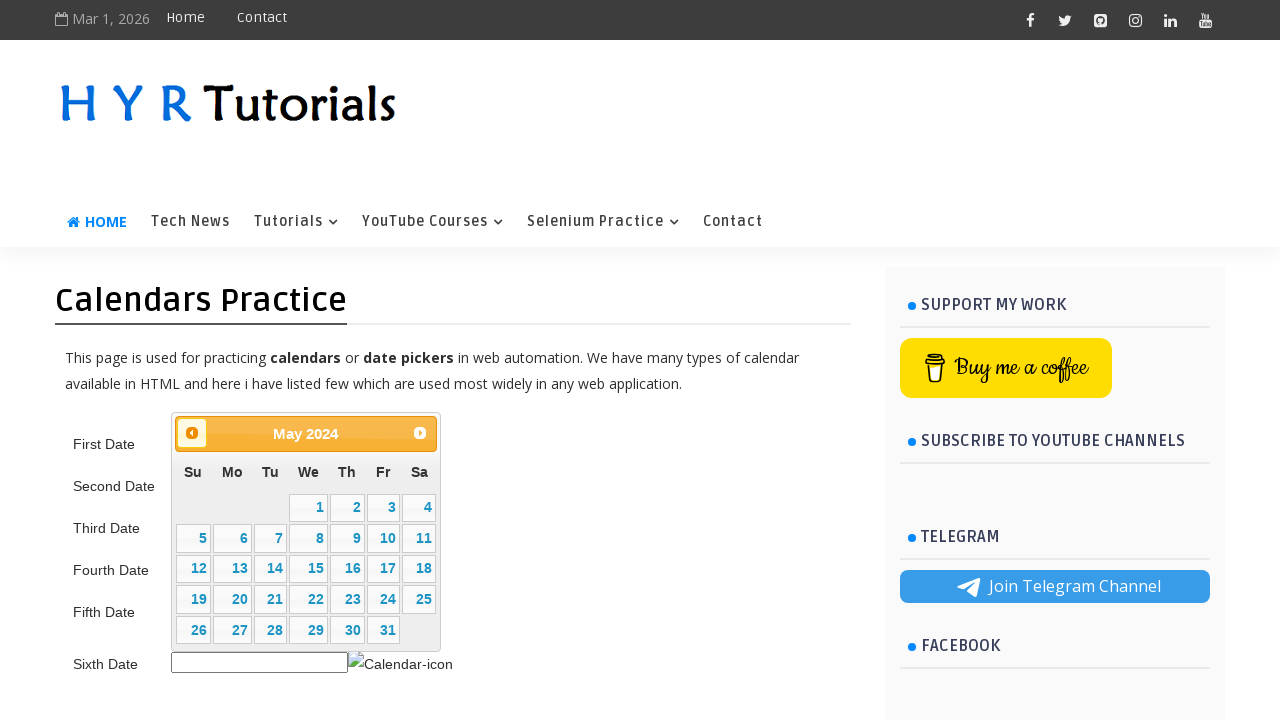

Clicked previous button to navigate backwards in calendar at (192, 433) on xpath=//span[text()='Prev']
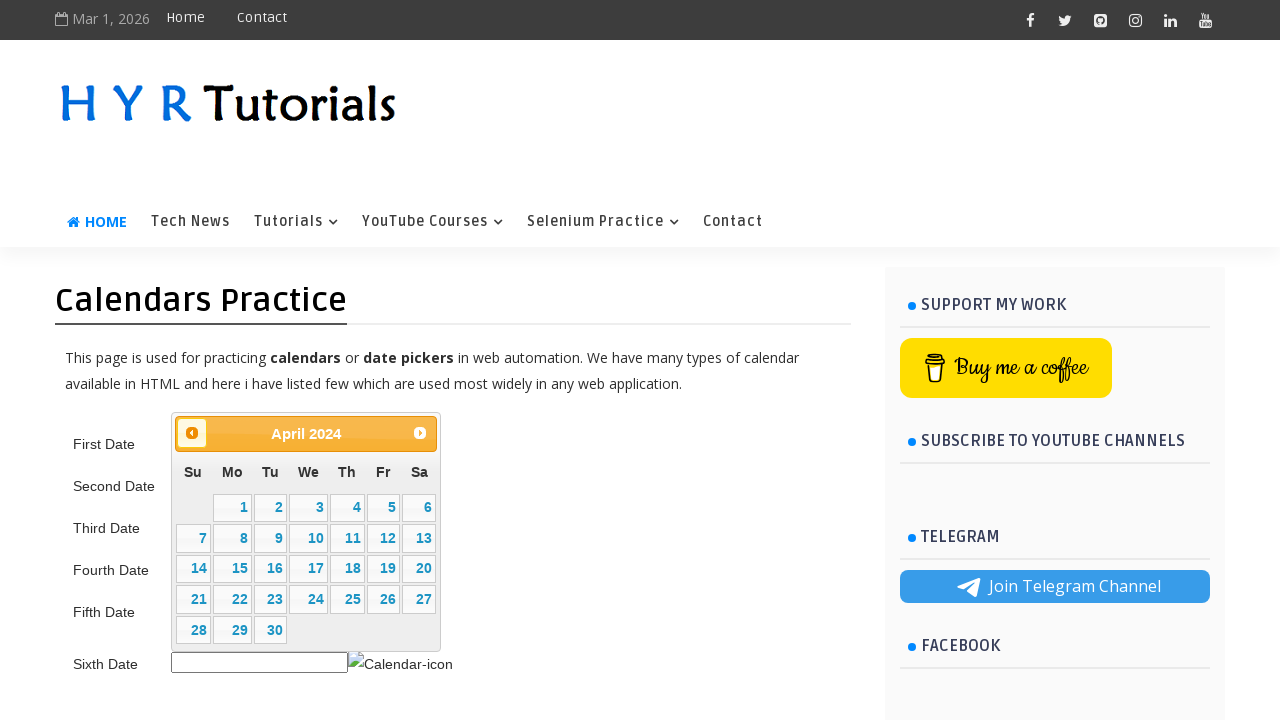

Waited for calendar navigation animation
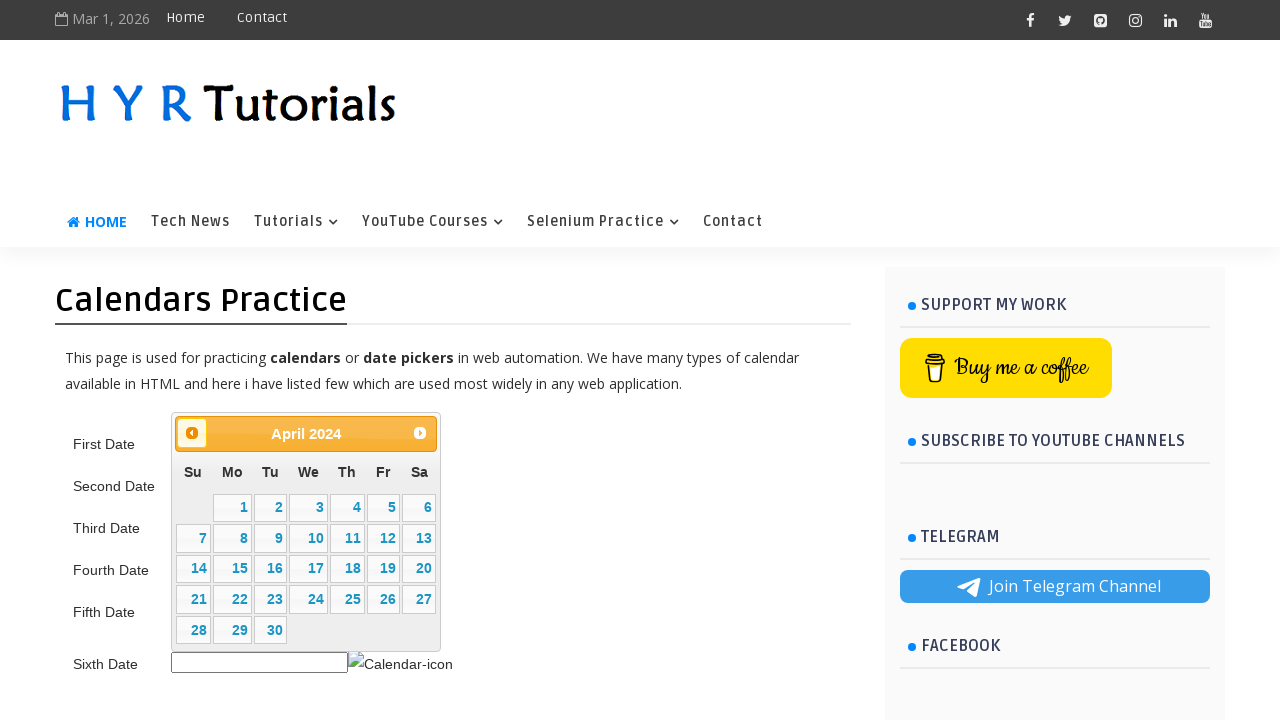

Updated current year: 2024
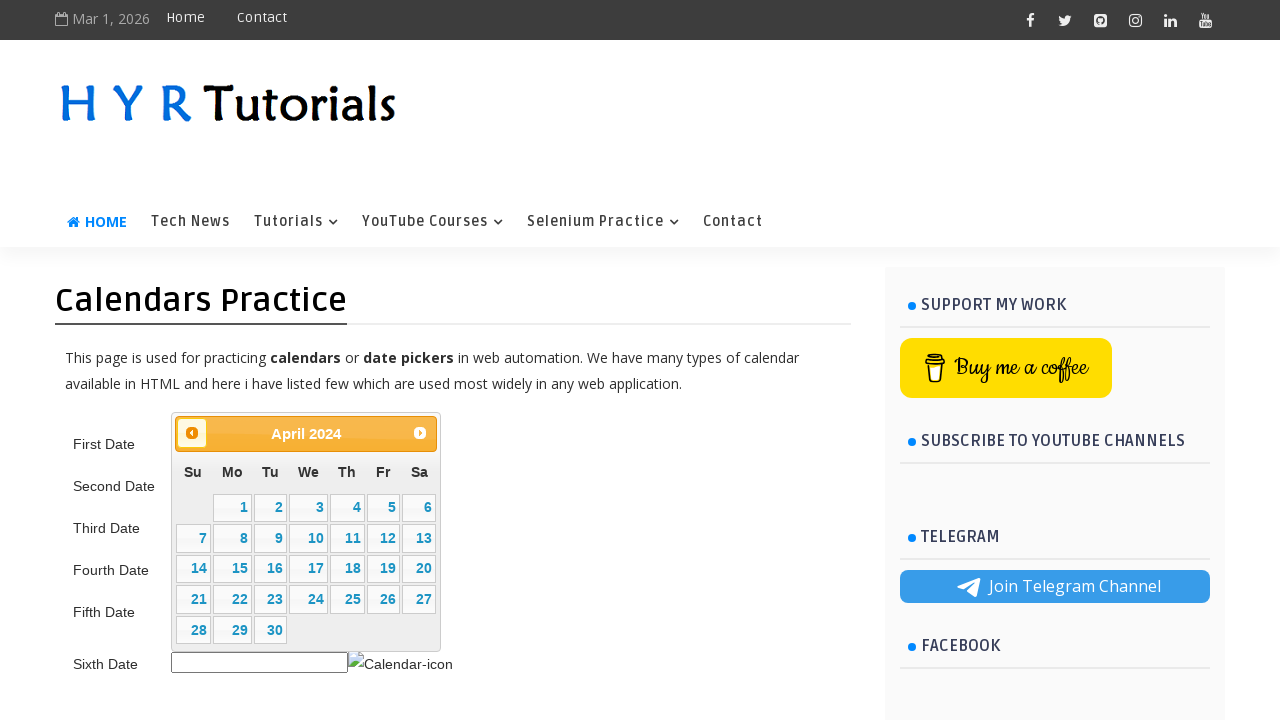

Clicked previous button to navigate backwards in calendar at (192, 433) on xpath=//span[text()='Prev']
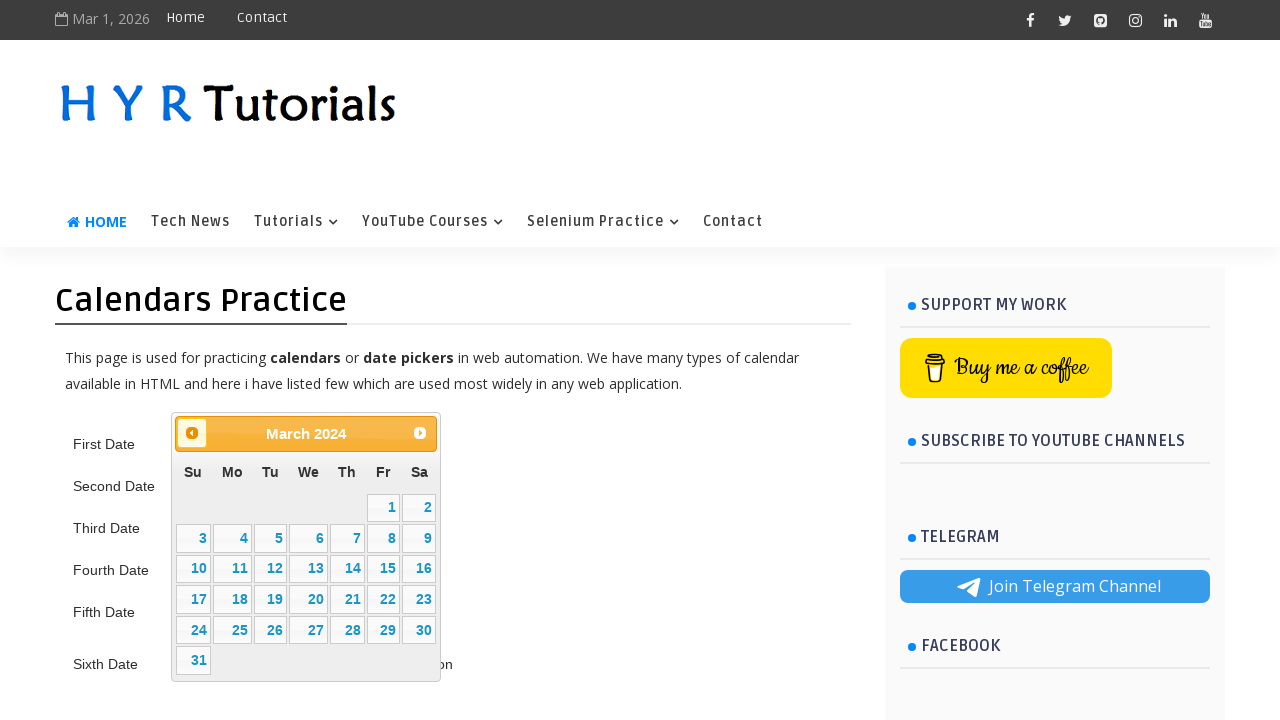

Waited for calendar navigation animation
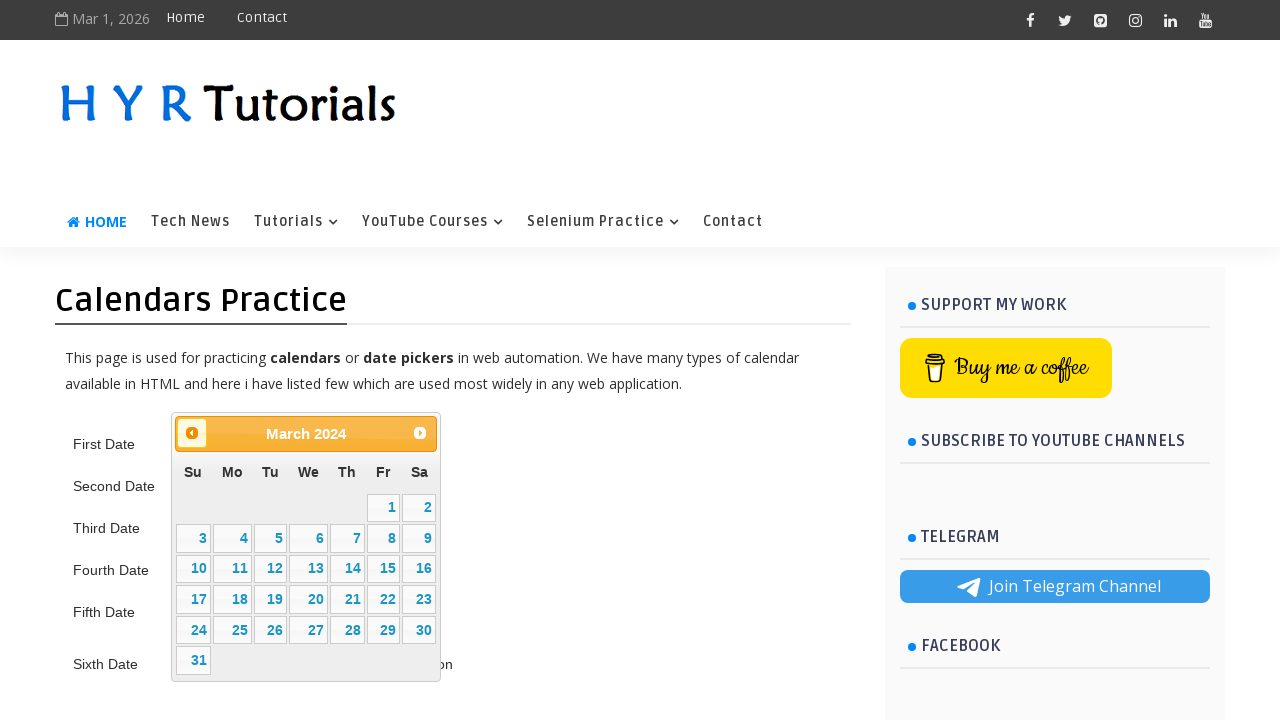

Updated current year: 2024
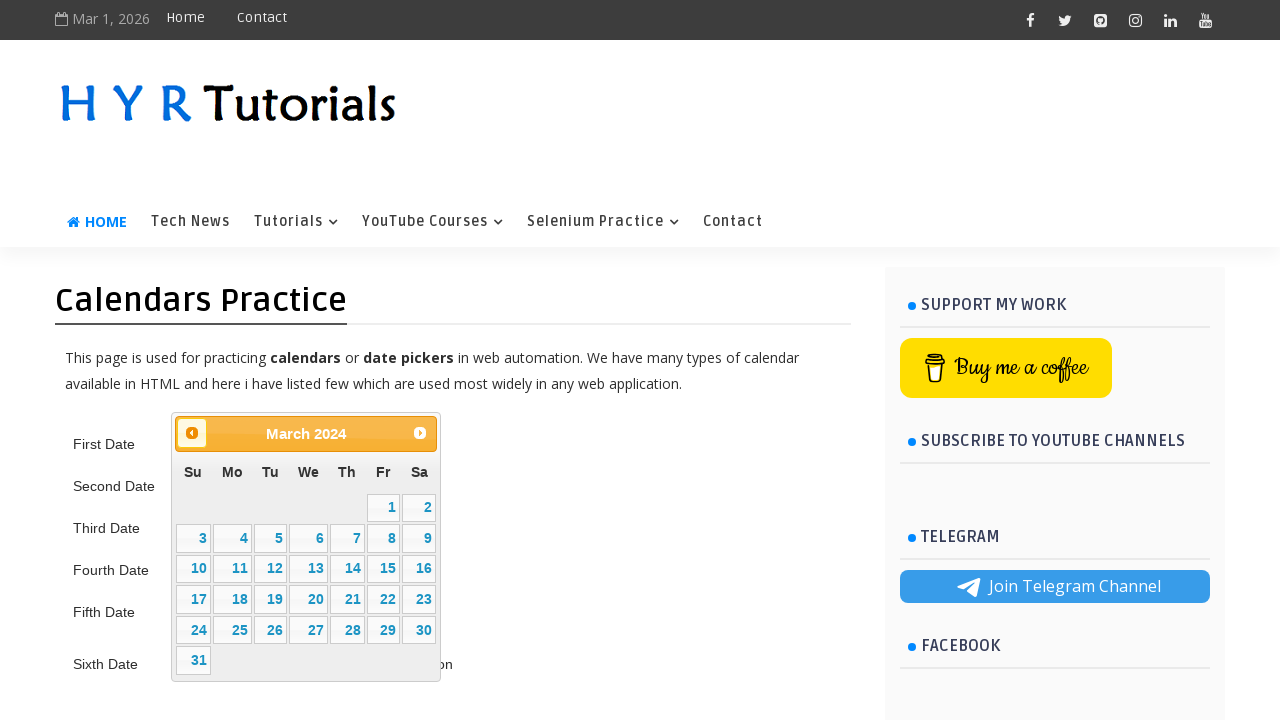

Clicked previous button to navigate backwards in calendar at (192, 433) on xpath=//span[text()='Prev']
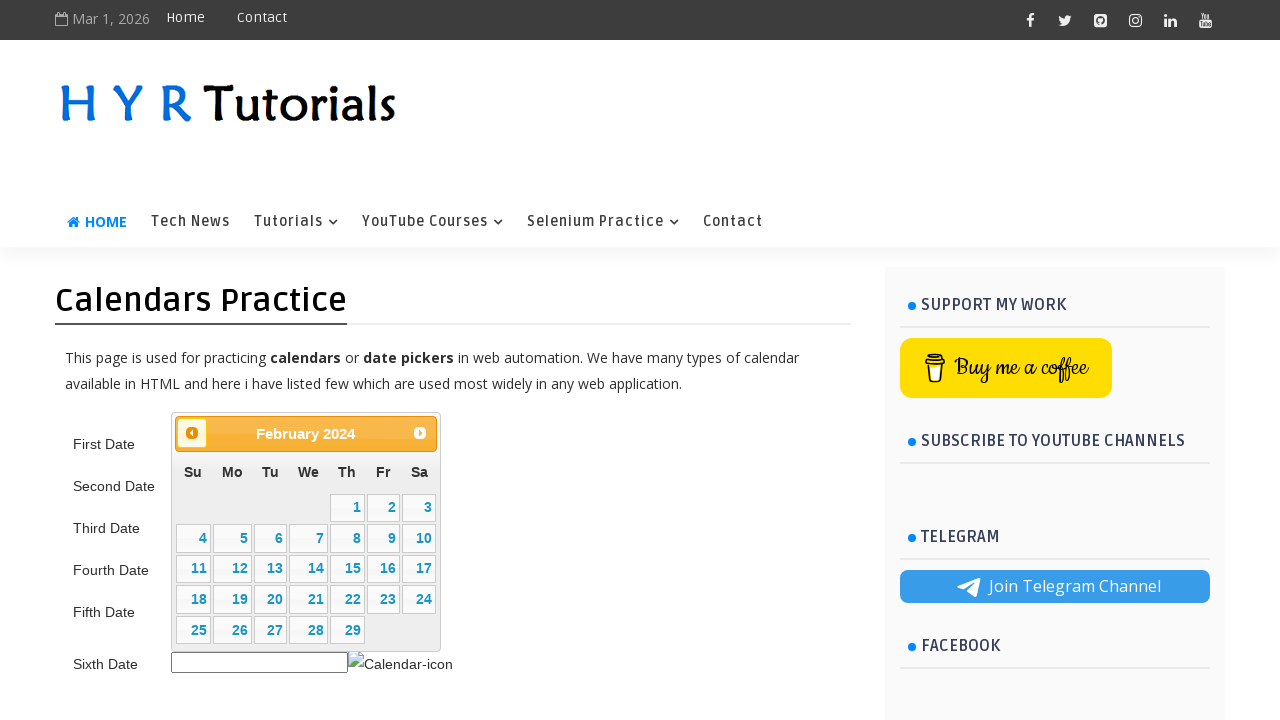

Waited for calendar navigation animation
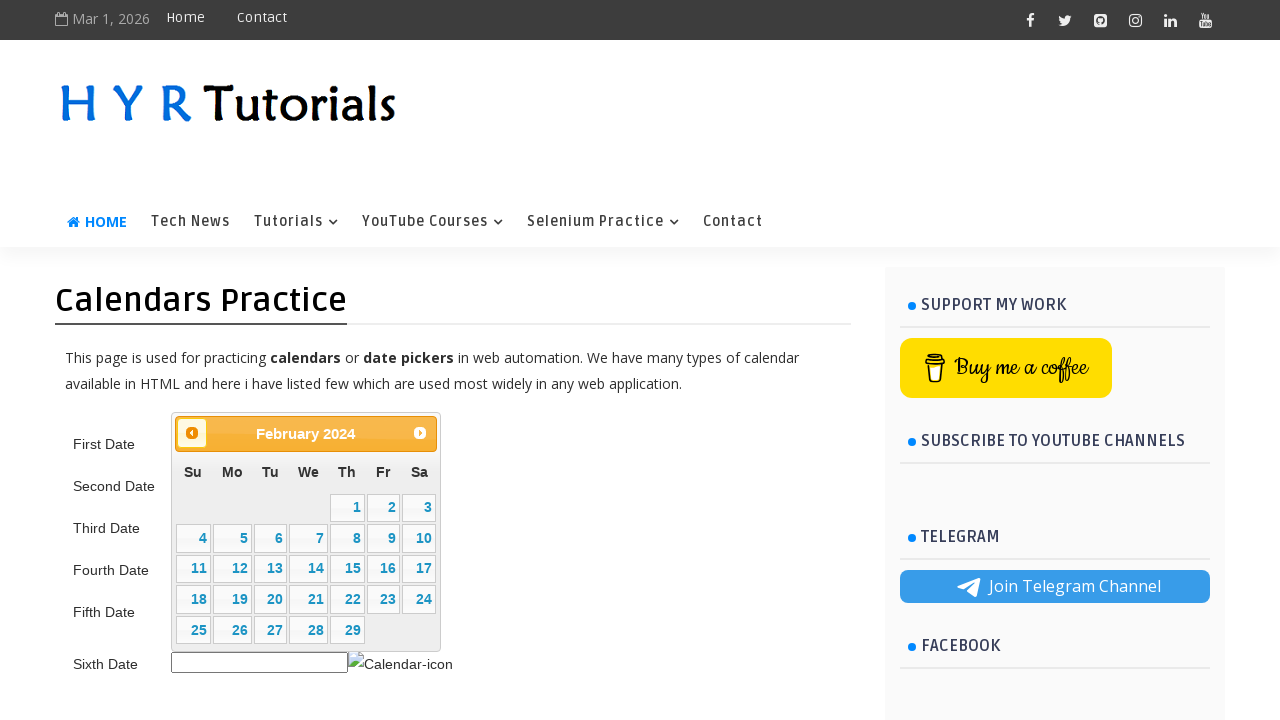

Updated current year: 2024
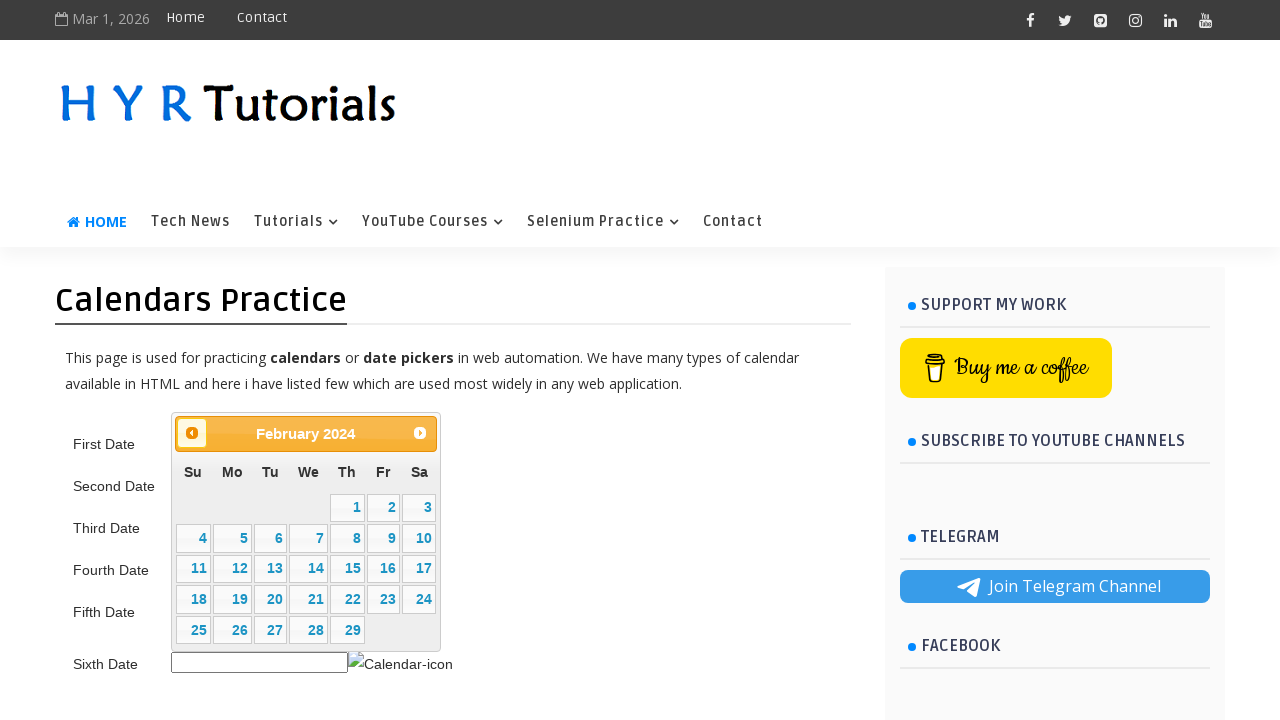

Clicked previous button to navigate backwards in calendar at (192, 433) on xpath=//span[text()='Prev']
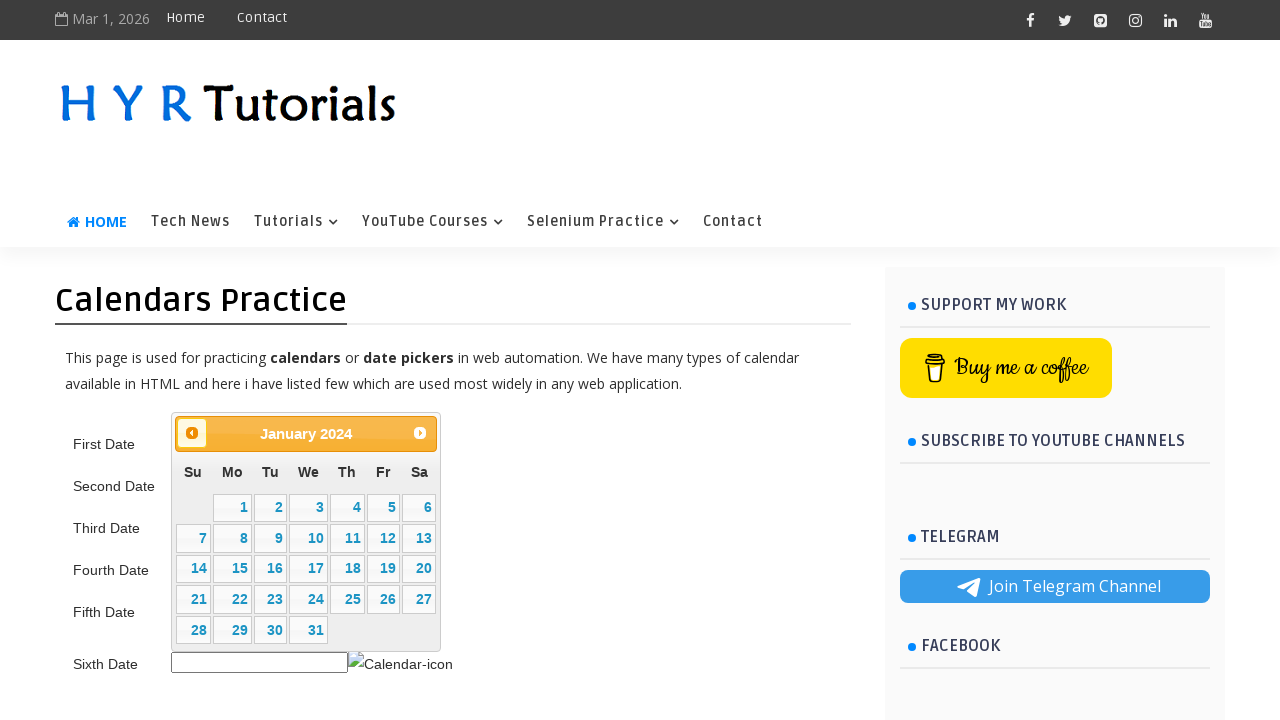

Waited for calendar navigation animation
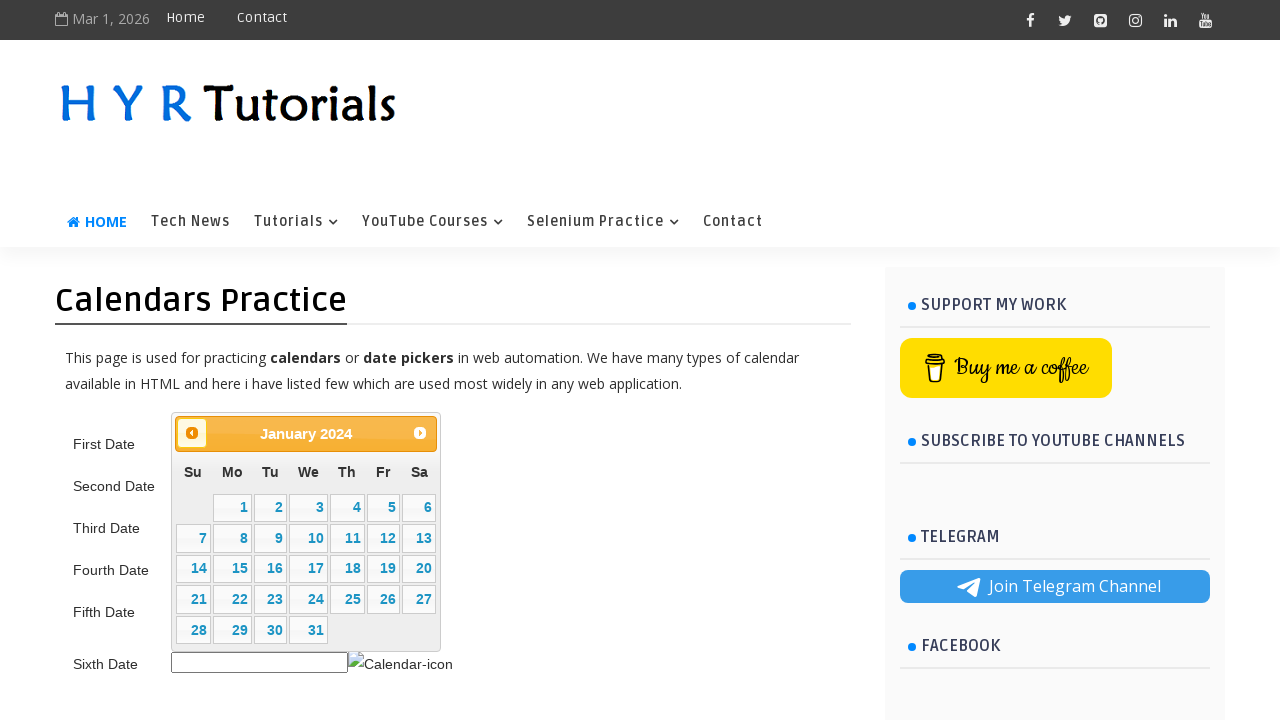

Updated current year: 2024
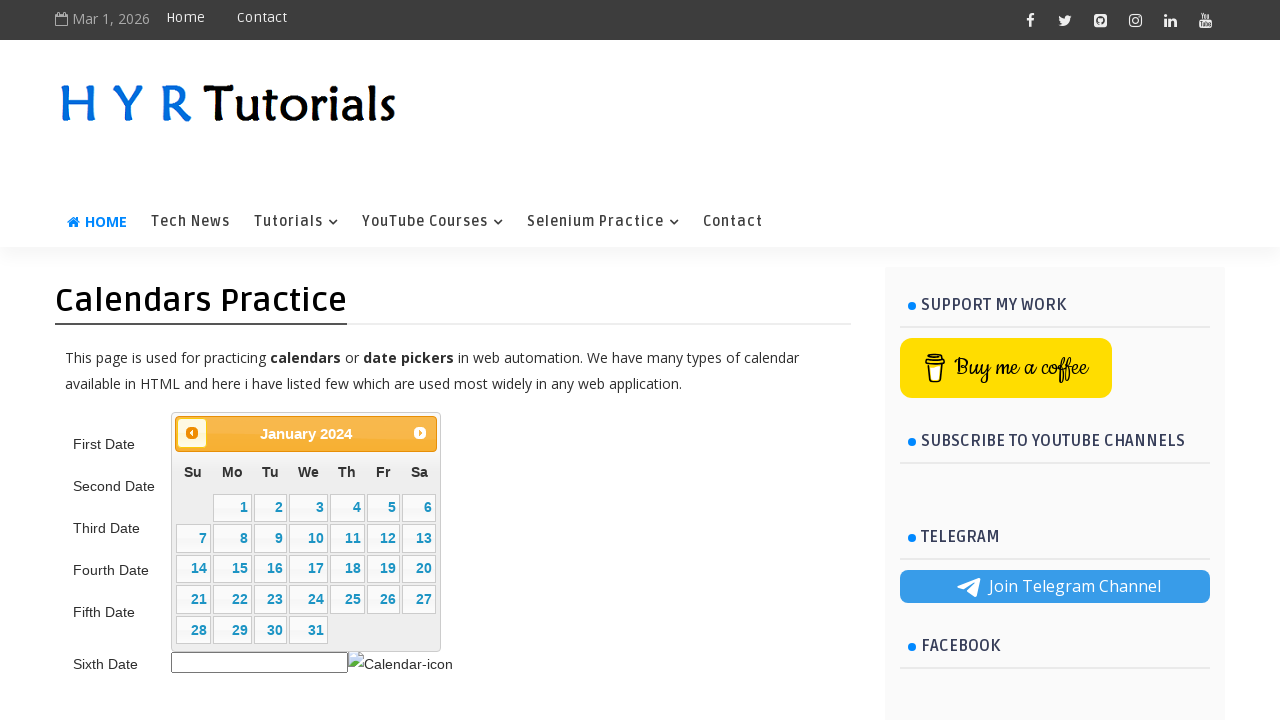

Clicked previous button to navigate backwards in calendar at (192, 433) on xpath=//span[text()='Prev']
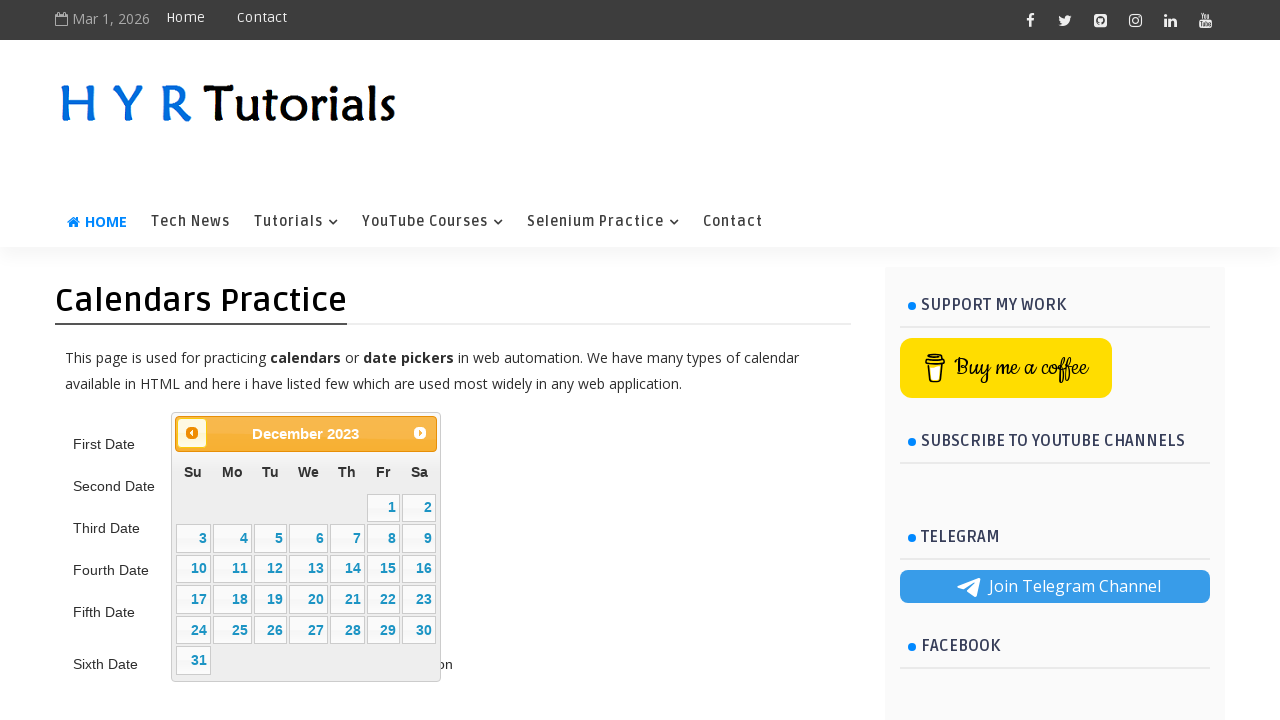

Waited for calendar navigation animation
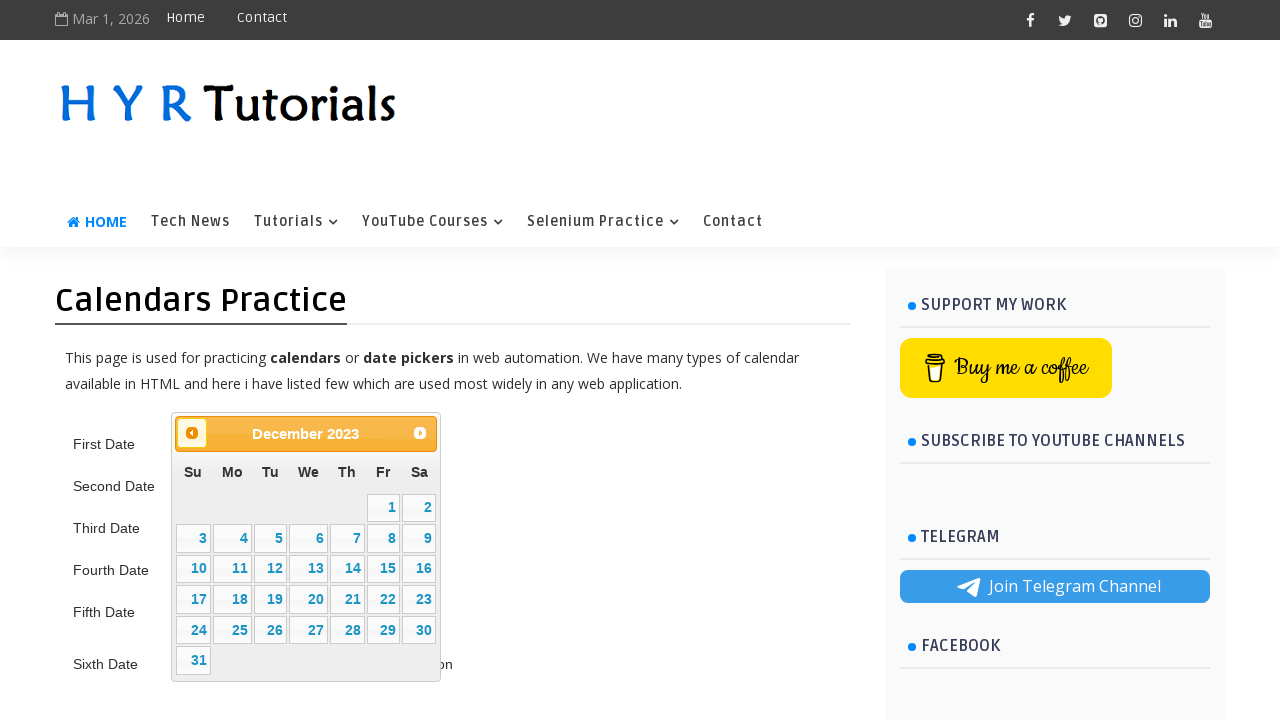

Updated current year: 2023
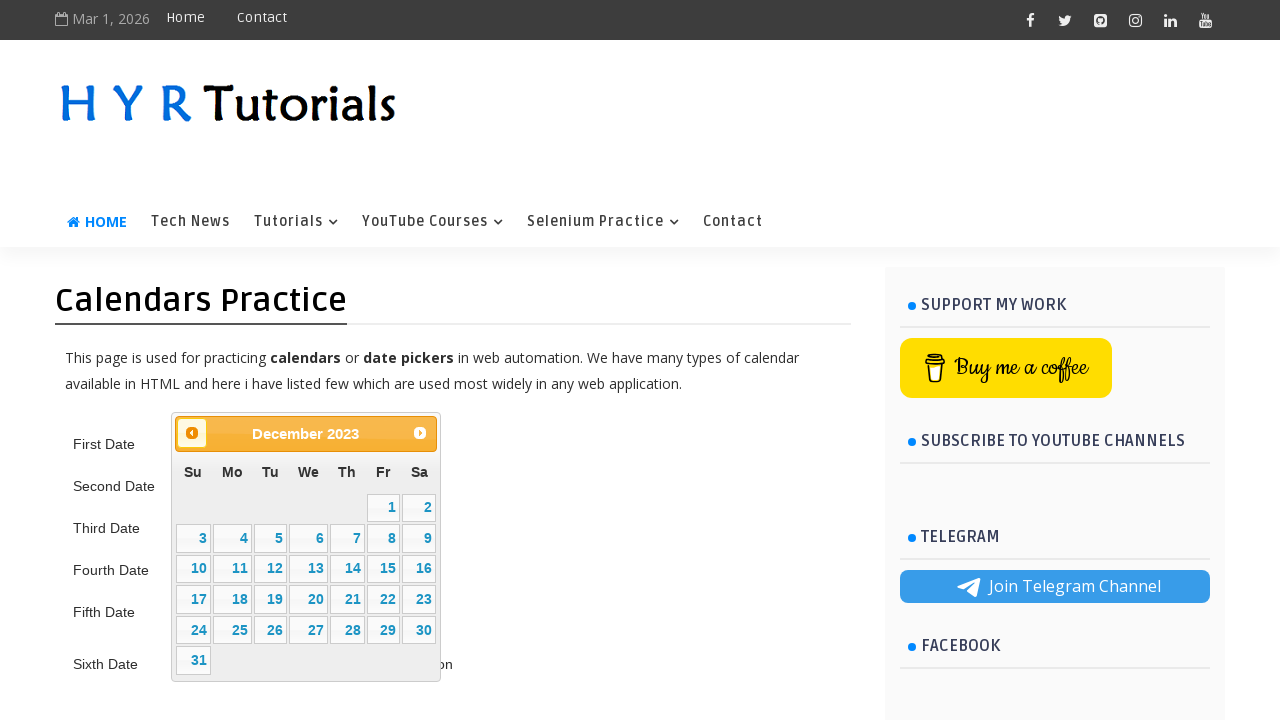

Clicked previous button to navigate backwards in calendar at (192, 433) on xpath=//span[text()='Prev']
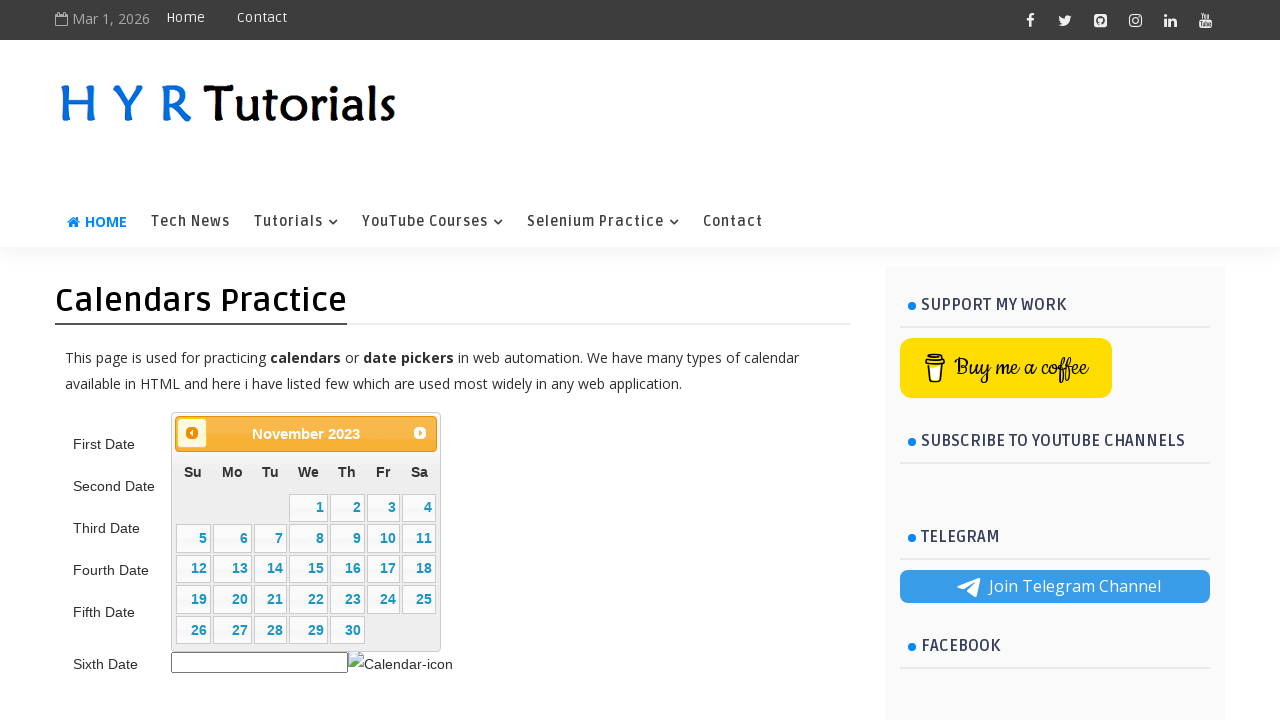

Waited for calendar navigation animation
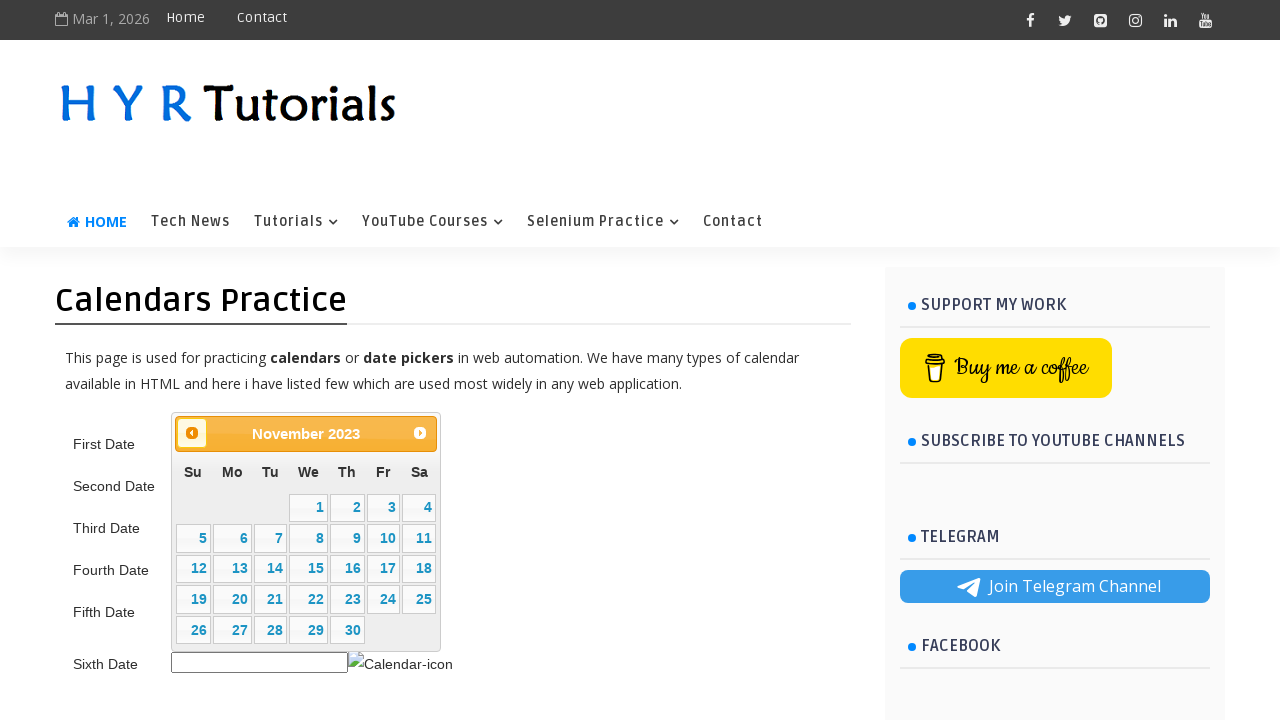

Updated current year: 2023
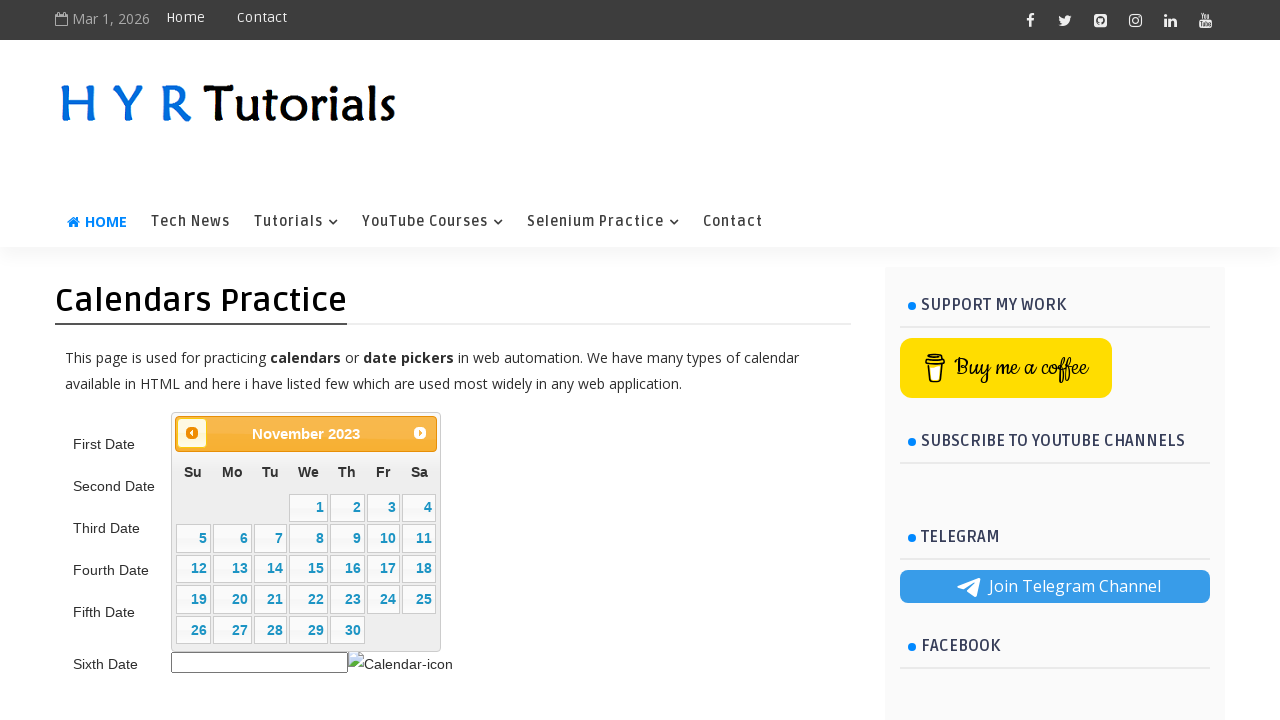

Clicked previous button to navigate backwards in calendar at (192, 433) on xpath=//span[text()='Prev']
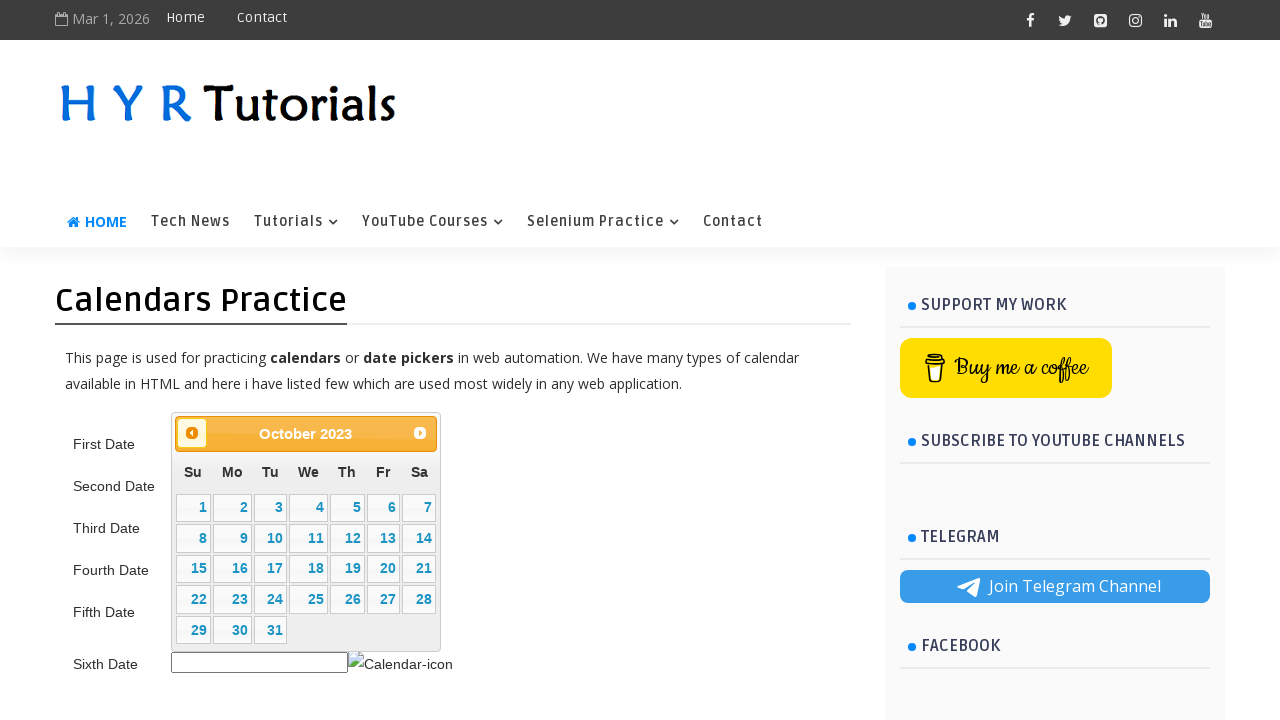

Waited for calendar navigation animation
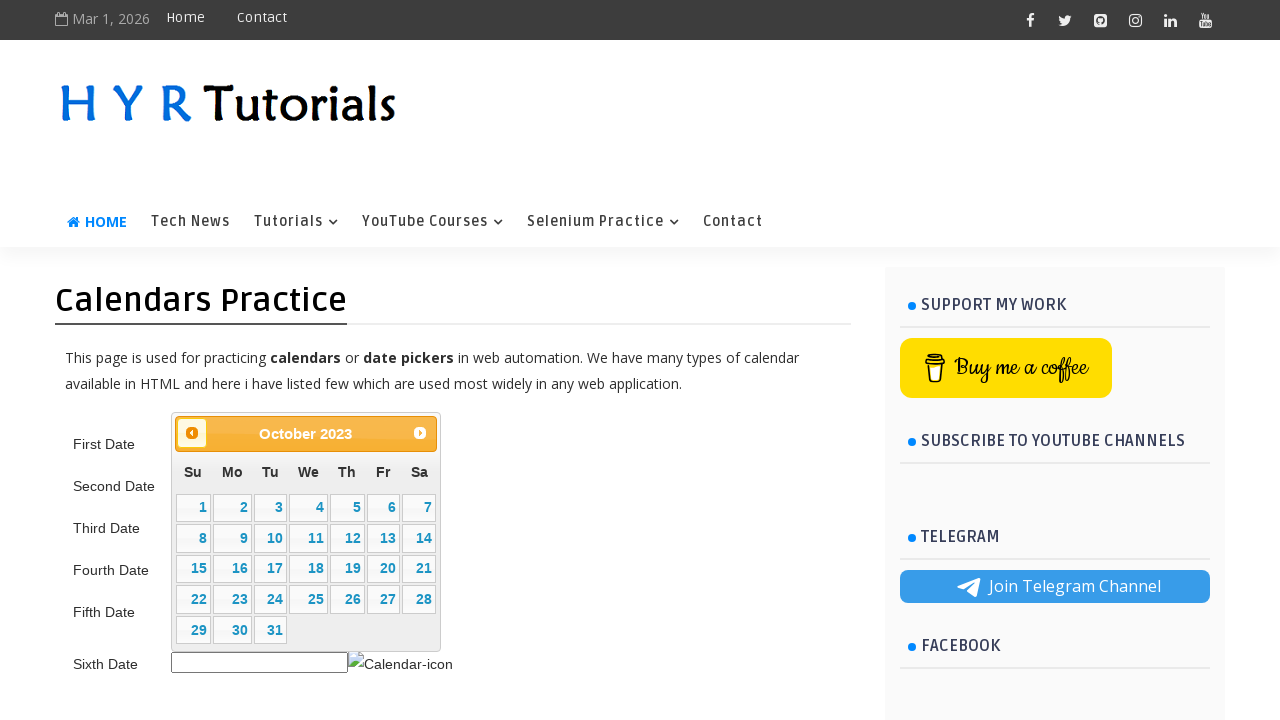

Updated current year: 2023
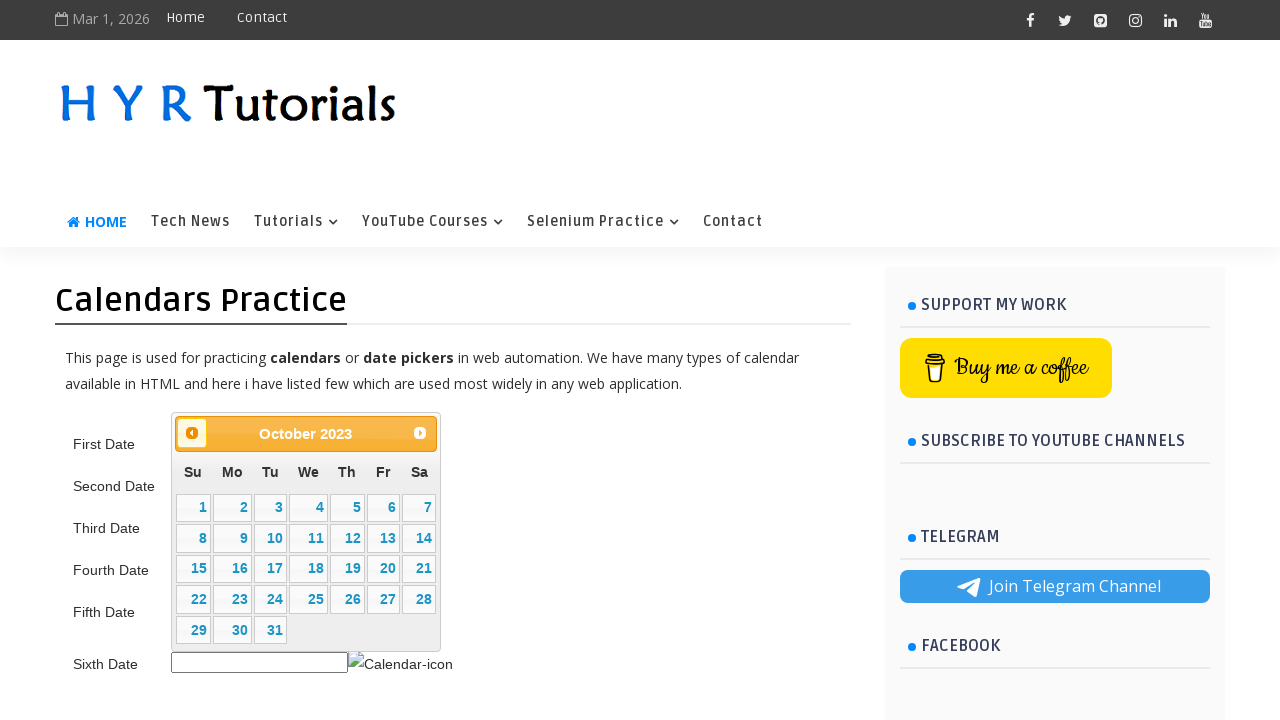

Clicked previous button to navigate backwards in calendar at (192, 433) on xpath=//span[text()='Prev']
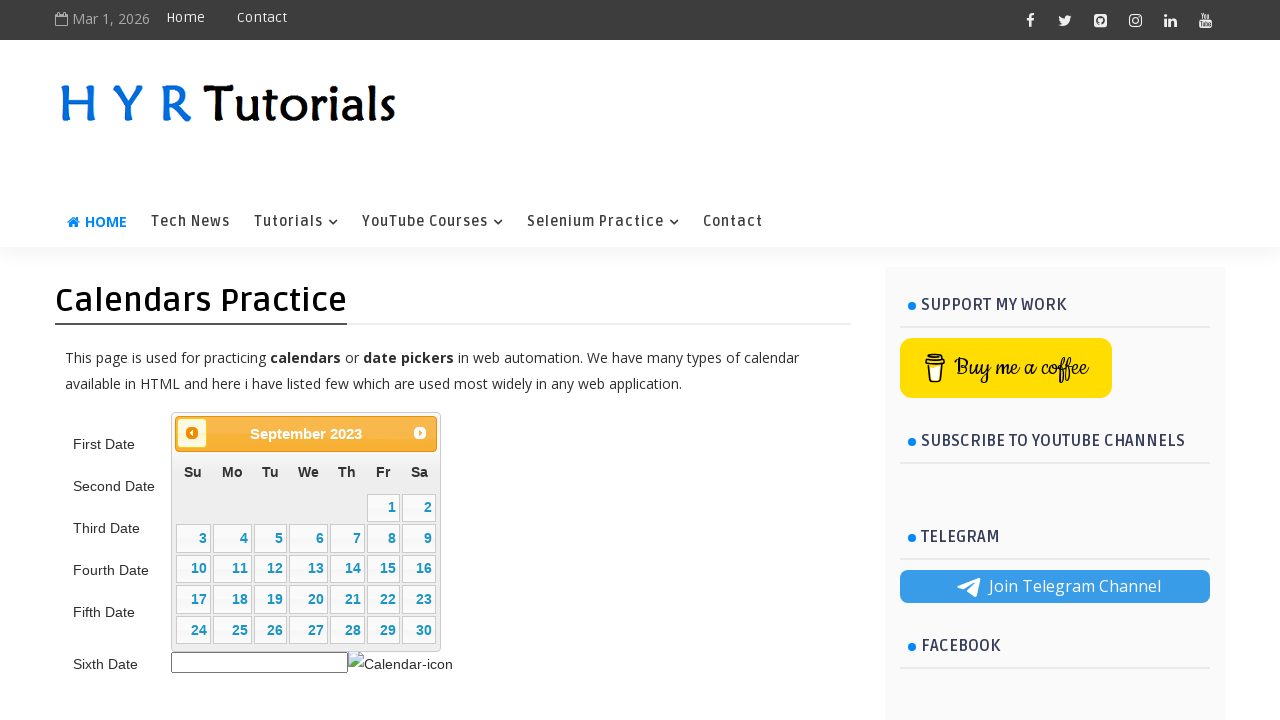

Waited for calendar navigation animation
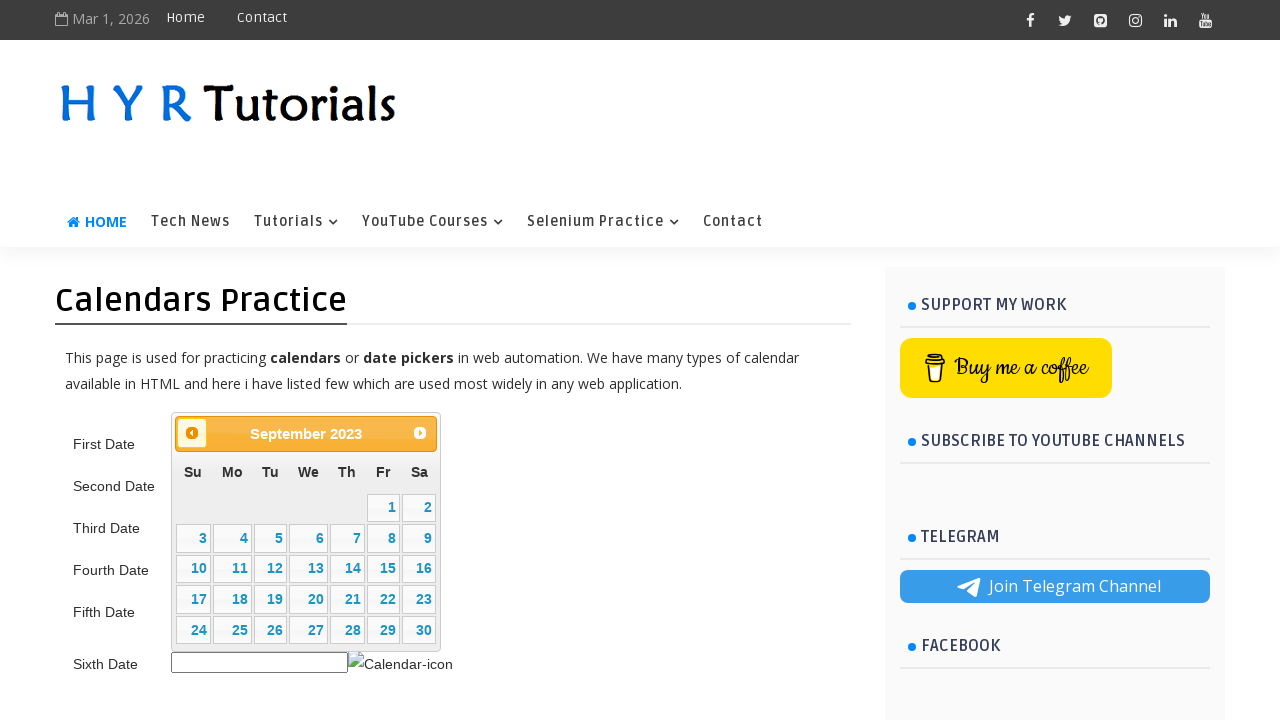

Updated current year: 2023
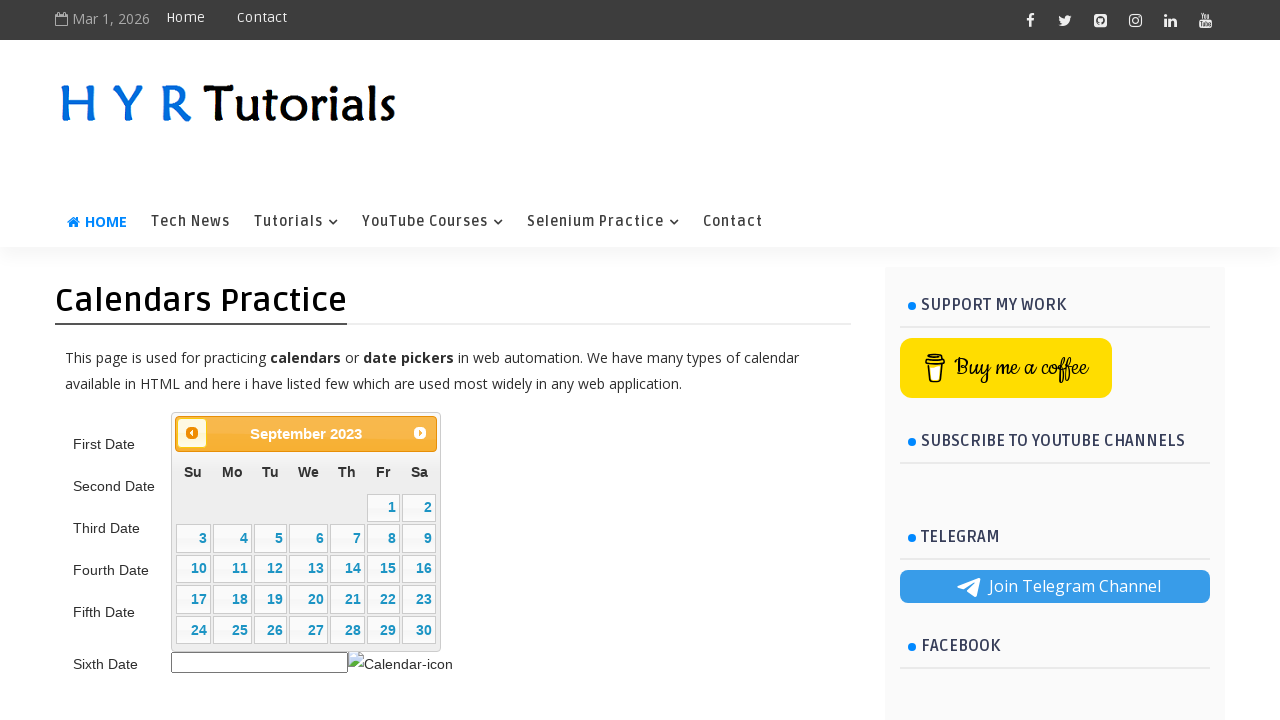

Clicked previous button to navigate backwards in calendar at (192, 433) on xpath=//span[text()='Prev']
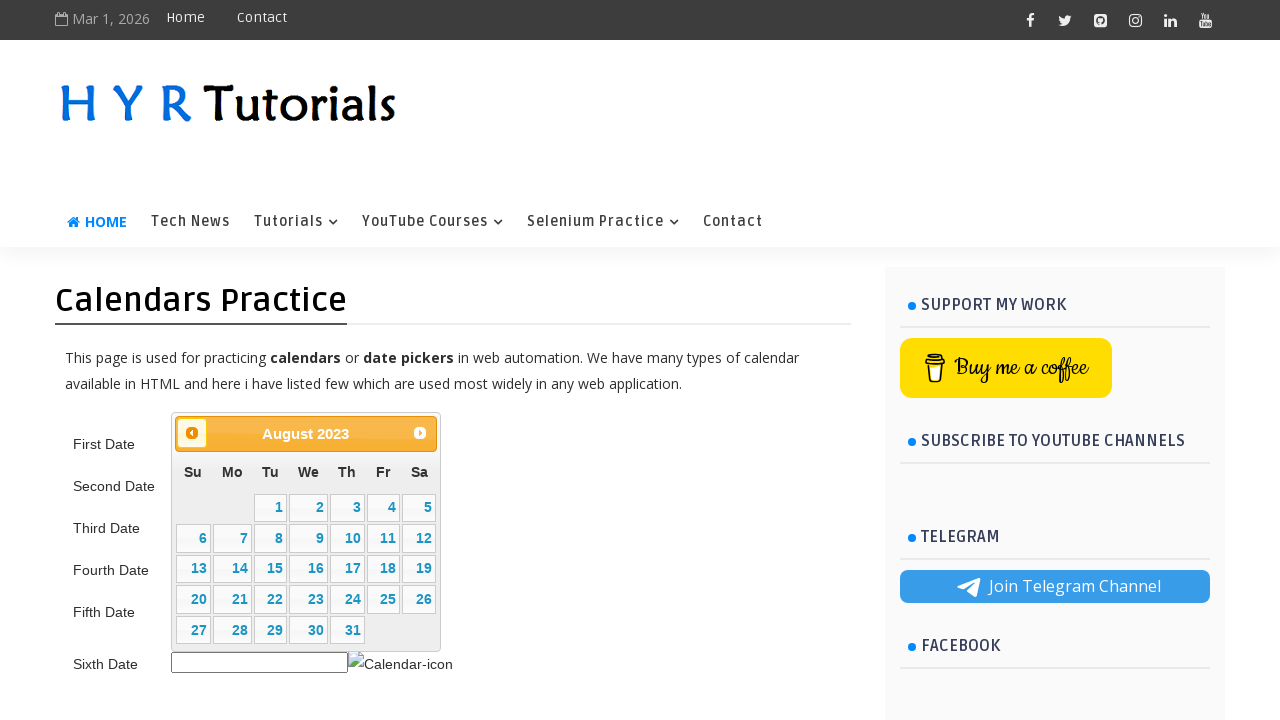

Waited for calendar navigation animation
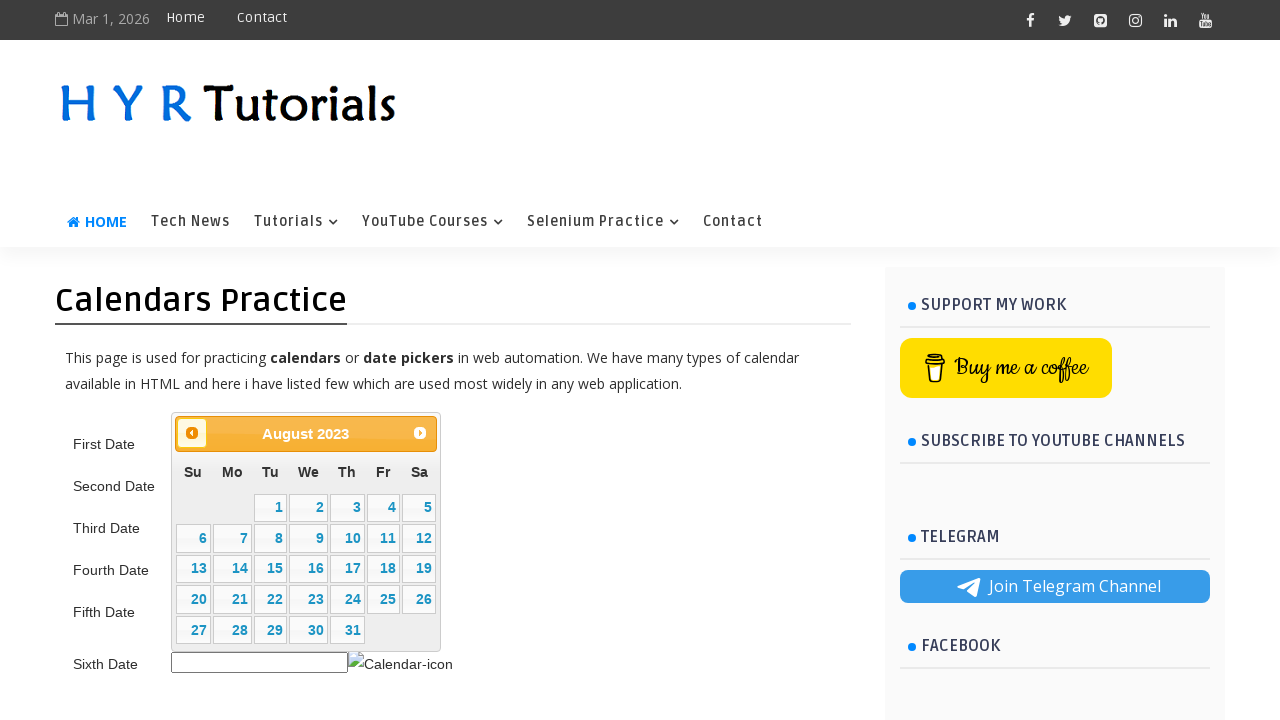

Updated current year: 2023
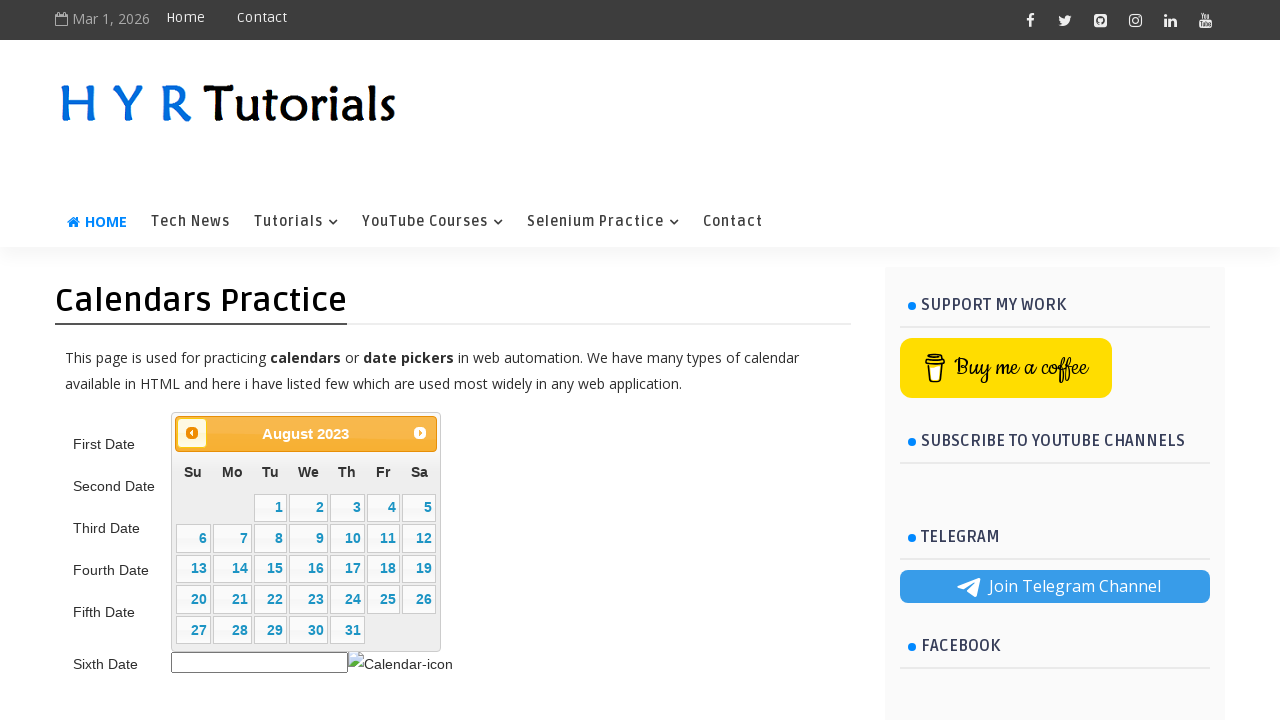

Clicked previous button to navigate backwards in calendar at (192, 433) on xpath=//span[text()='Prev']
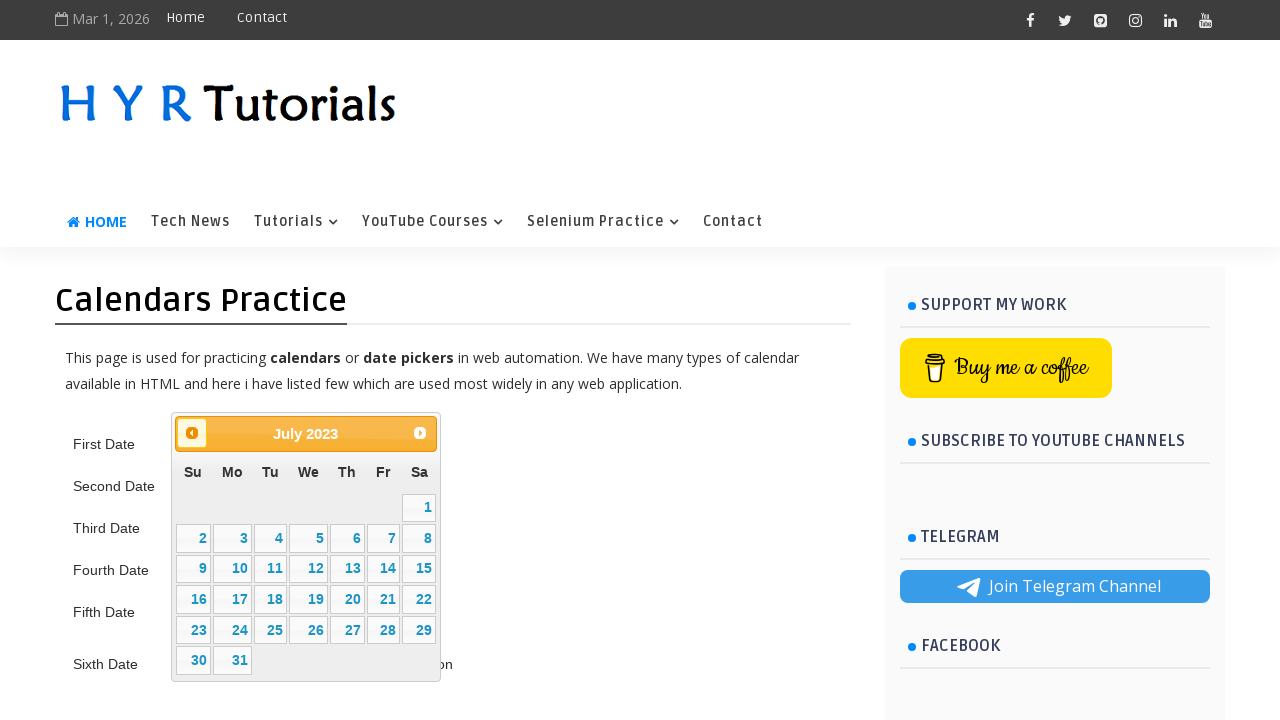

Waited for calendar navigation animation
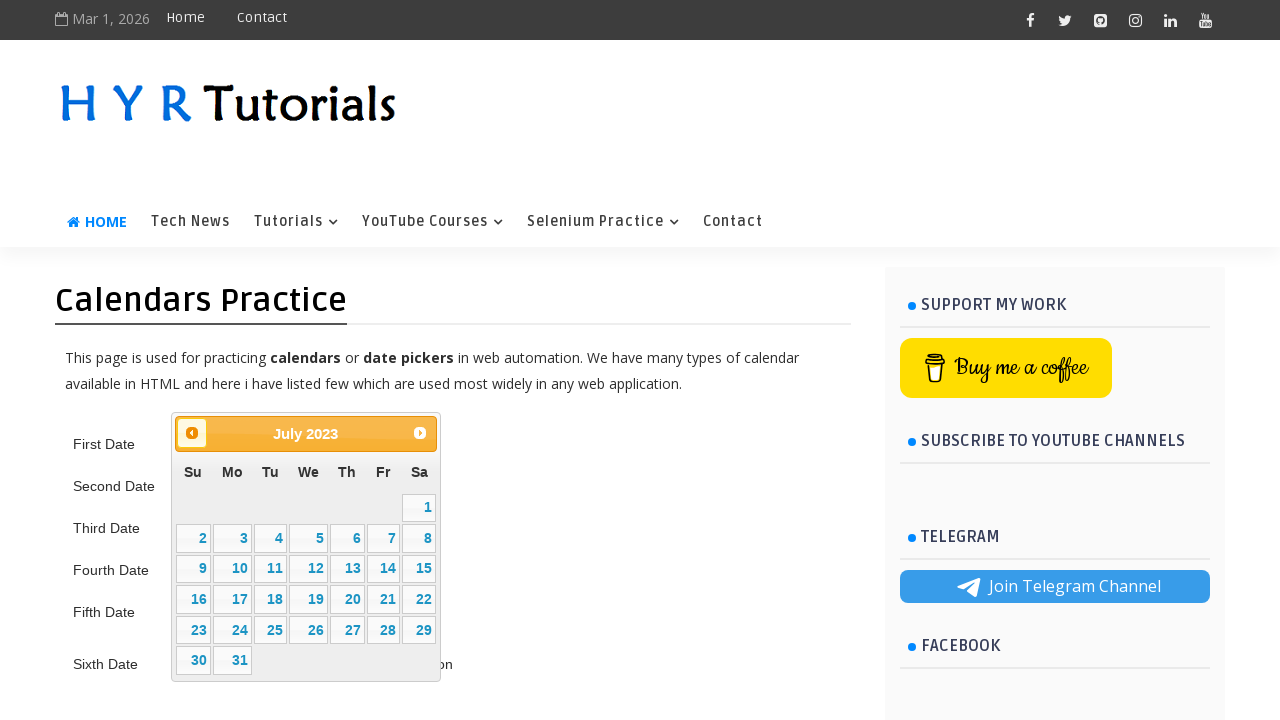

Updated current year: 2023
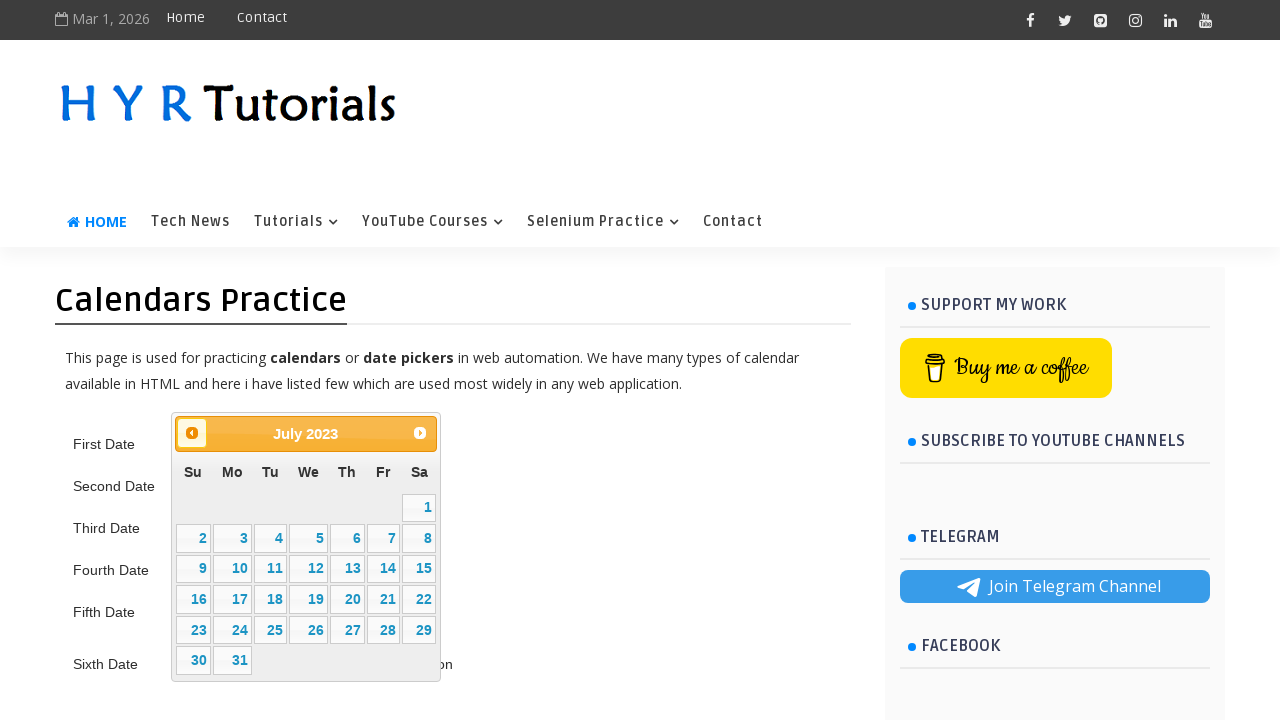

Clicked previous button to navigate backwards in calendar at (192, 433) on xpath=//span[text()='Prev']
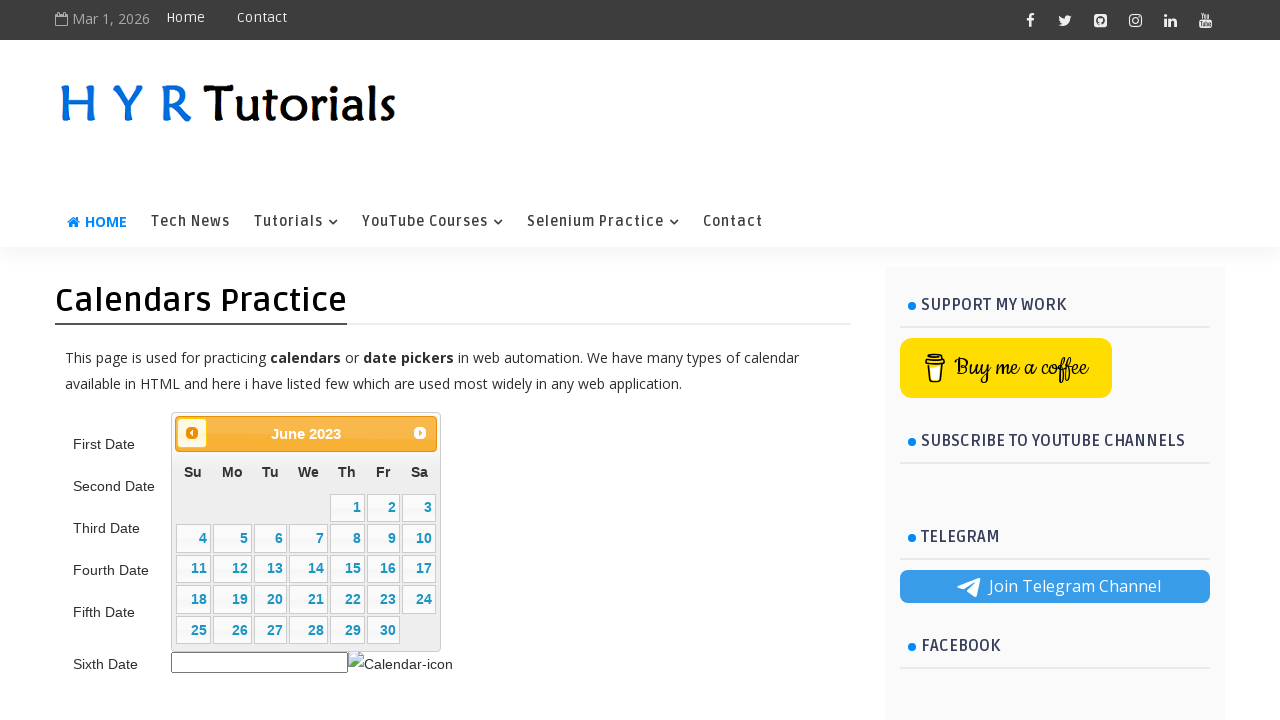

Waited for calendar navigation animation
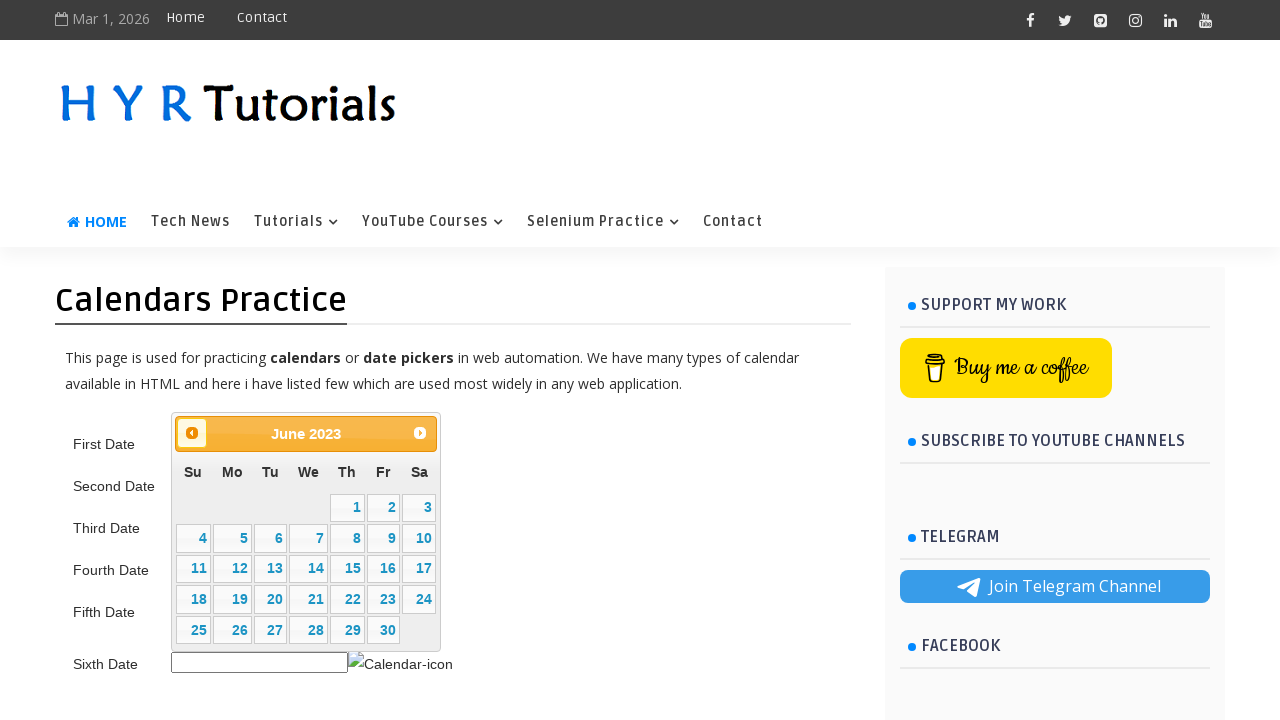

Updated current year: 2023
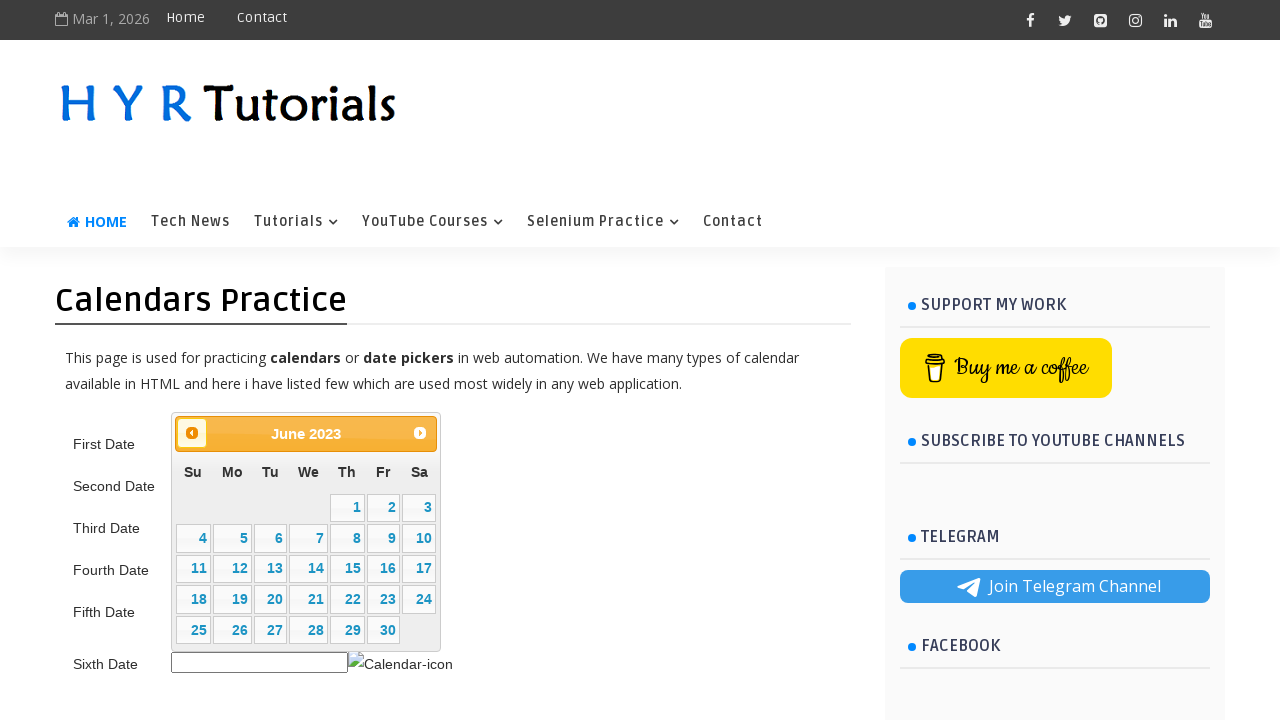

Clicked previous button to navigate backwards in calendar at (192, 433) on xpath=//span[text()='Prev']
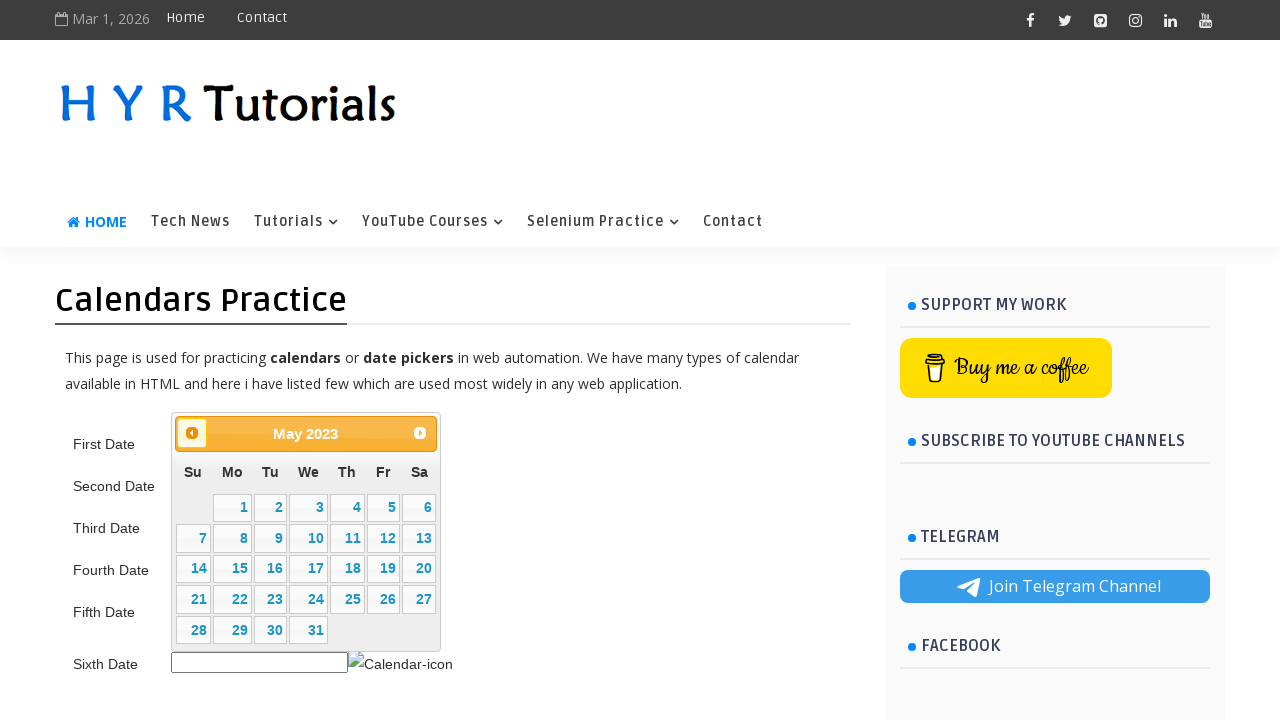

Waited for calendar navigation animation
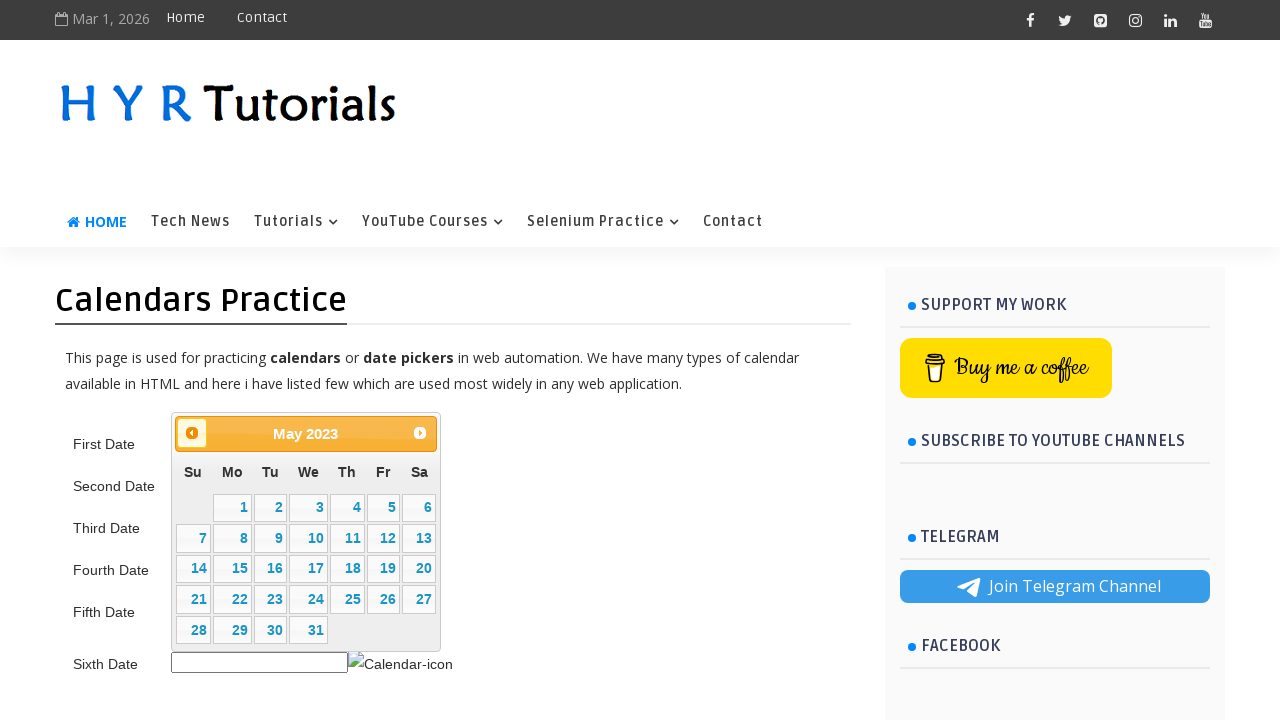

Updated current year: 2023
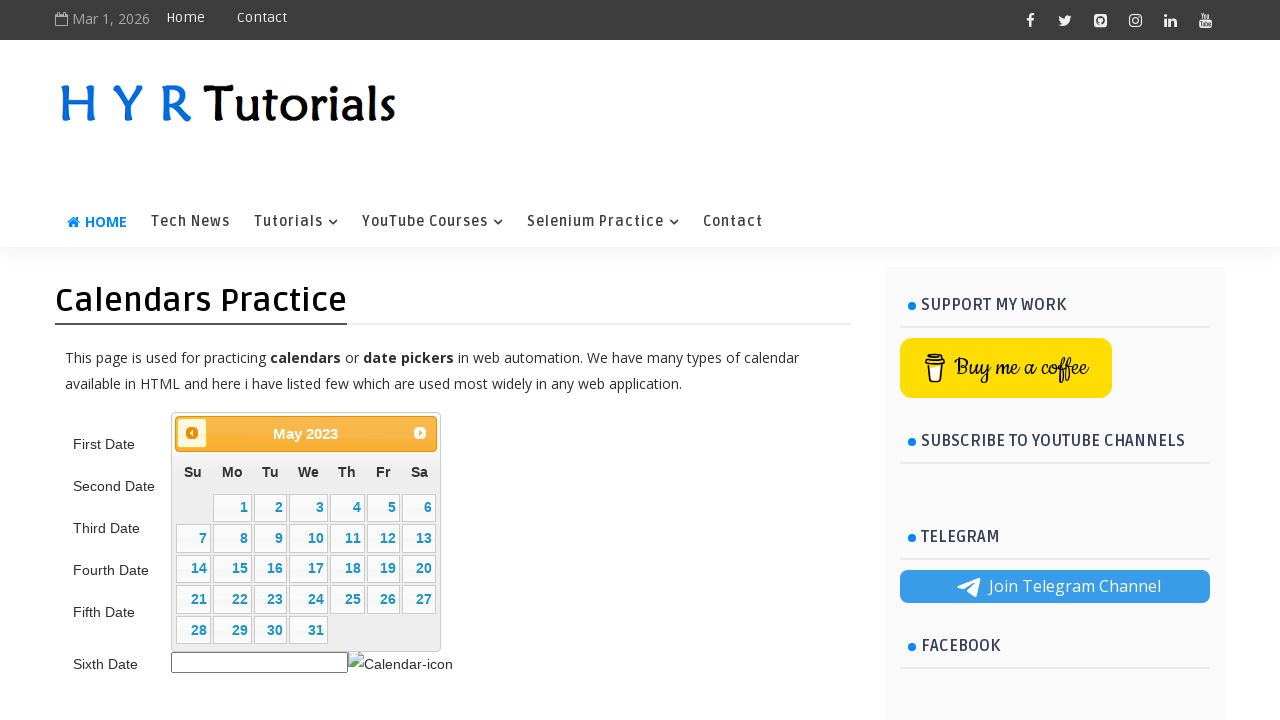

Clicked previous button to navigate backwards in calendar at (192, 433) on xpath=//span[text()='Prev']
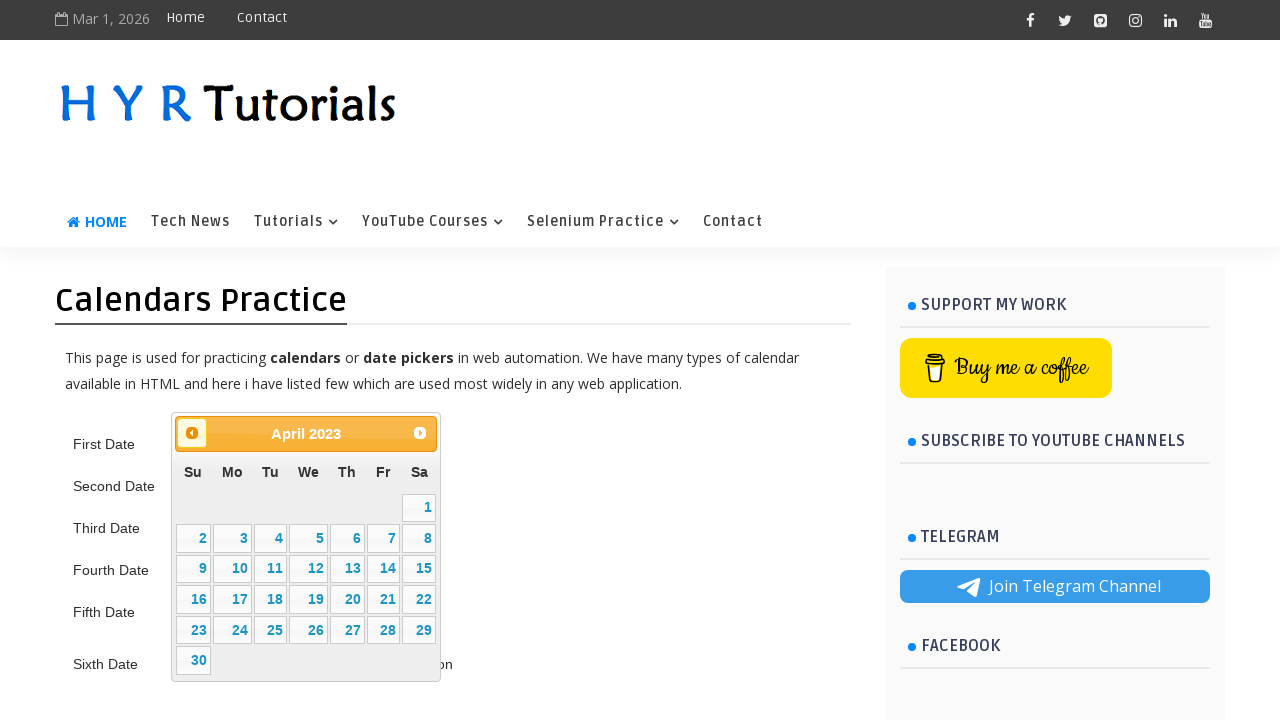

Waited for calendar navigation animation
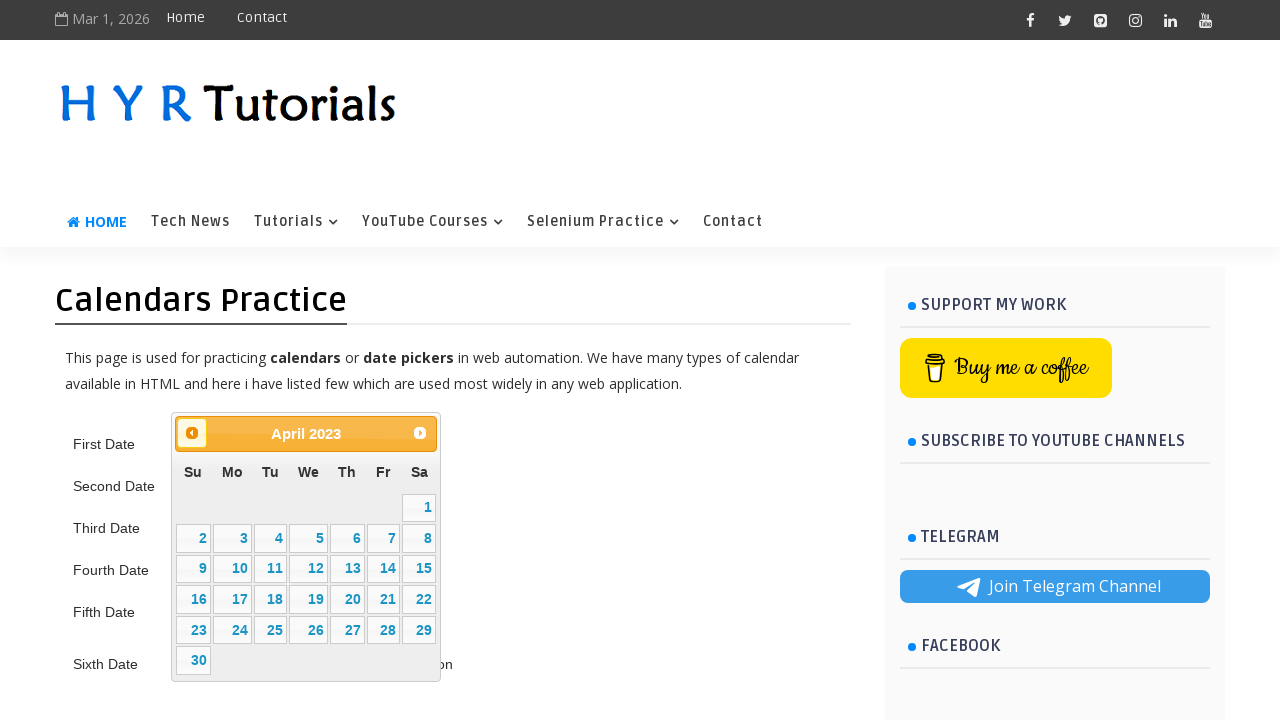

Updated current year: 2023
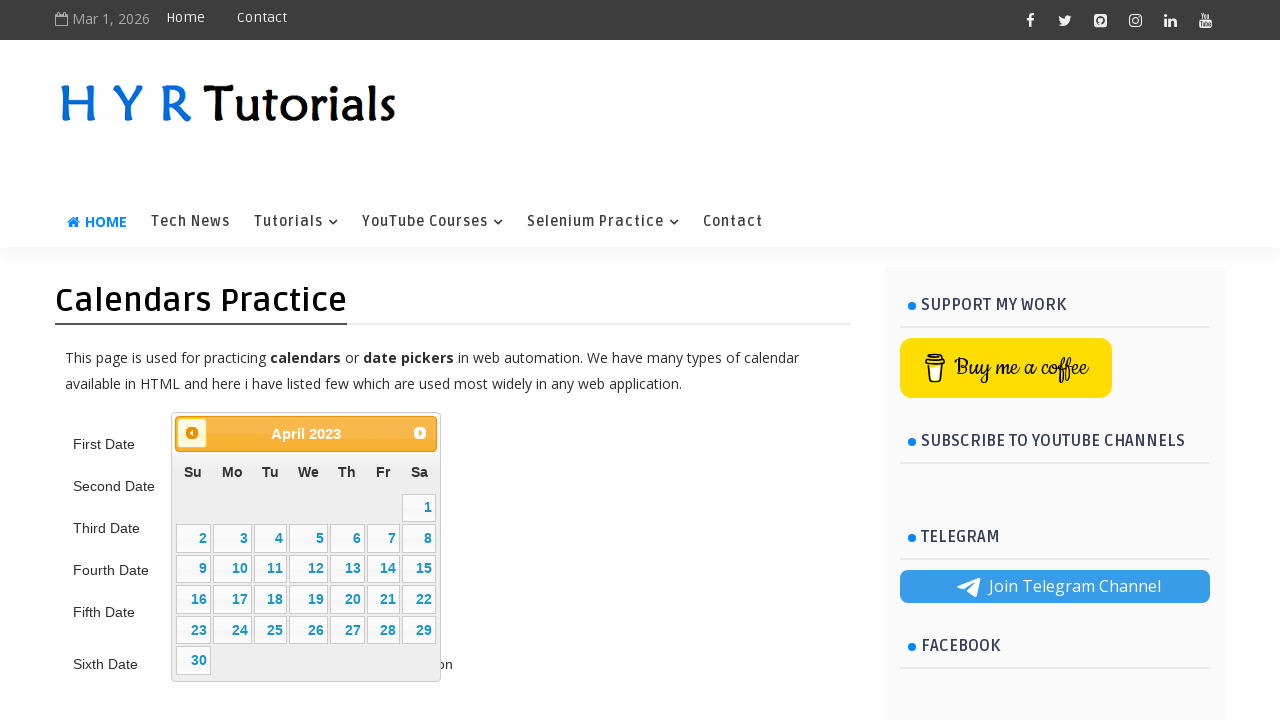

Clicked previous button to navigate backwards in calendar at (192, 433) on xpath=//span[text()='Prev']
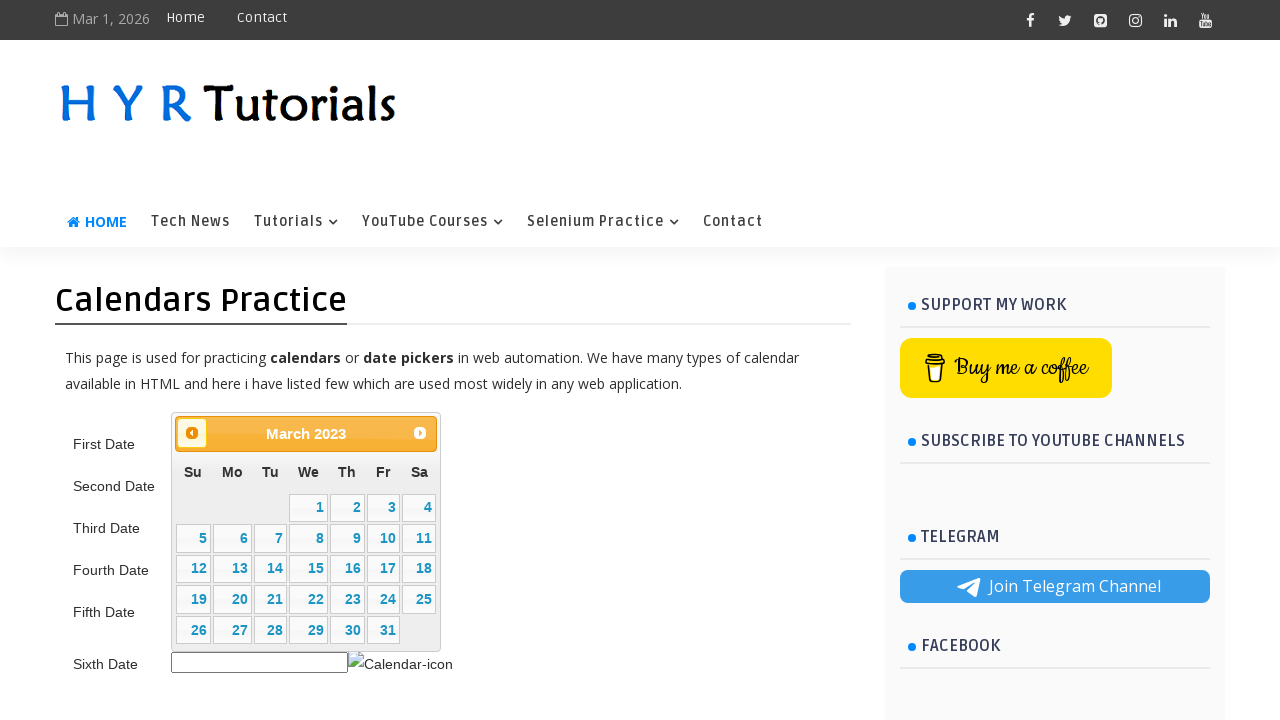

Waited for calendar navigation animation
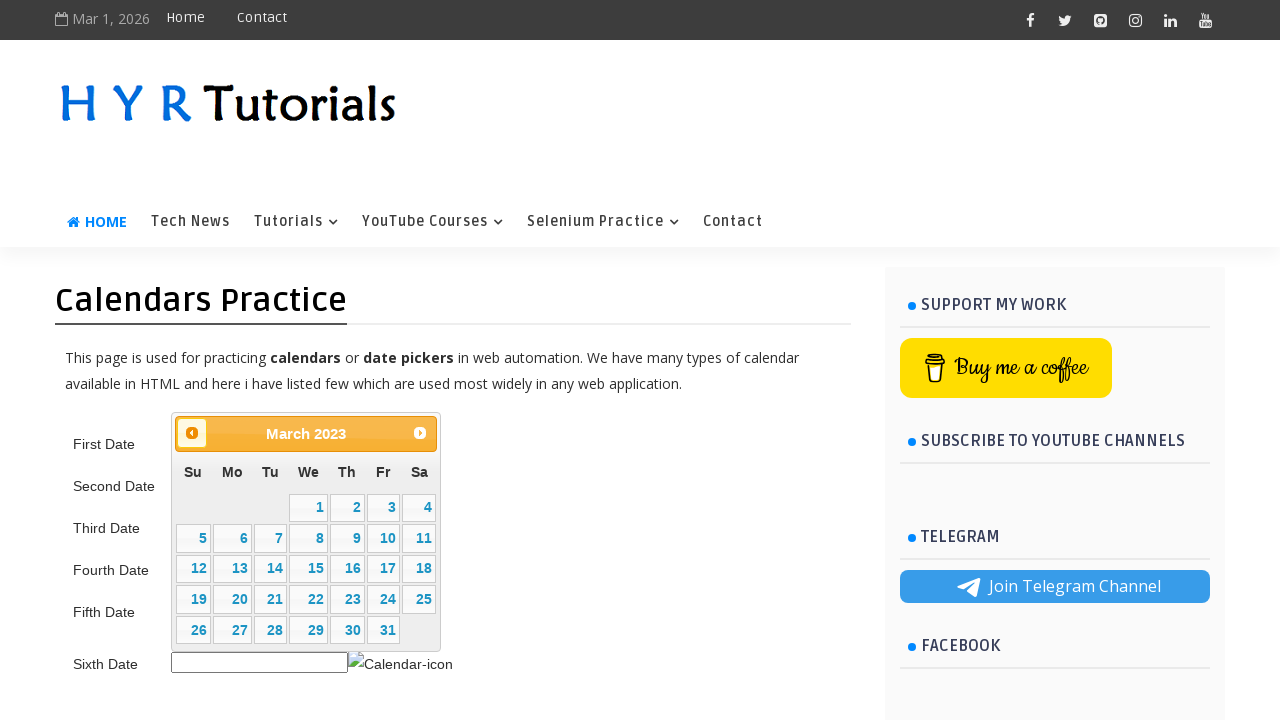

Updated current year: 2023
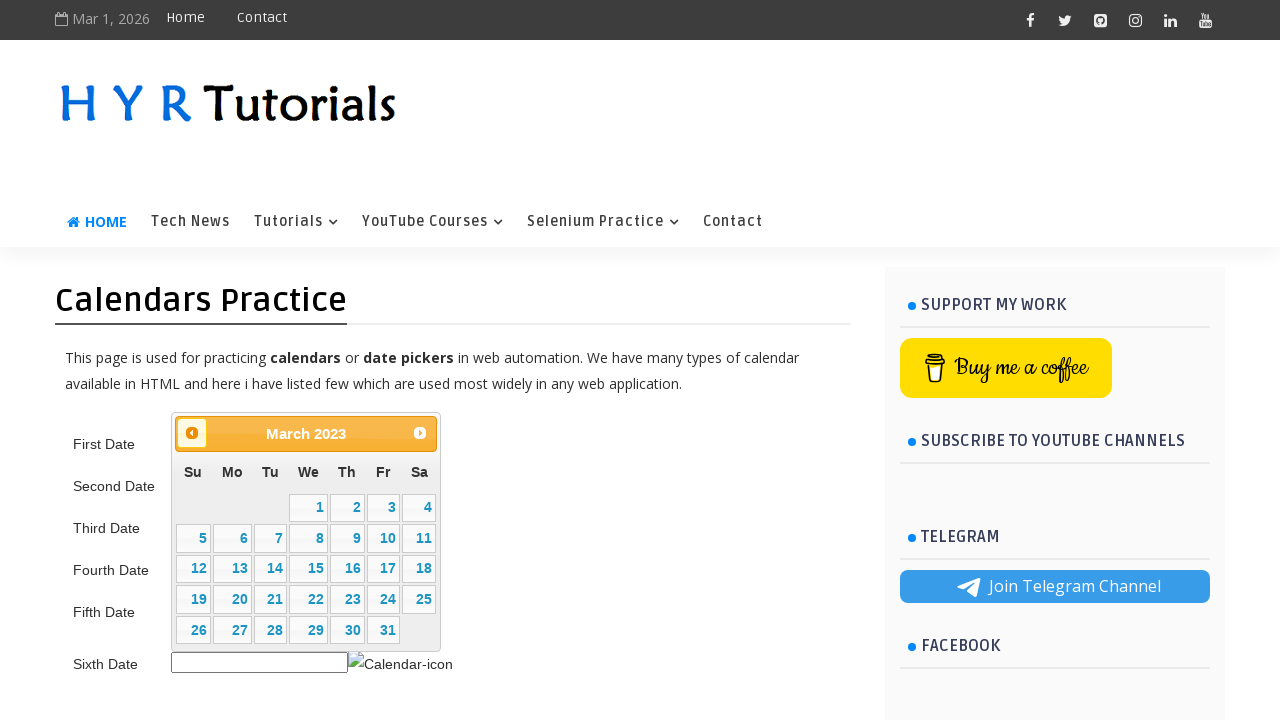

Clicked previous button to navigate backwards in calendar at (192, 433) on xpath=//span[text()='Prev']
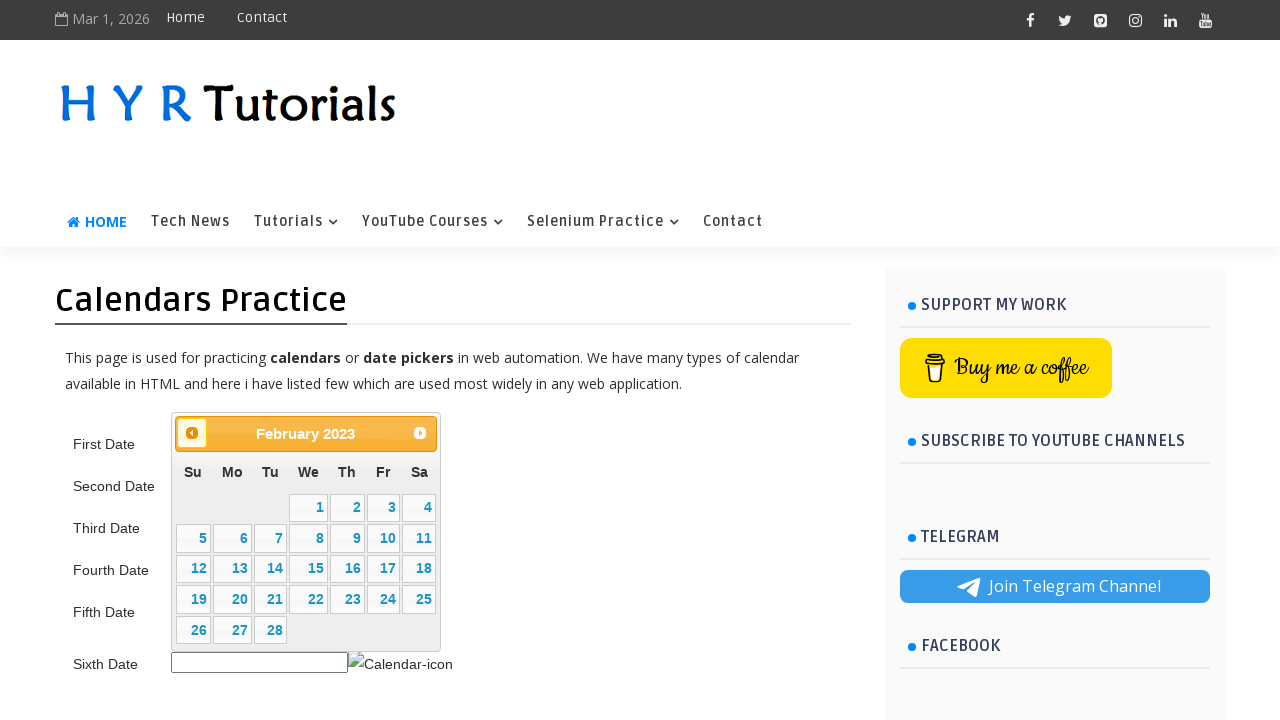

Waited for calendar navigation animation
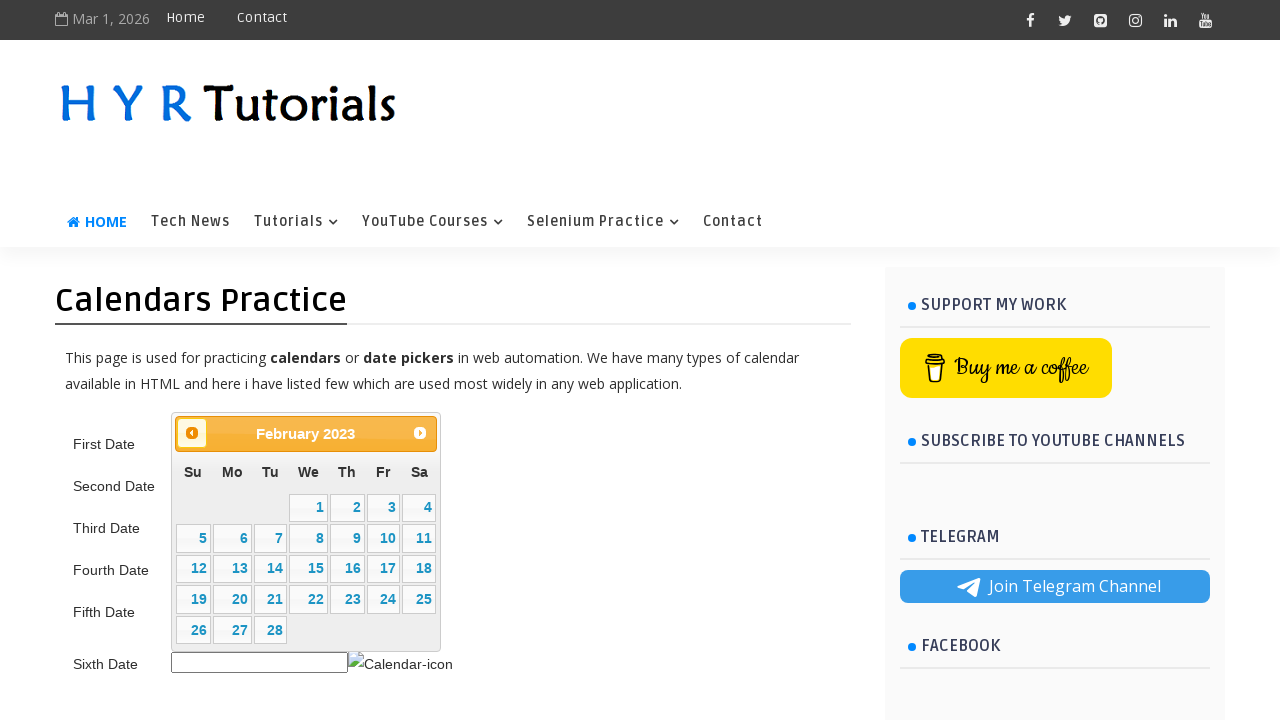

Updated current year: 2023
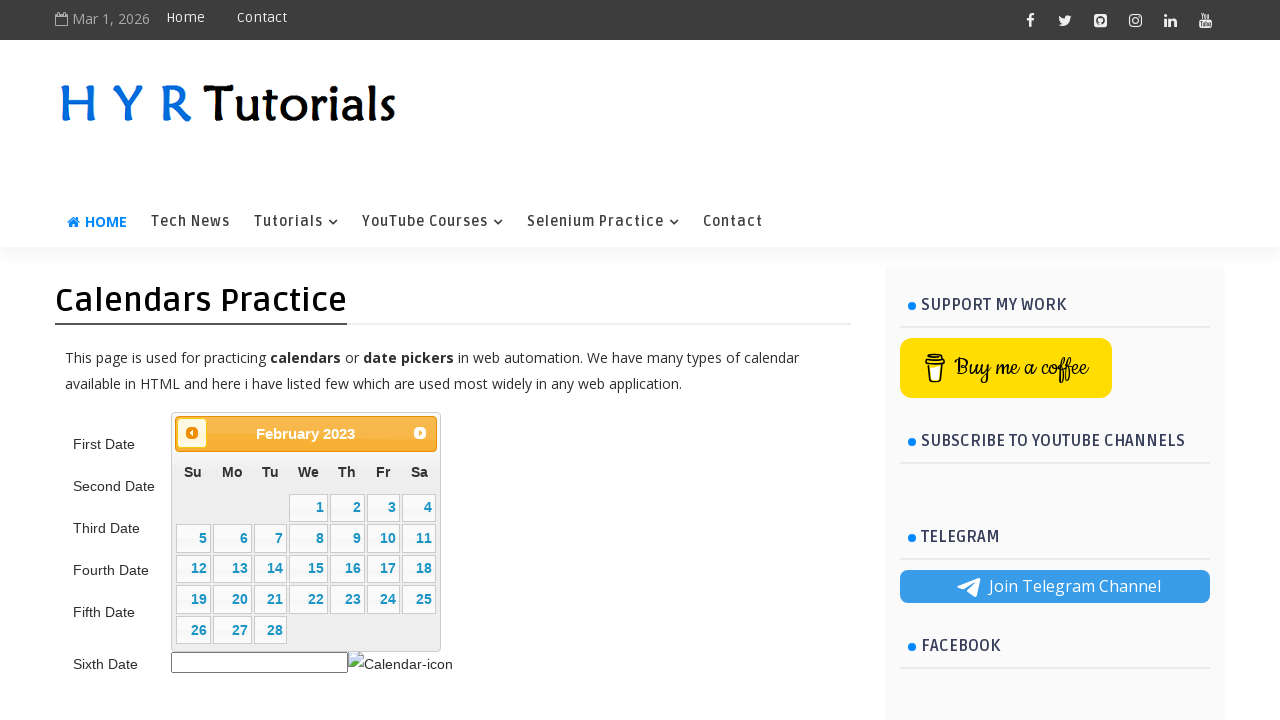

Clicked previous button to navigate backwards in calendar at (192, 433) on xpath=//span[text()='Prev']
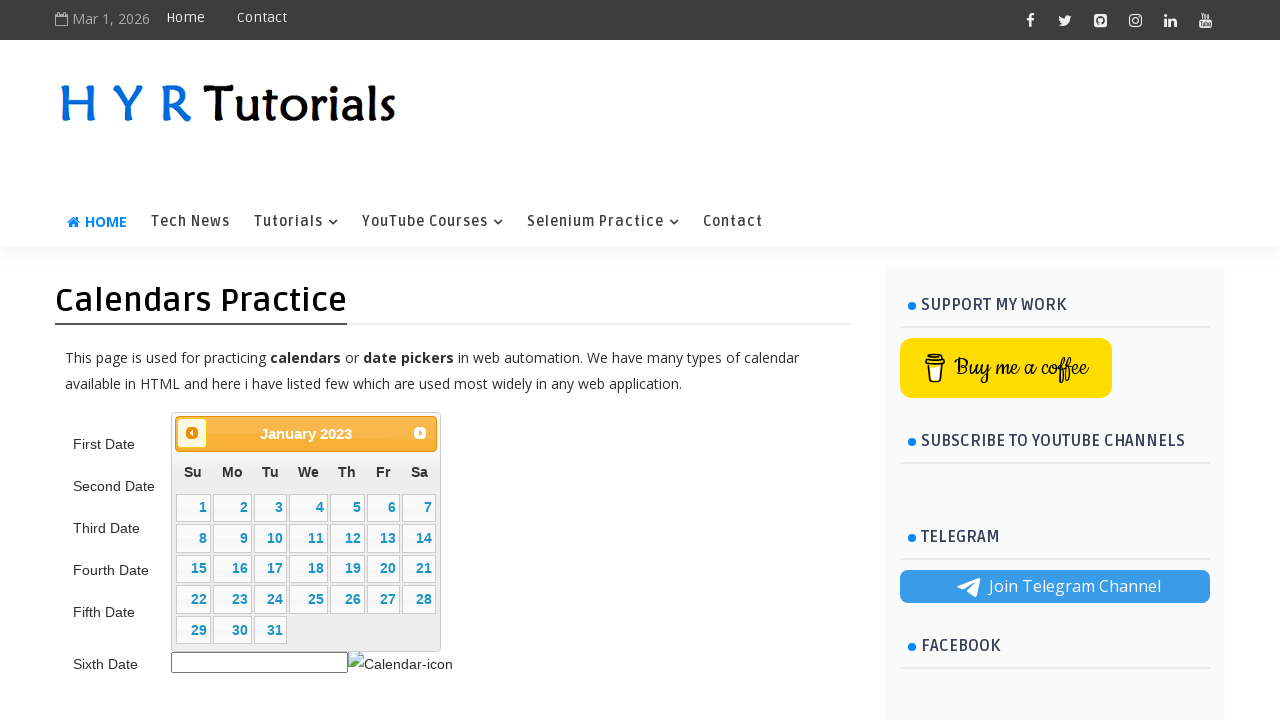

Waited for calendar navigation animation
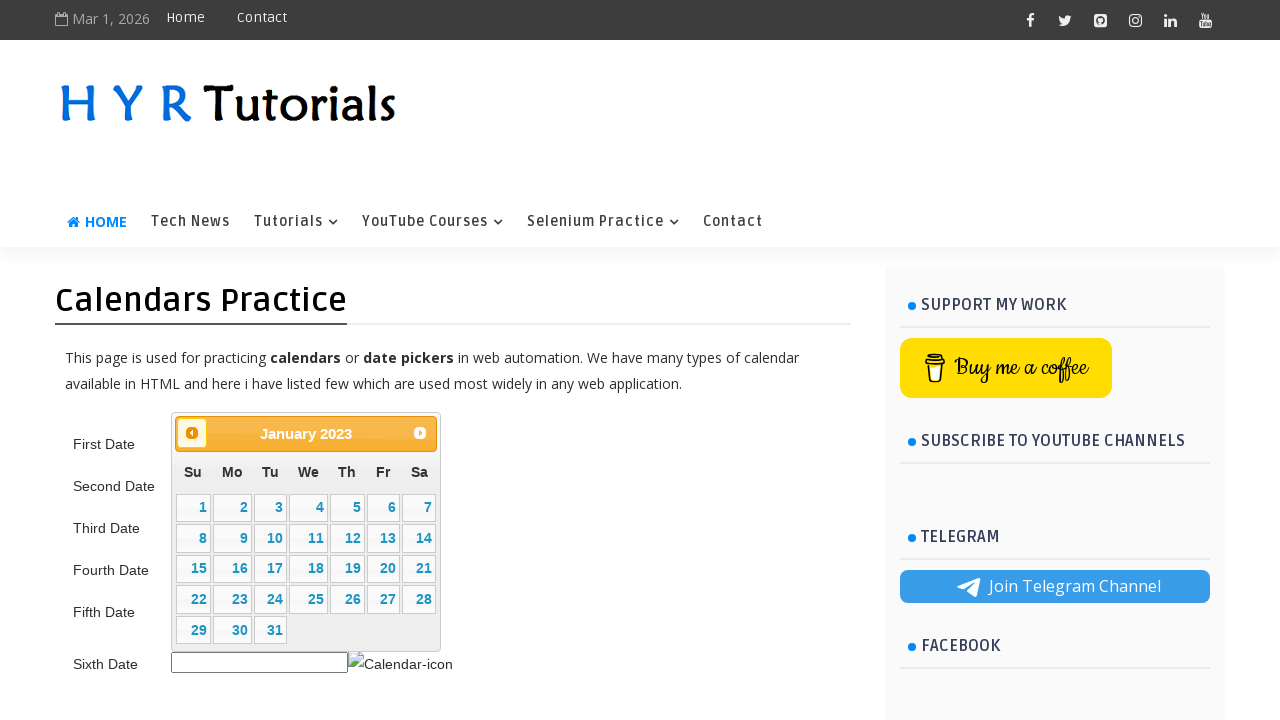

Updated current year: 2023
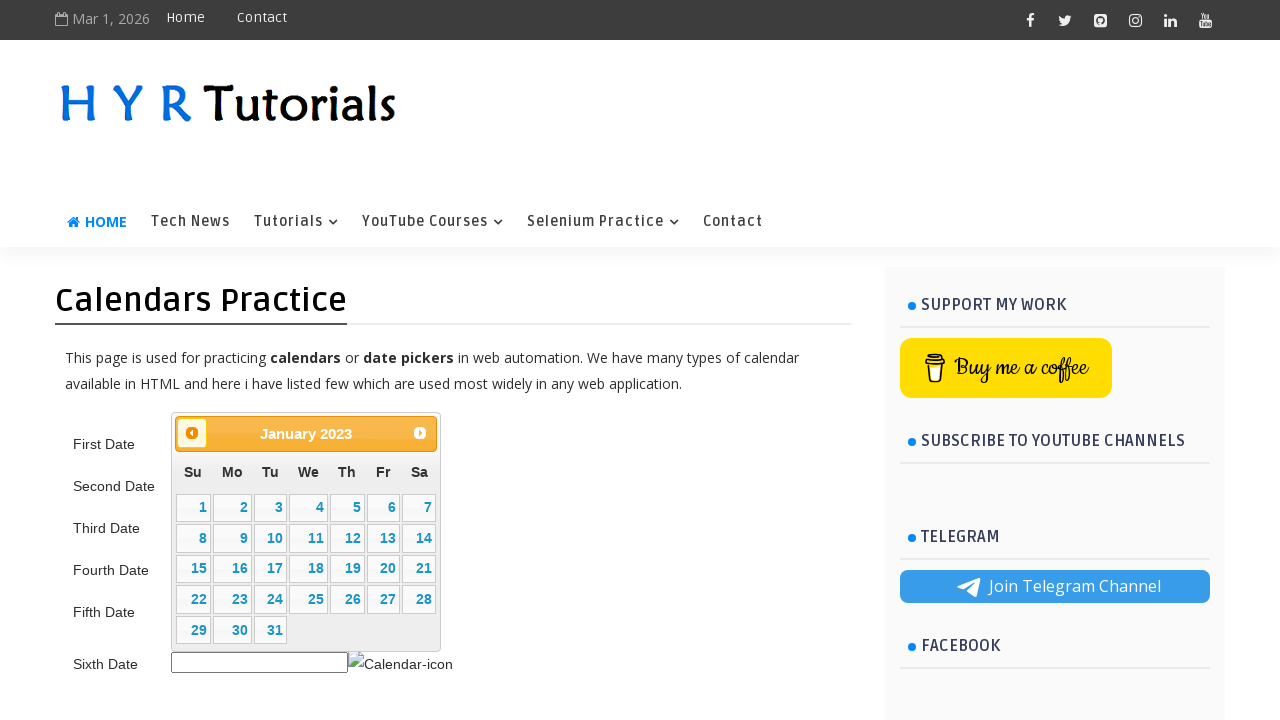

Clicked previous button to navigate backwards in calendar at (192, 433) on xpath=//span[text()='Prev']
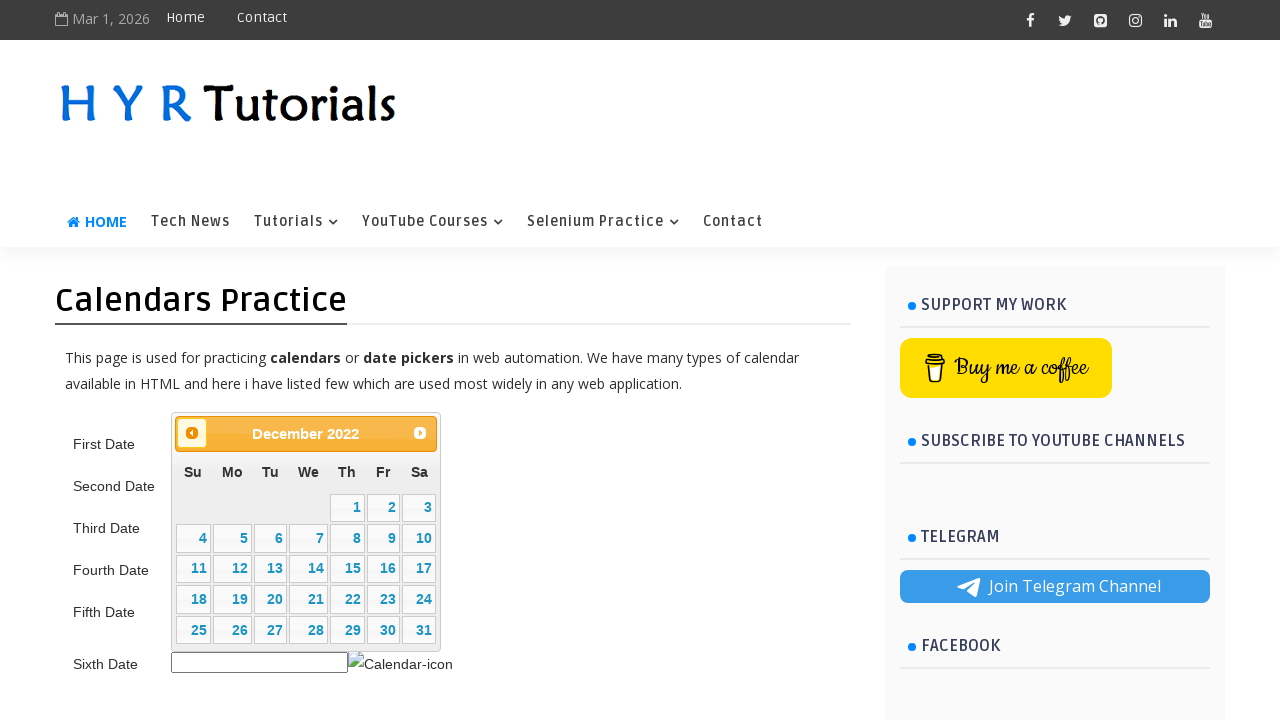

Waited for calendar navigation animation
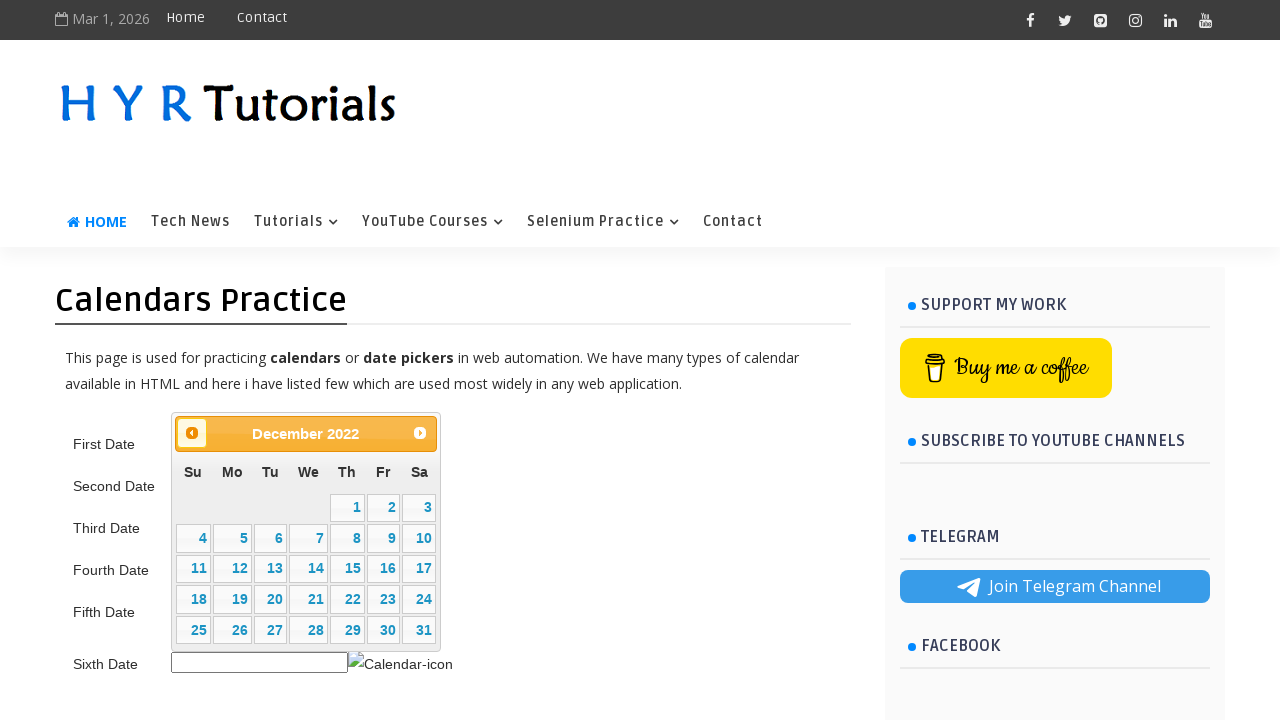

Updated current year: 2022
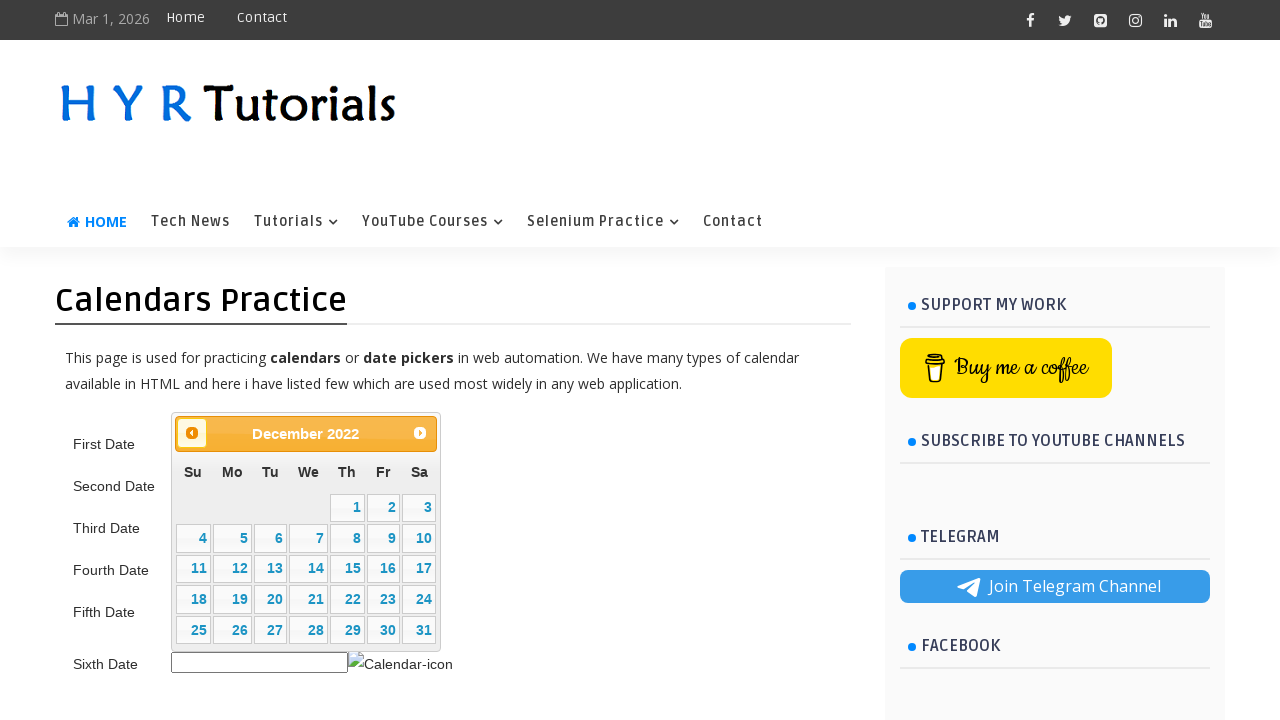

Retrieved current month from calendar: December
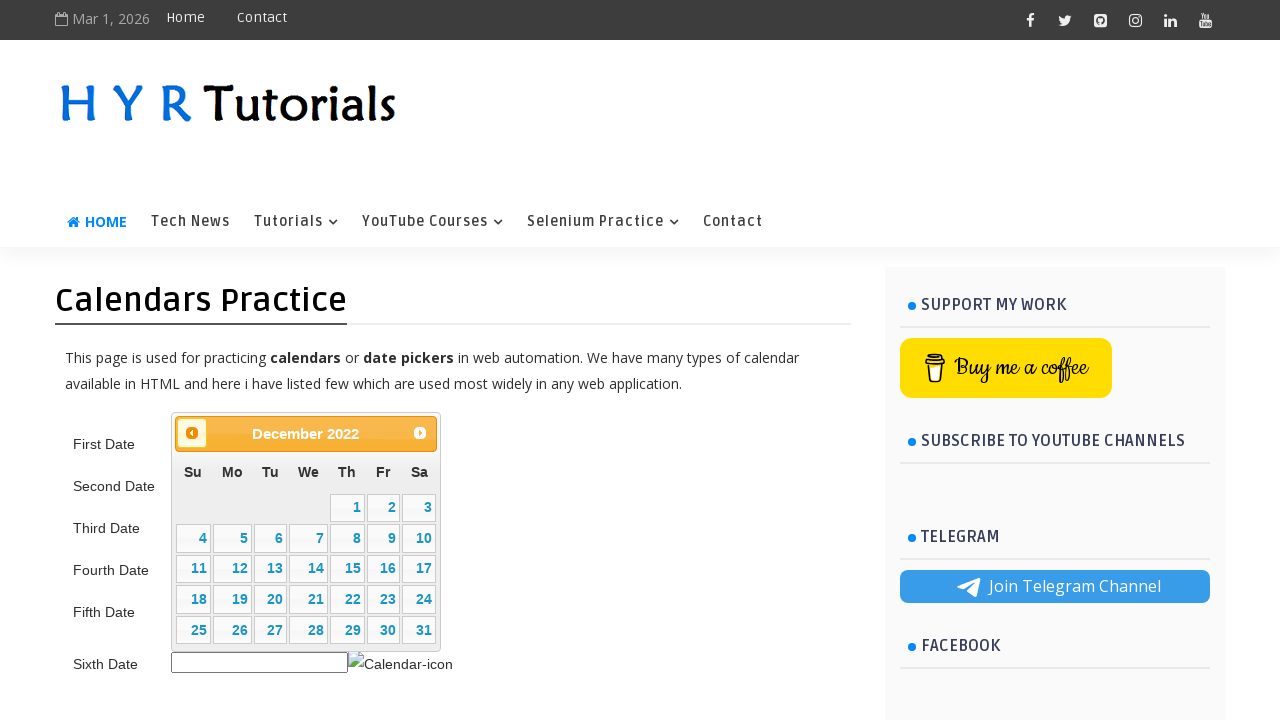

Clicked previous button to navigate to October at (192, 433) on xpath=//span[text()='Prev']
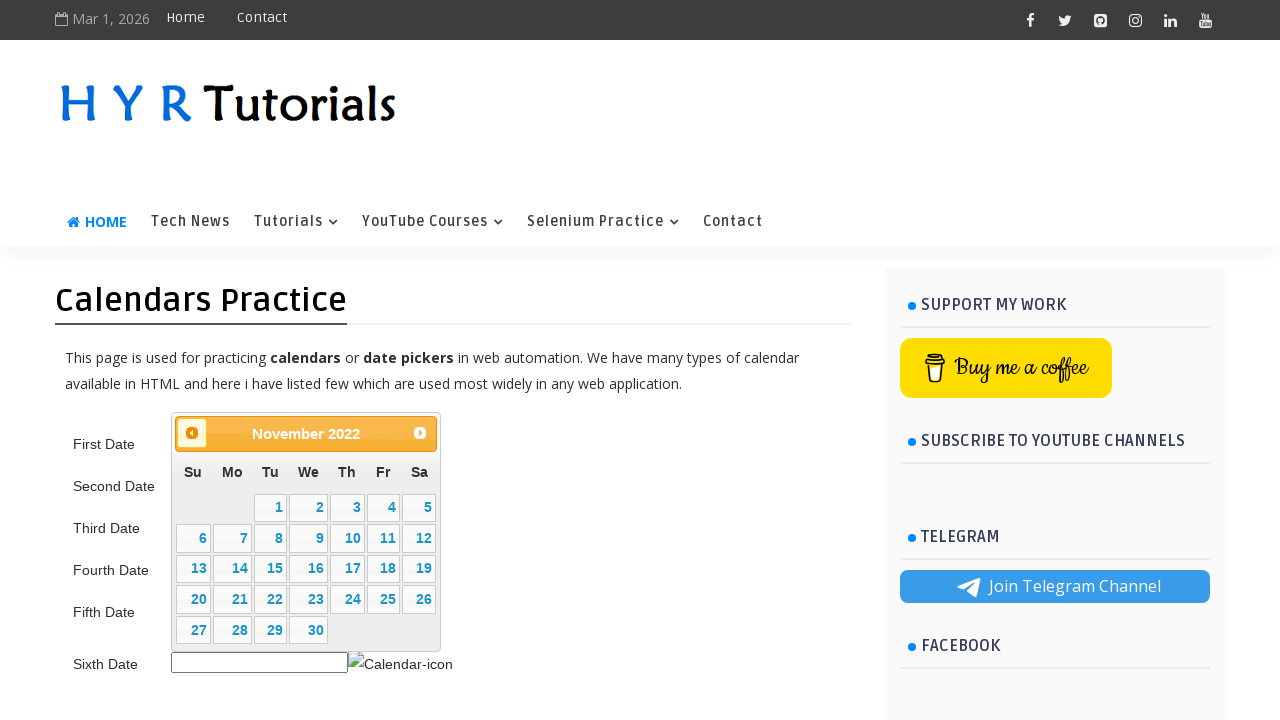

Waited for calendar navigation animation
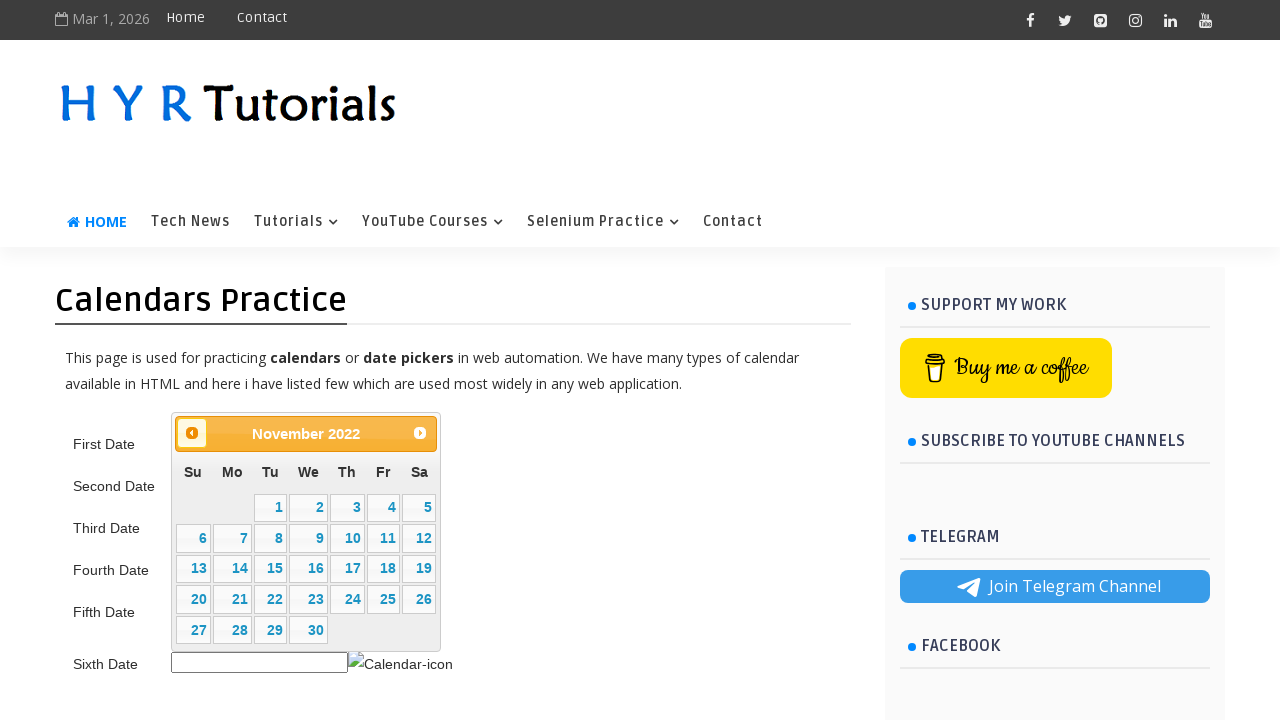

Updated current month: November
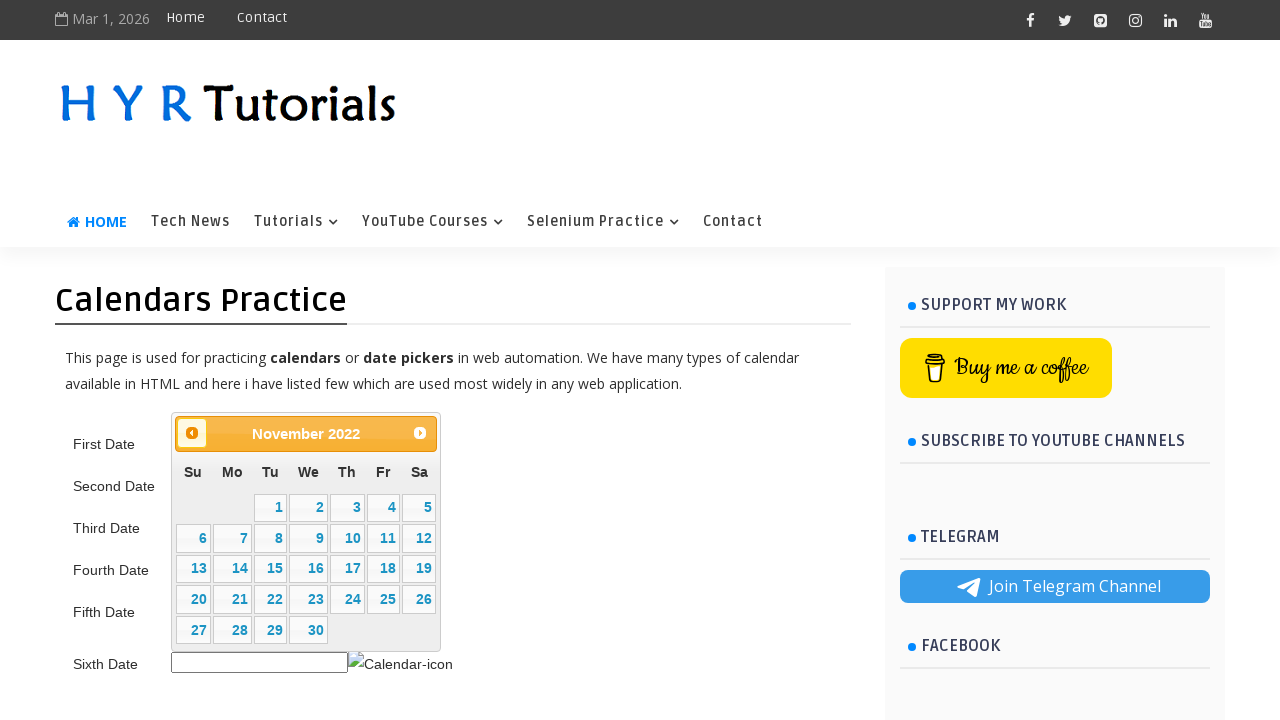

Clicked previous button to navigate to October at (192, 433) on xpath=//span[text()='Prev']
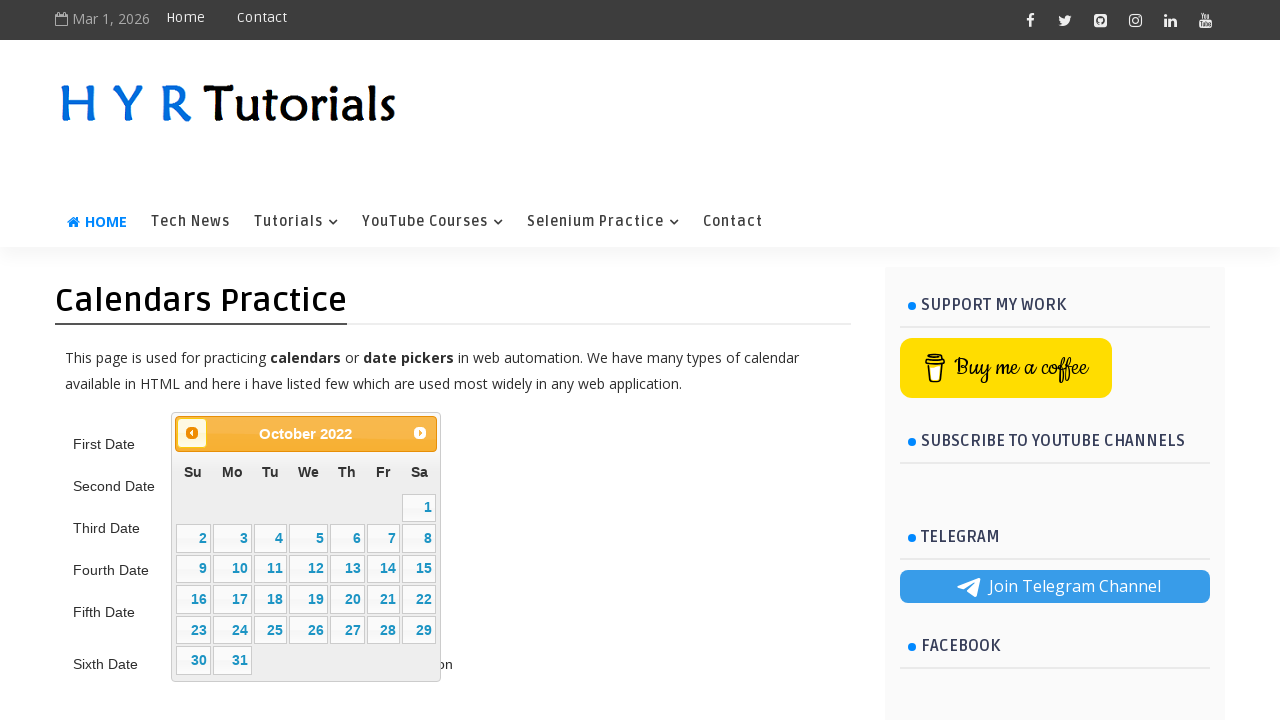

Waited for calendar navigation animation
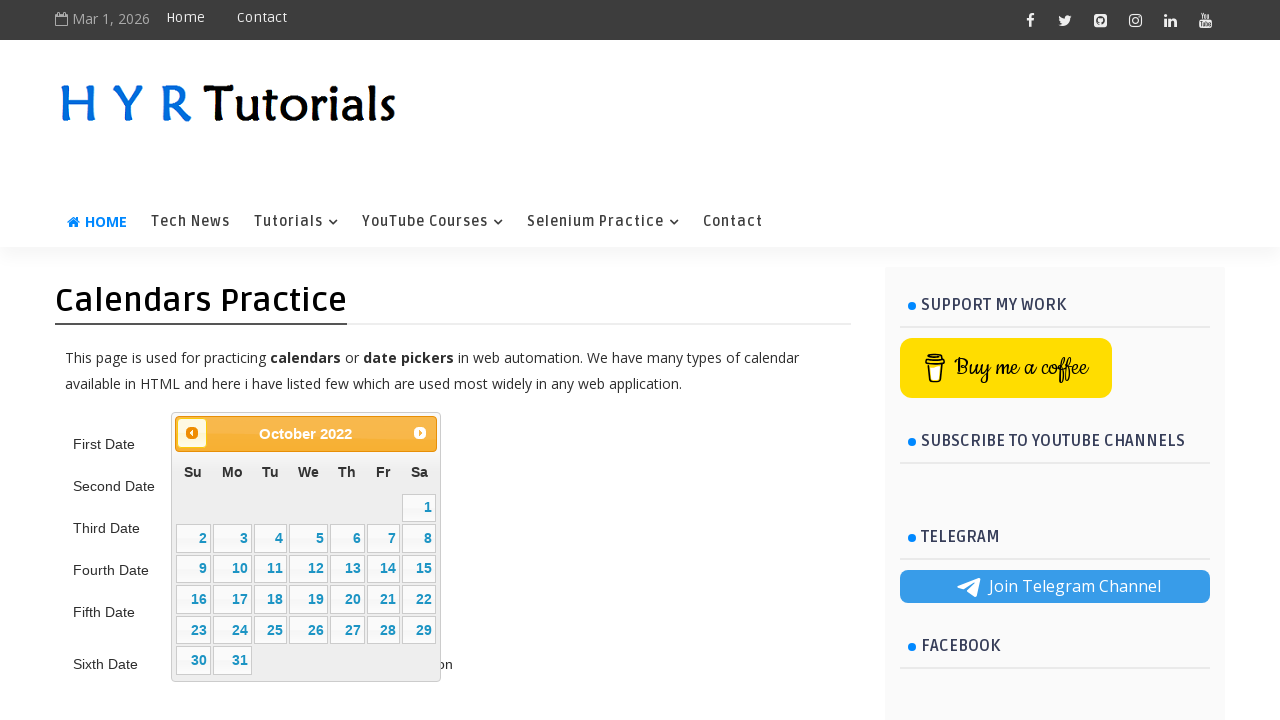

Updated current month: October
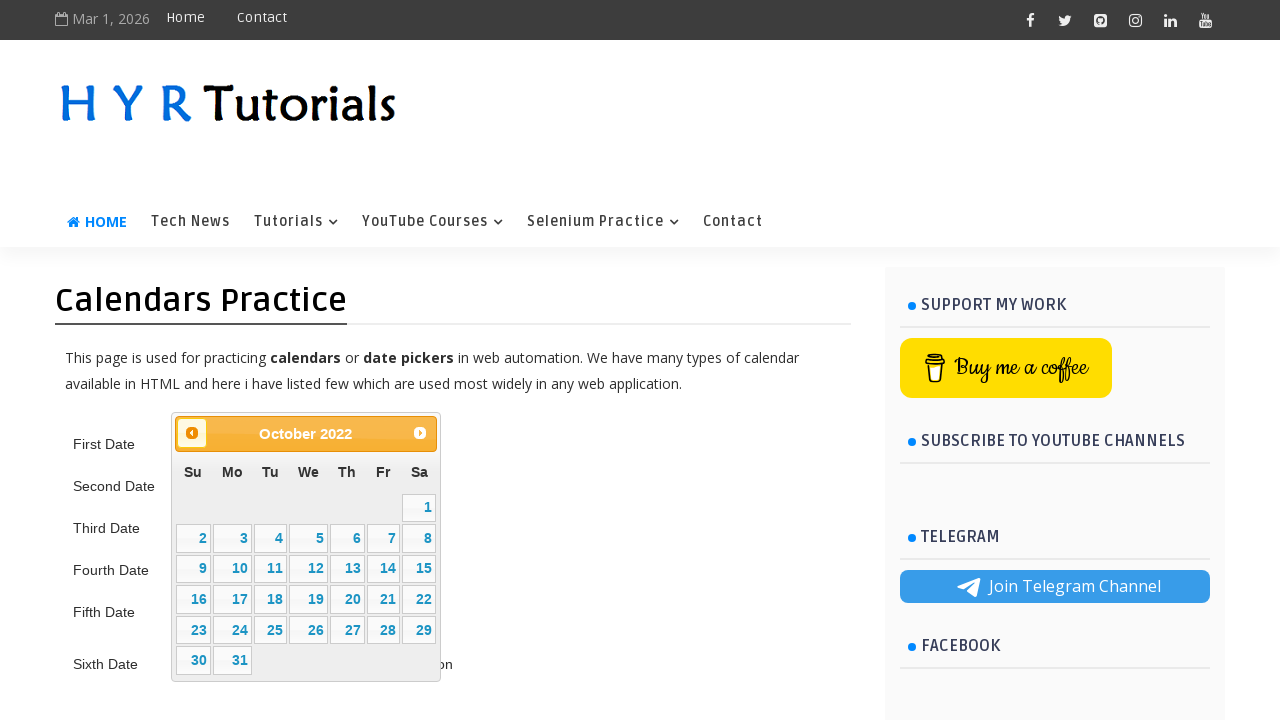

Clicked day 15 to select October 15, 2022 at (419, 569) on xpath=//a[text()='15']
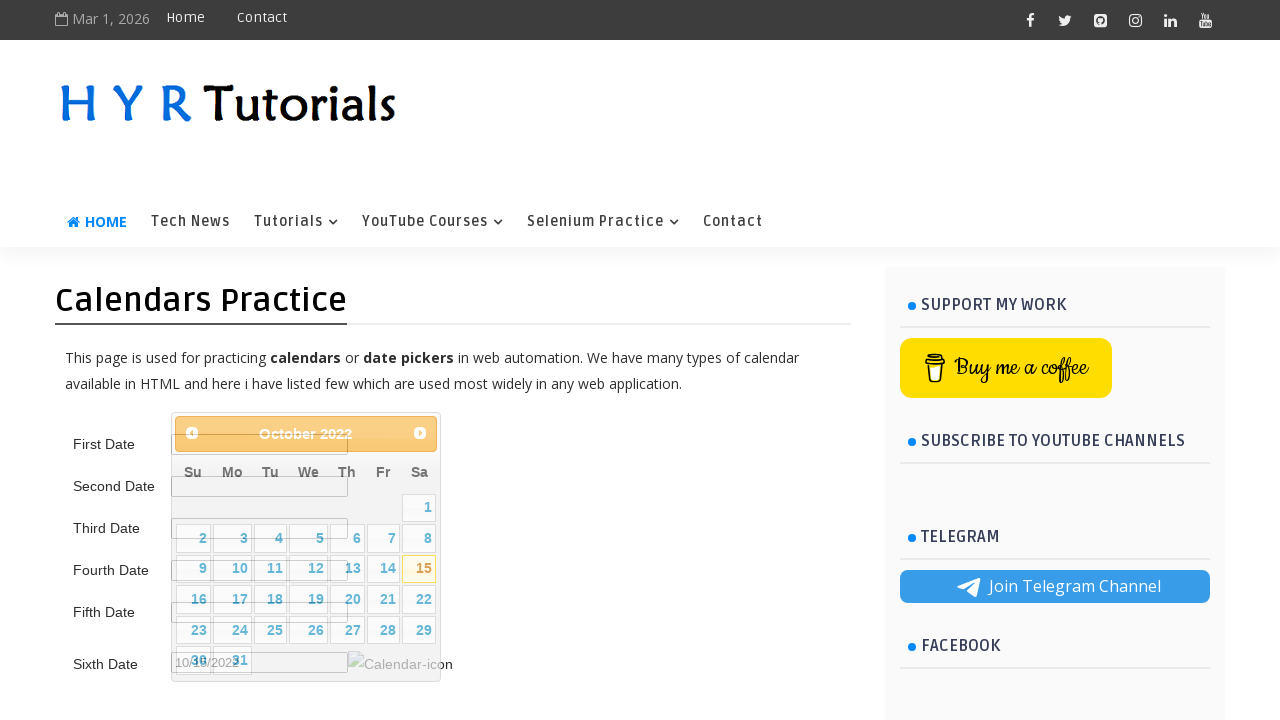

Waited for date selection to complete
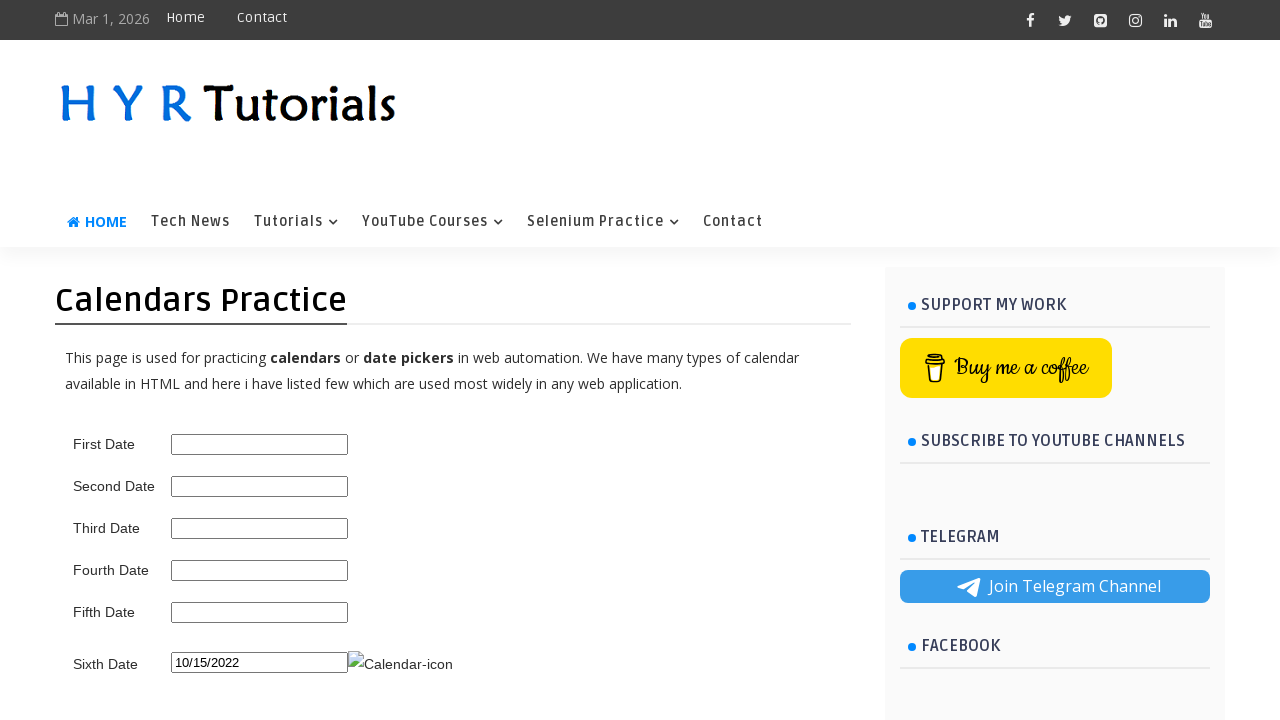

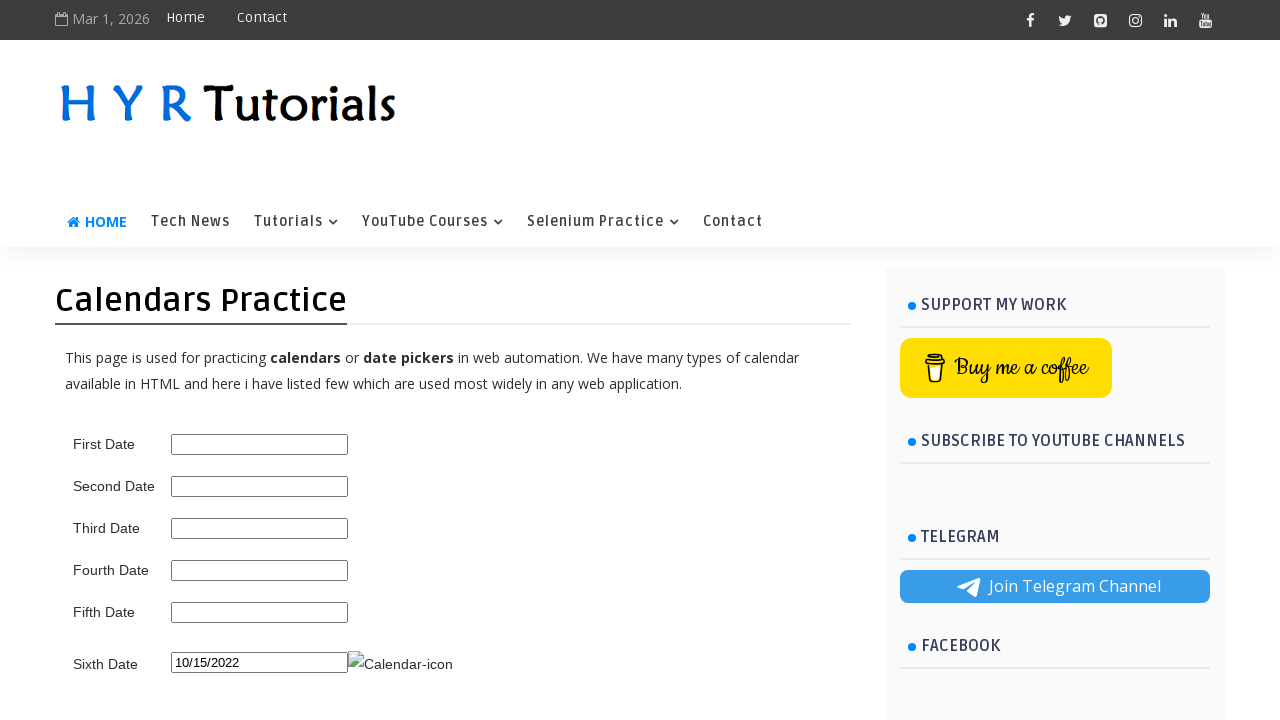